Navigates through multiple book pages on the Books to Scrape website, clicking on book links and verifying that stock information is displayed on each book's detail page

Starting URL: https://books.toscrape.com/

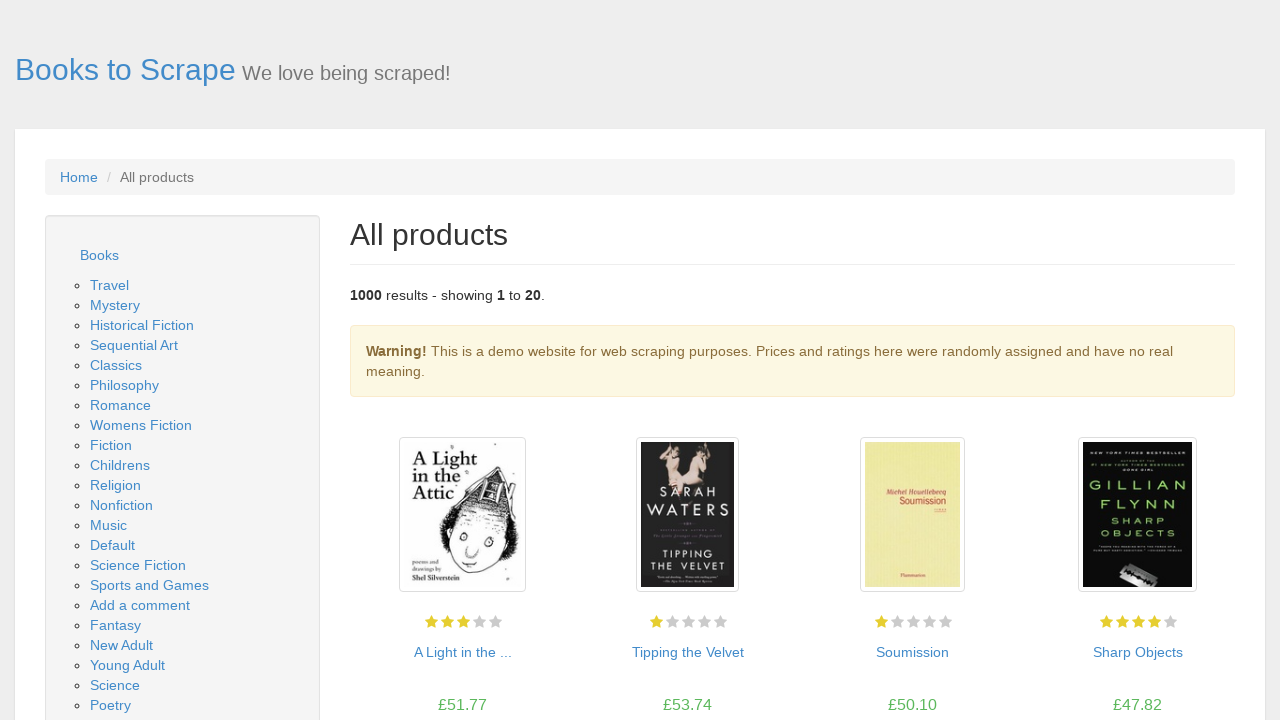

Retrieved all book links from the page (indices 54 to 92, every other link)
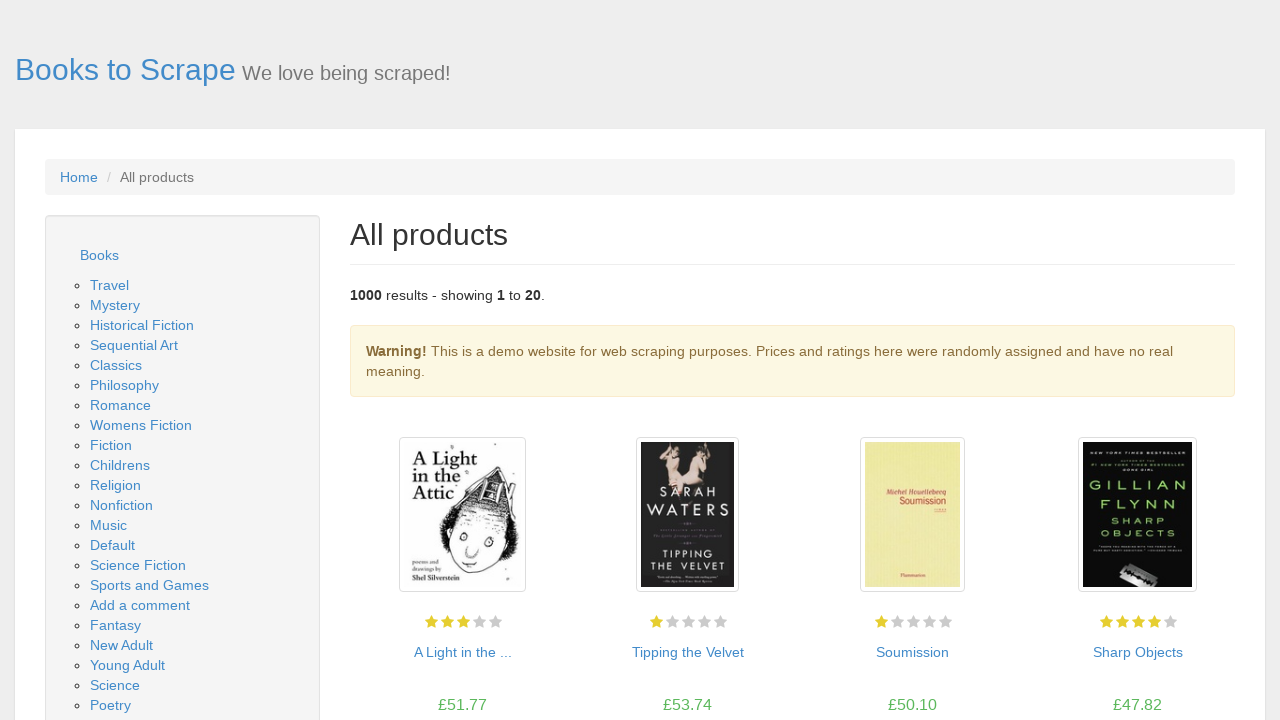

Extracted href attribute from book link
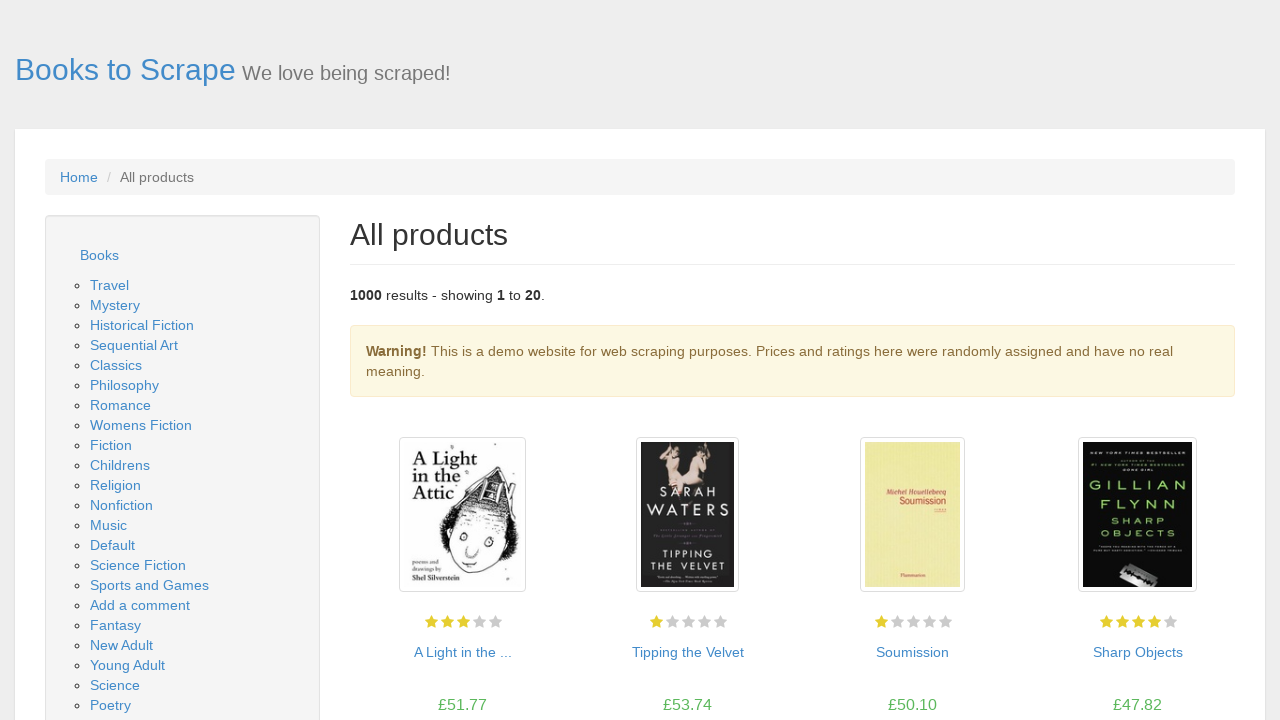

Added book href to collection: catalogue/a-light-in-the-attic_1000/index.html
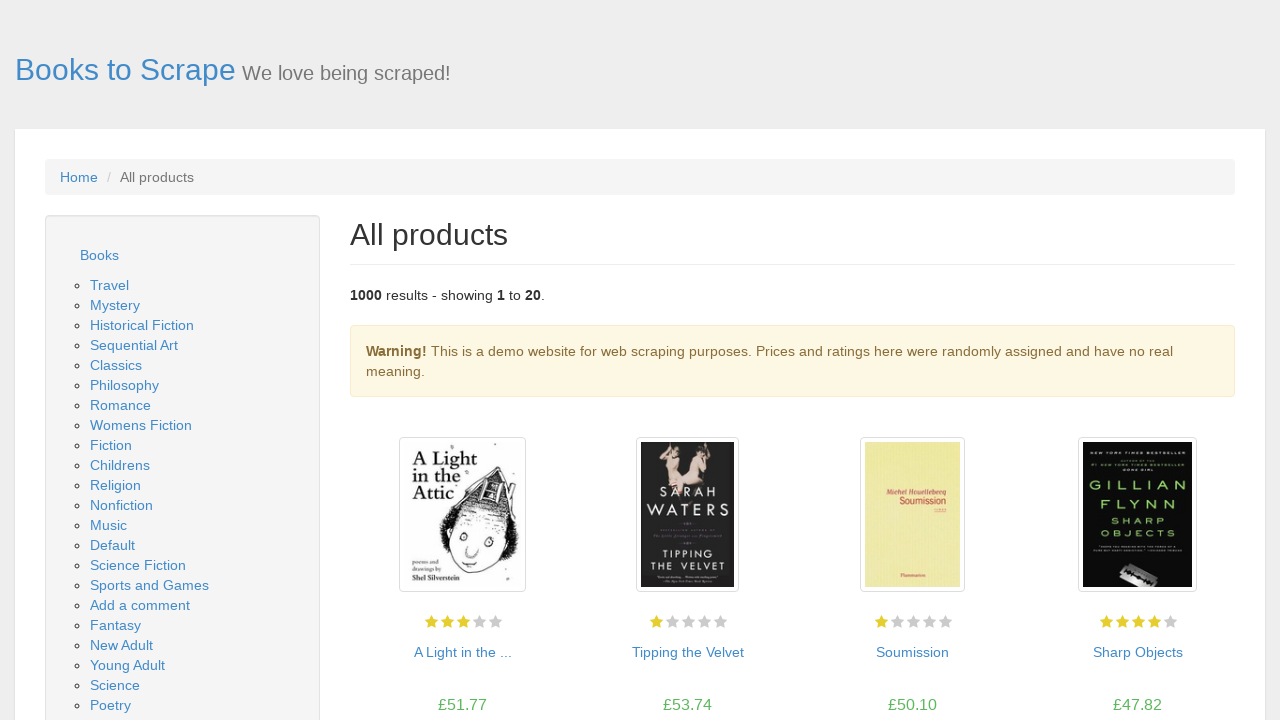

Extracted href attribute from book link
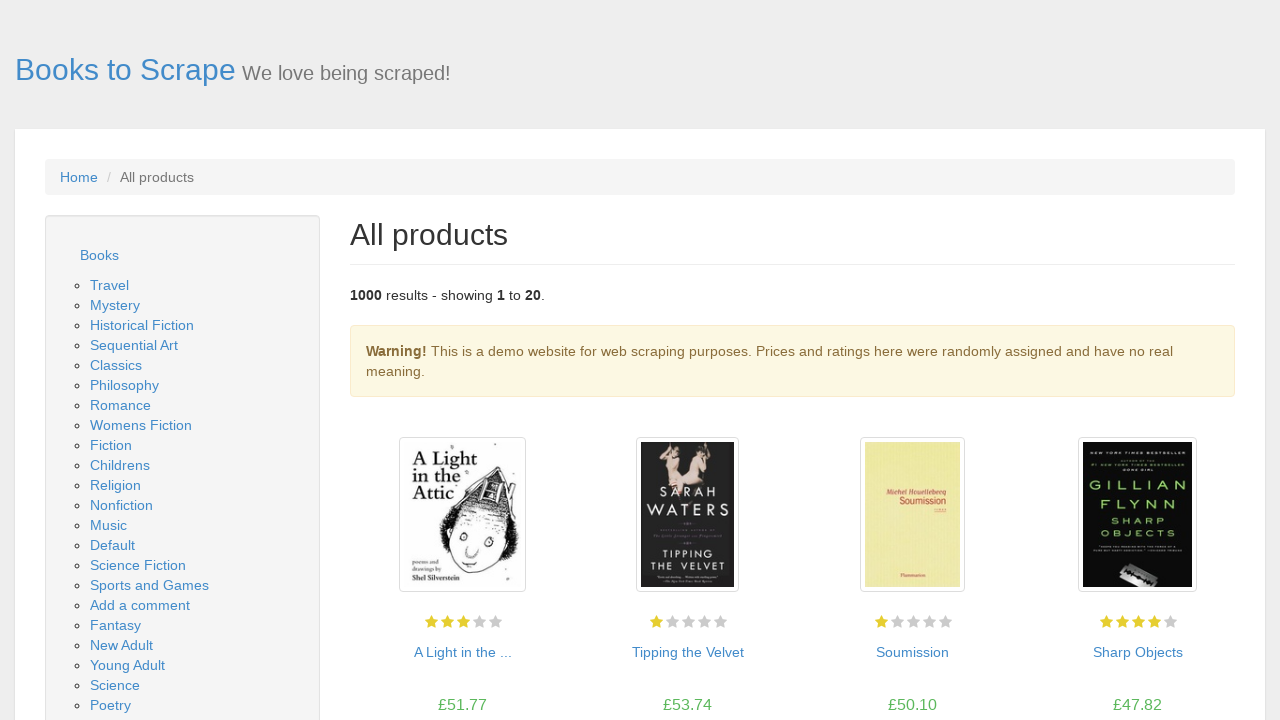

Added book href to collection: catalogue/tipping-the-velvet_999/index.html
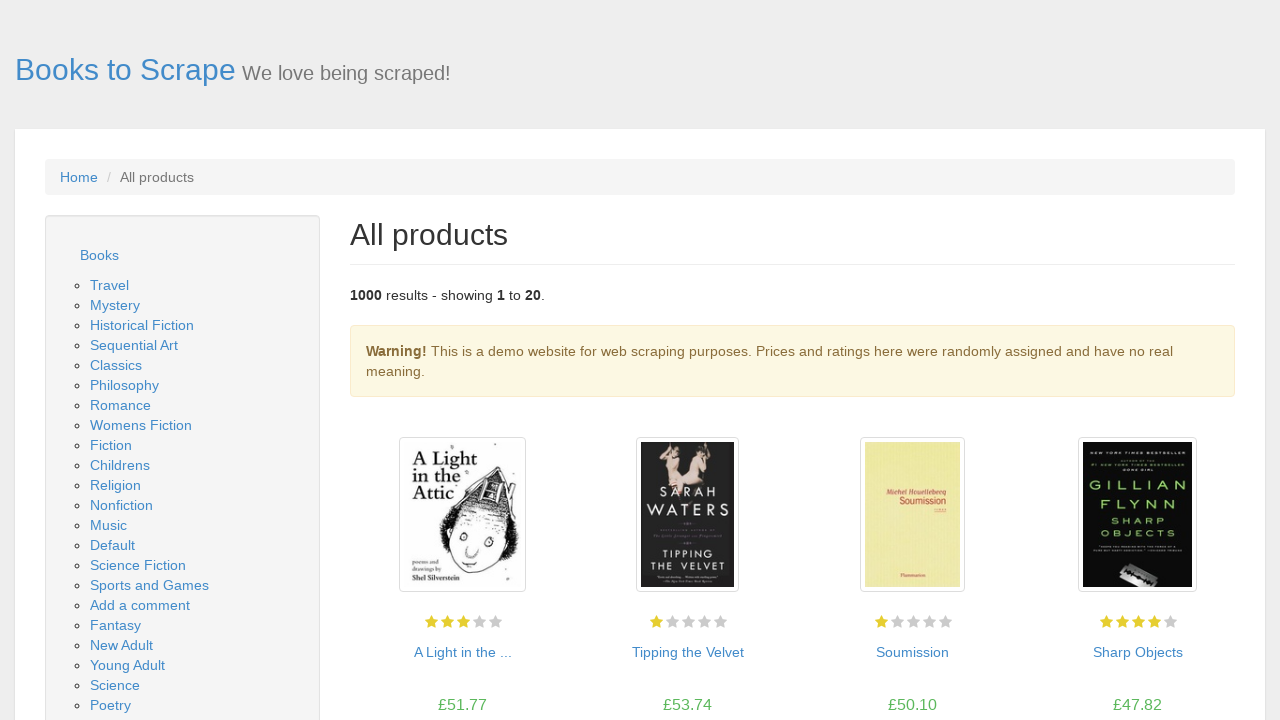

Extracted href attribute from book link
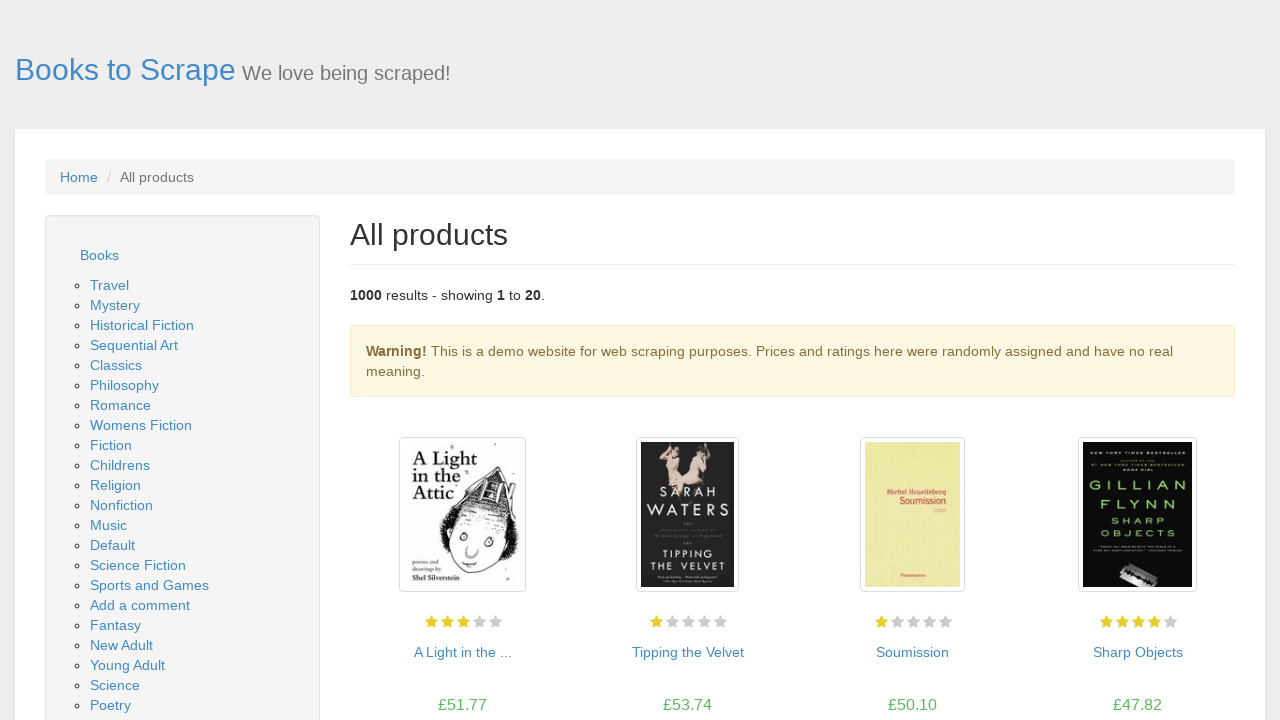

Added book href to collection: catalogue/soumission_998/index.html
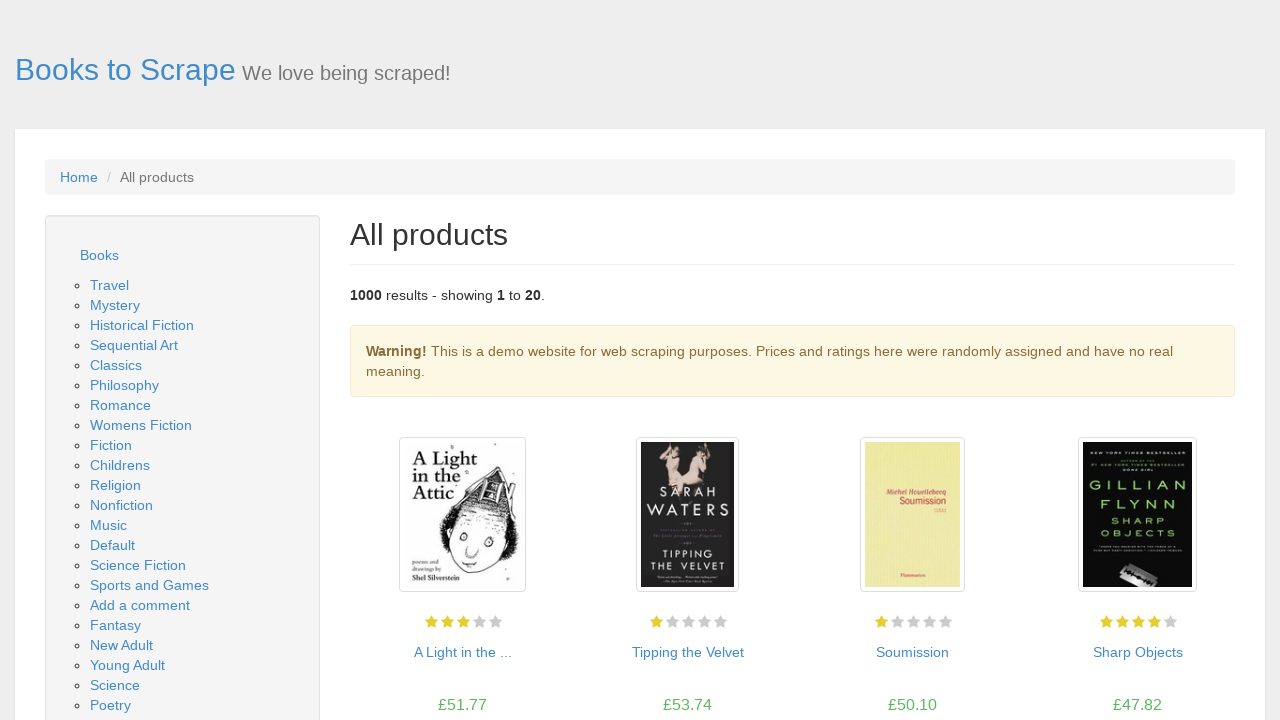

Extracted href attribute from book link
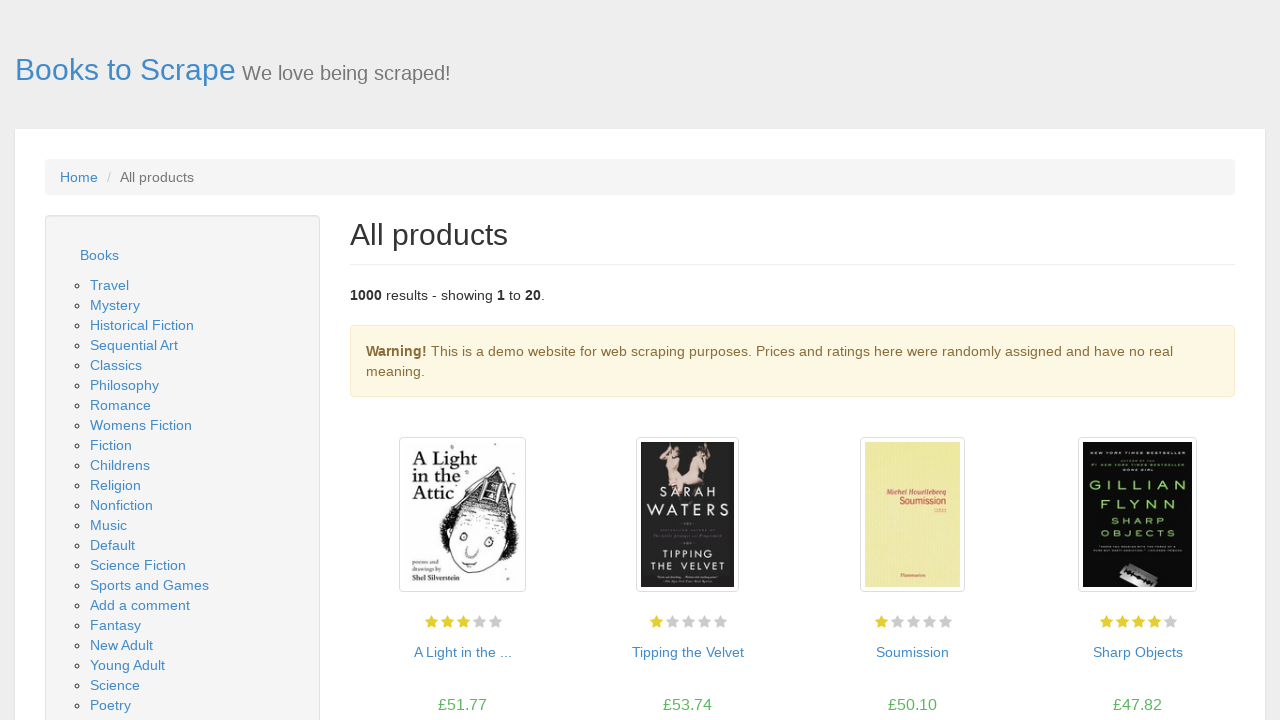

Added book href to collection: catalogue/sharp-objects_997/index.html
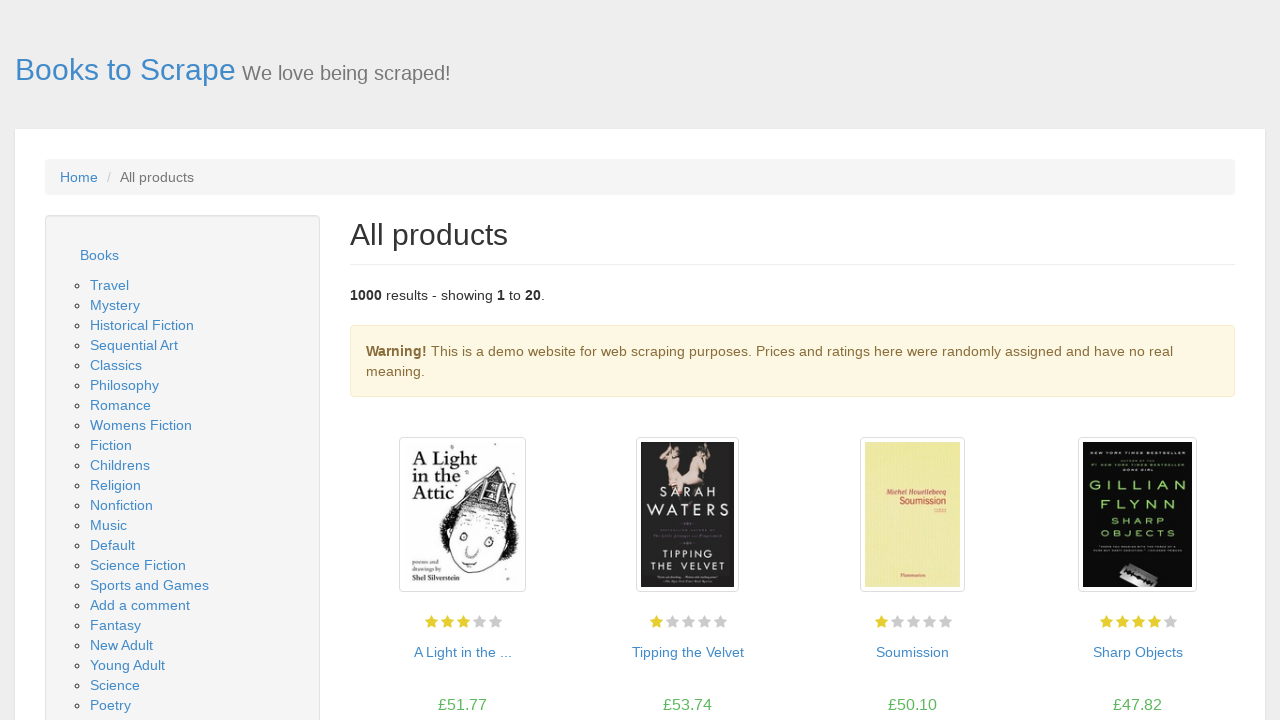

Extracted href attribute from book link
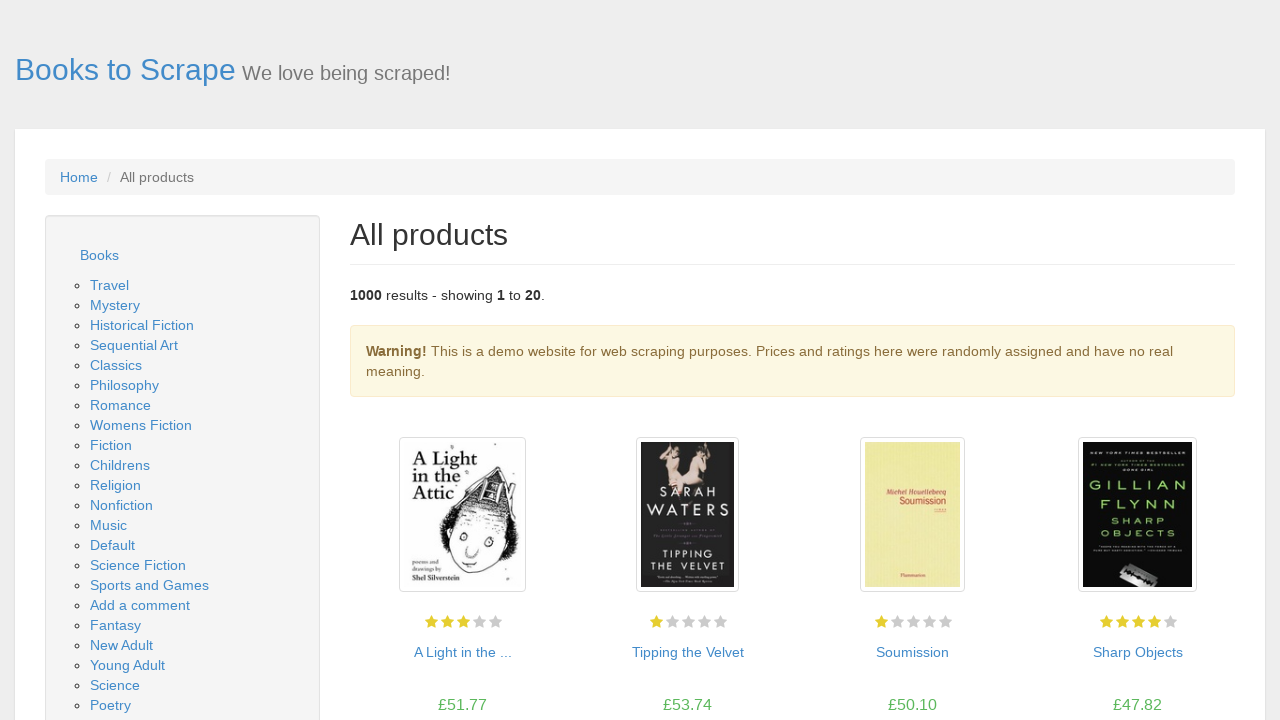

Added book href to collection: catalogue/sapiens-a-brief-history-of-humankind_996/index.html
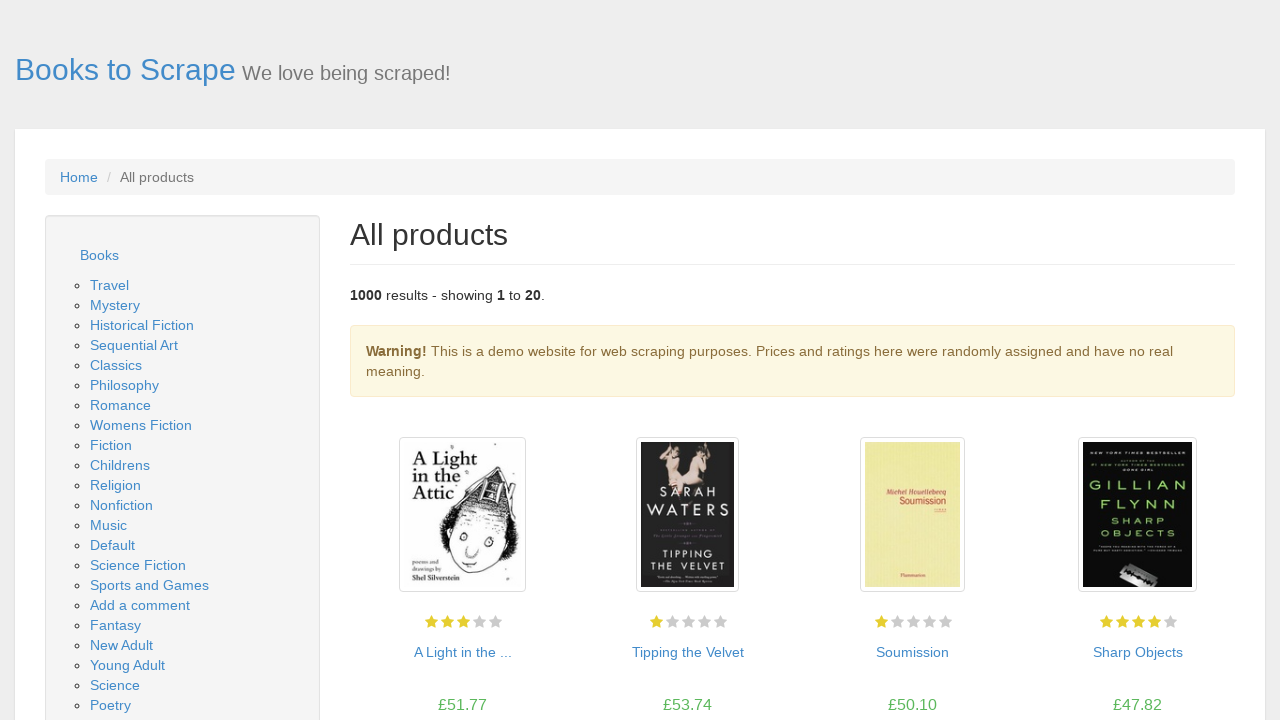

Extracted href attribute from book link
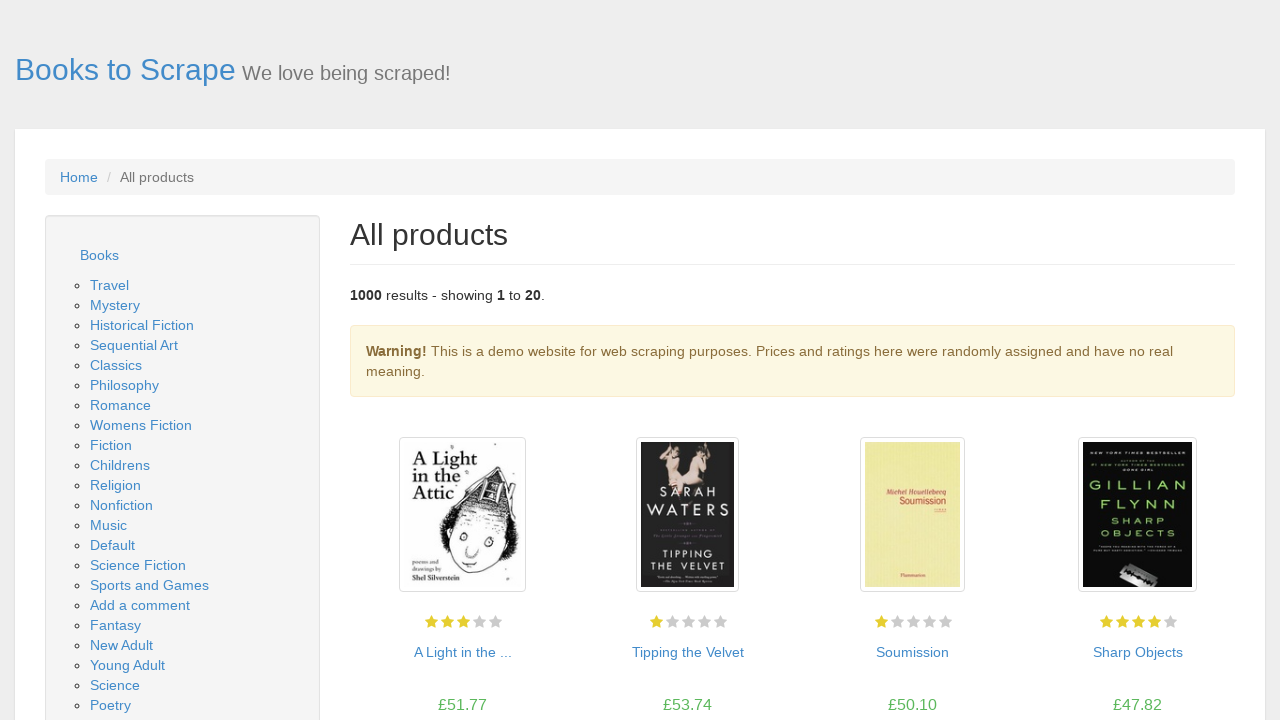

Added book href to collection: catalogue/the-requiem-red_995/index.html
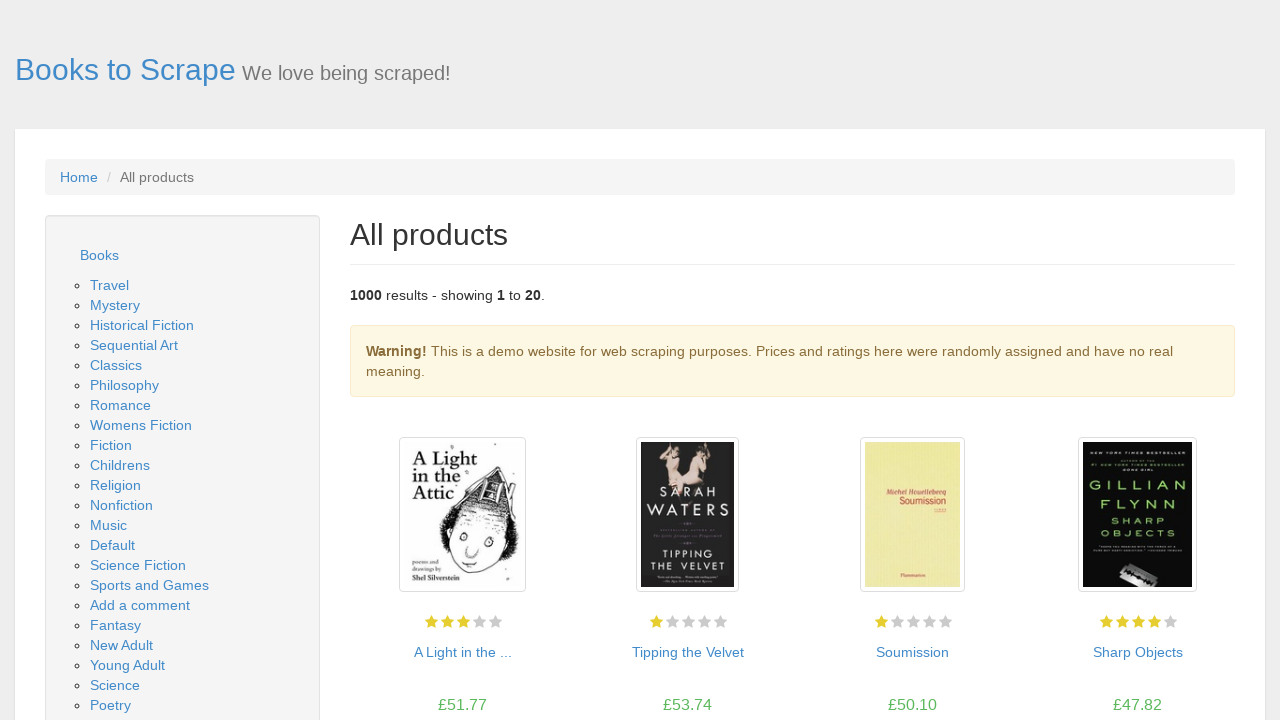

Extracted href attribute from book link
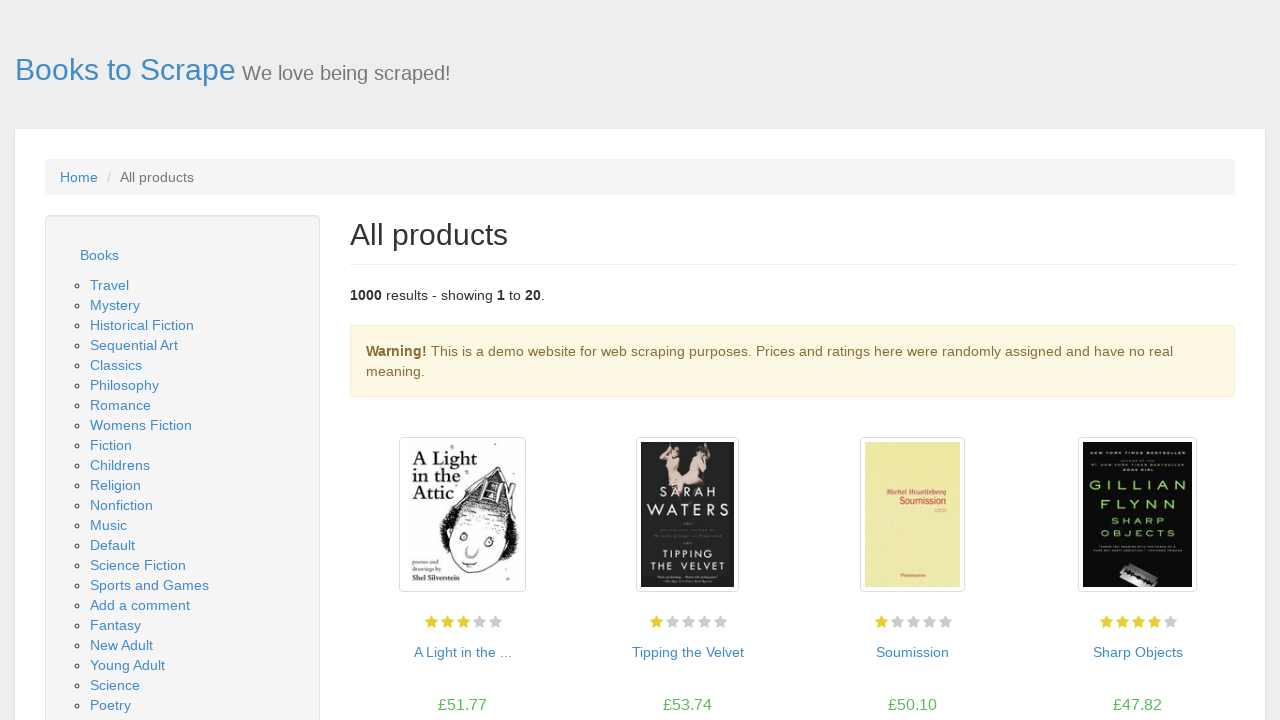

Added book href to collection: catalogue/the-dirty-little-secrets-of-getting-your-dream-job_994/index.html
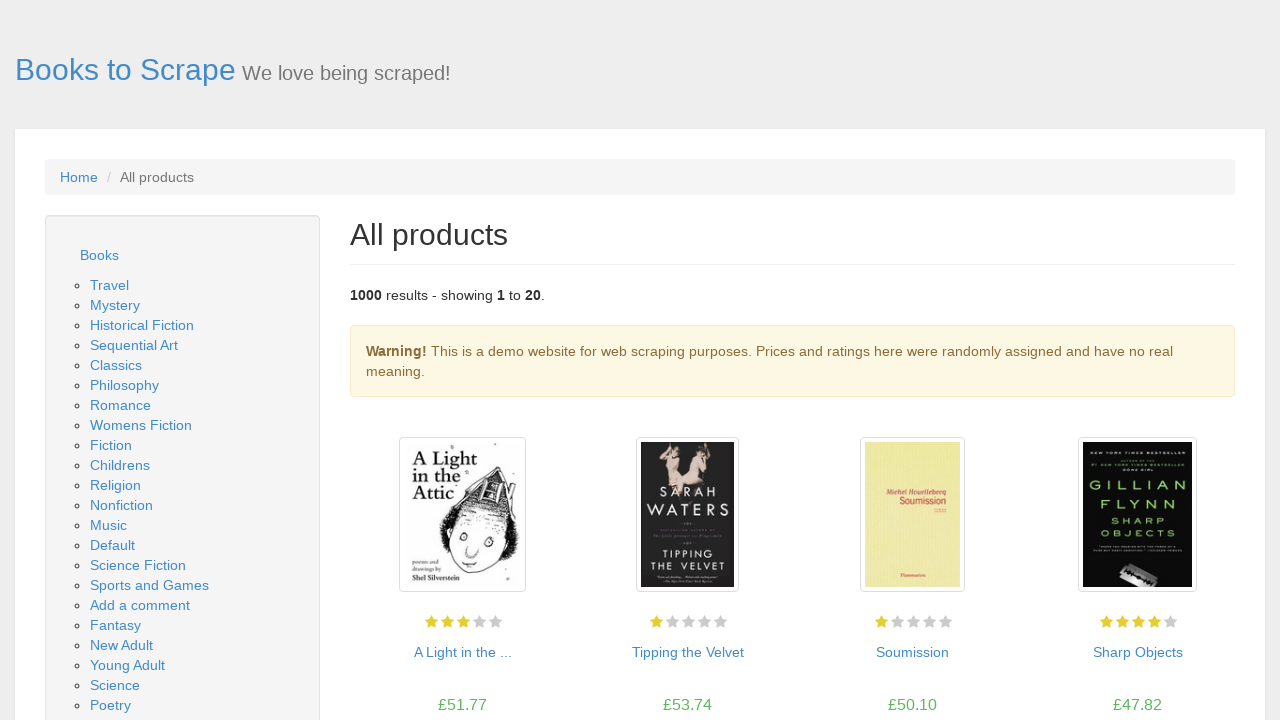

Extracted href attribute from book link
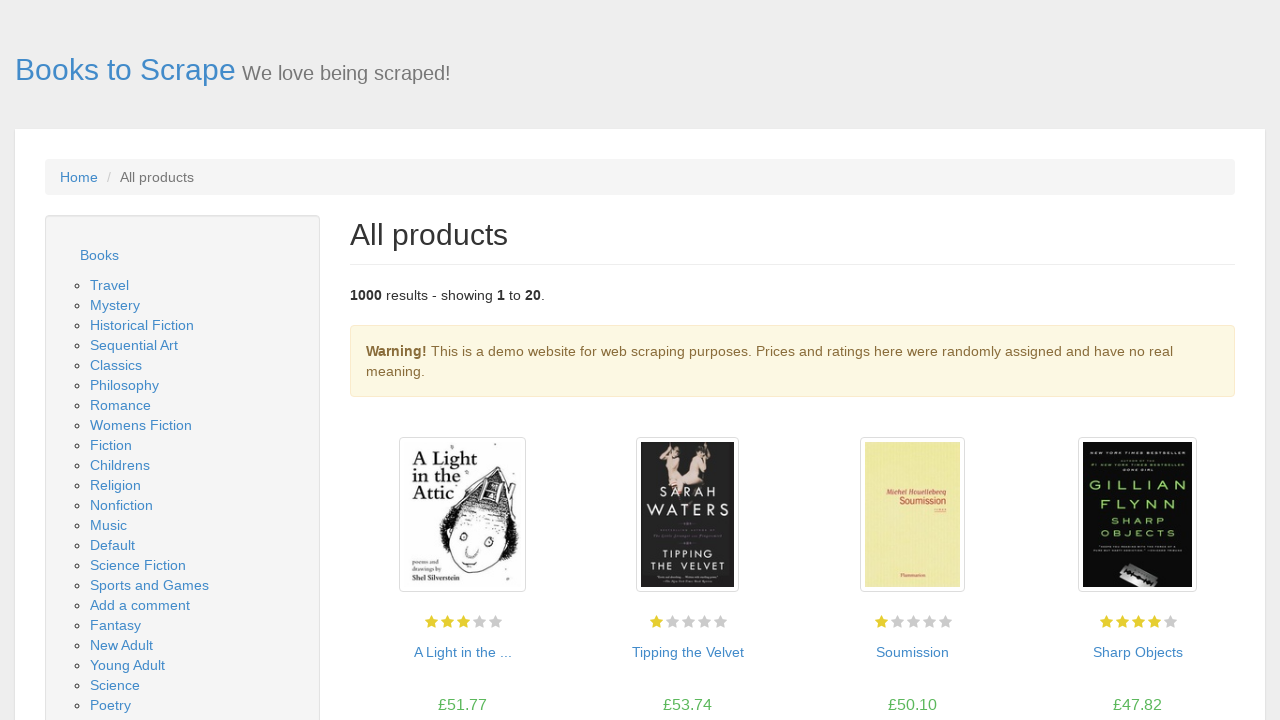

Added book href to collection: catalogue/the-coming-woman-a-novel-based-on-the-life-of-the-infamous-feminist-victoria-woodhull_993/index.html
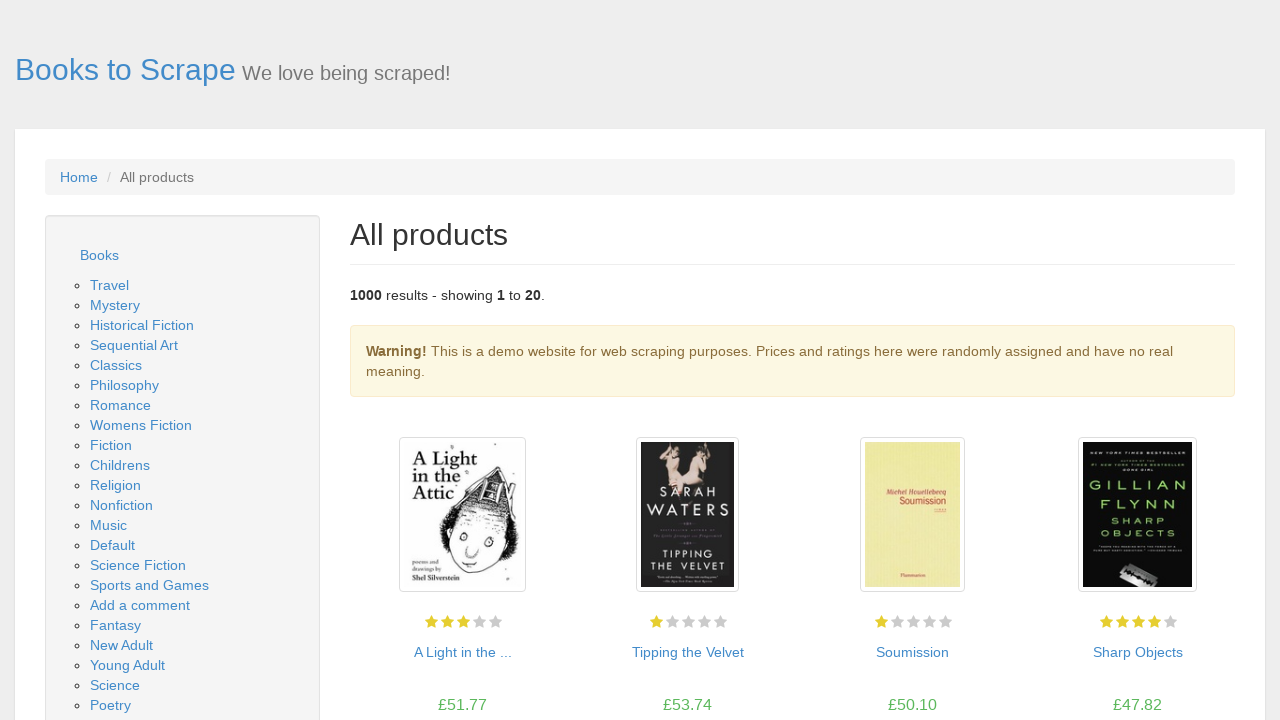

Extracted href attribute from book link
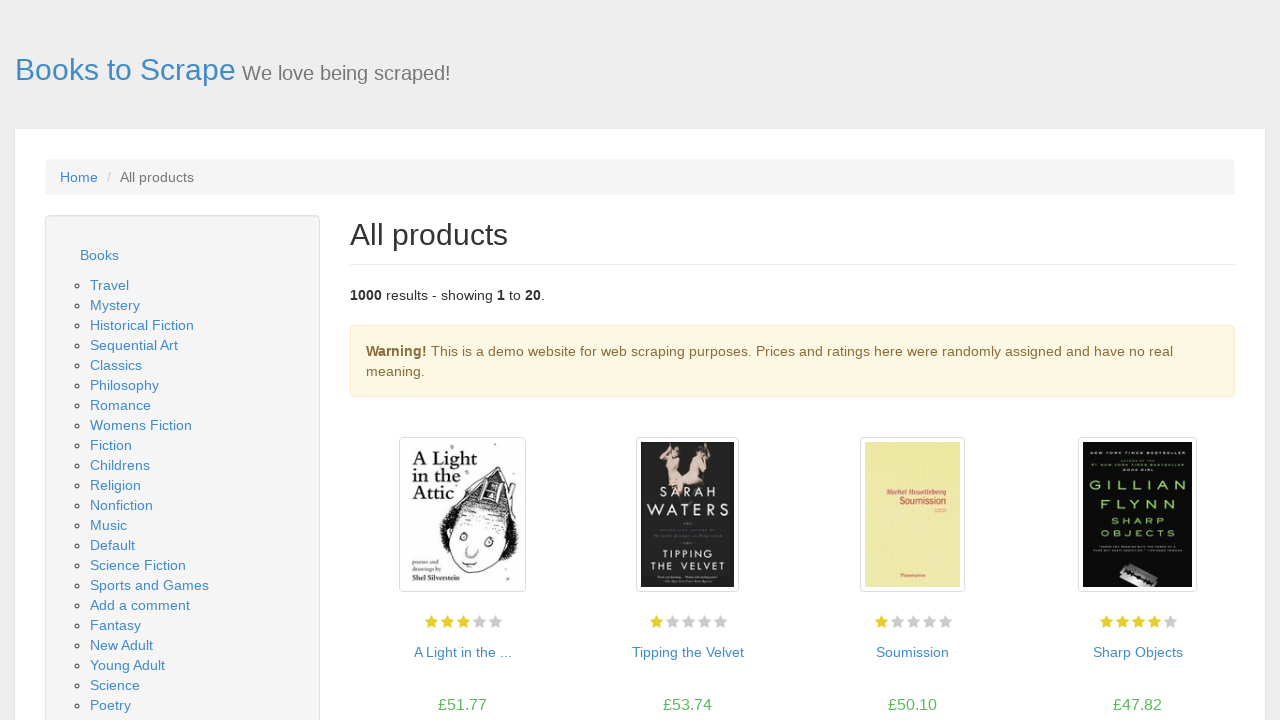

Added book href to collection: catalogue/the-boys-in-the-boat-nine-americans-and-their-epic-quest-for-gold-at-the-1936-berlin-olympics_992/index.html
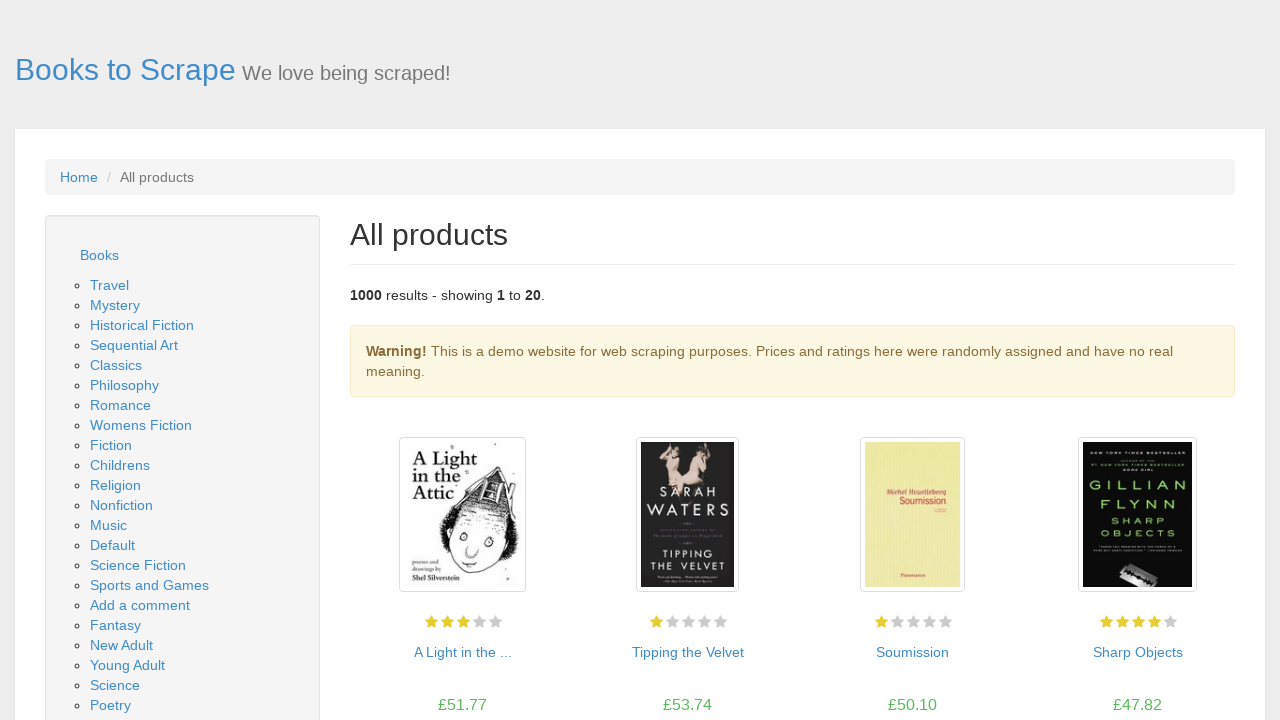

Extracted href attribute from book link
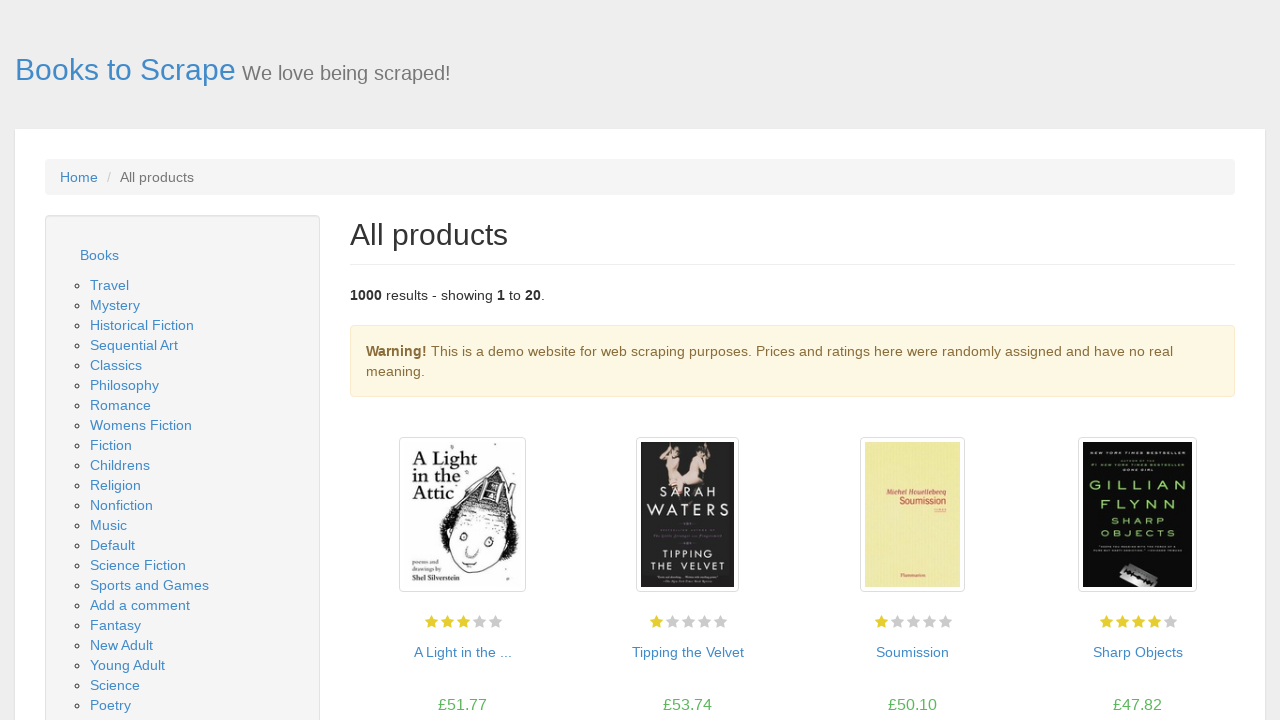

Added book href to collection: catalogue/the-black-maria_991/index.html
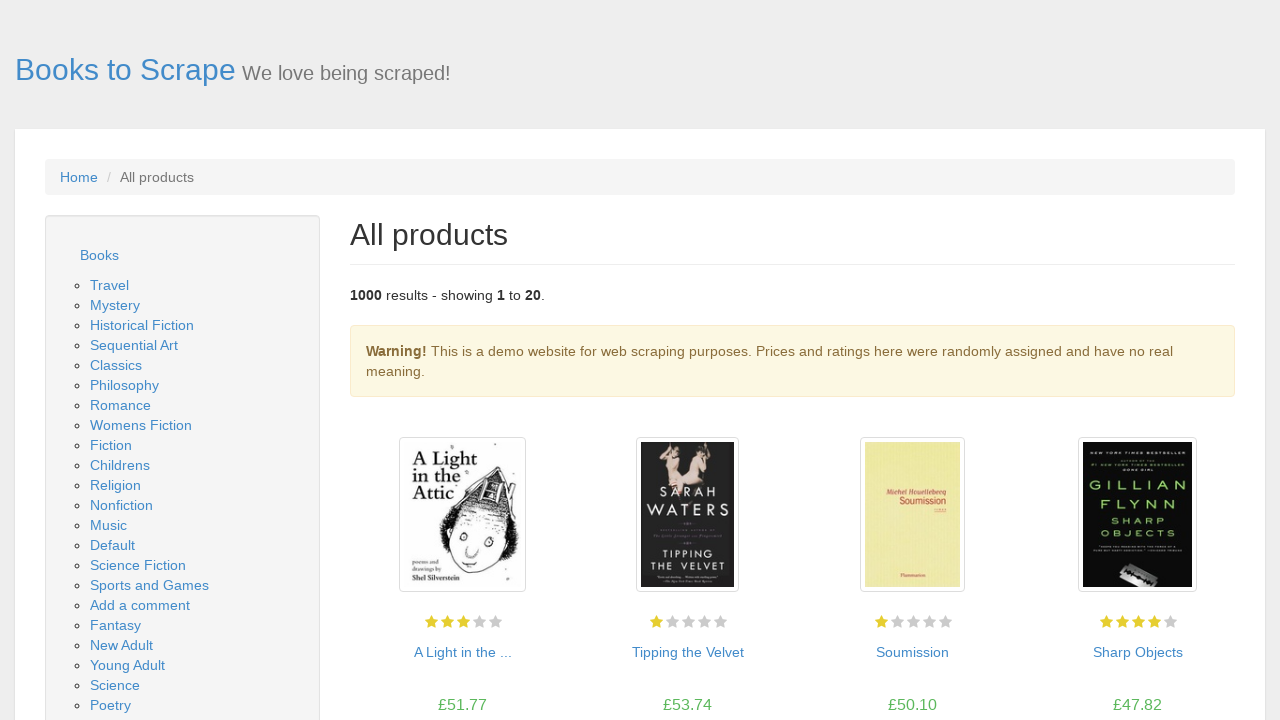

Extracted href attribute from book link
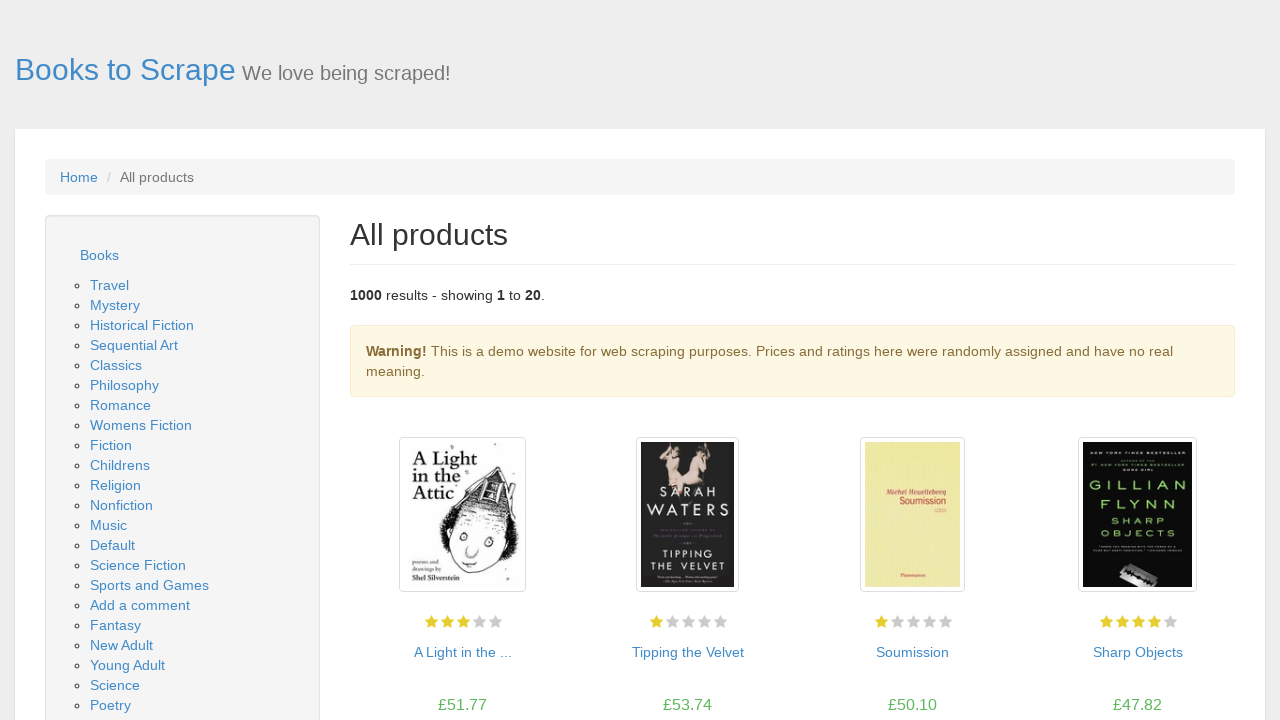

Added book href to collection: catalogue/starving-hearts-triangular-trade-trilogy-1_990/index.html
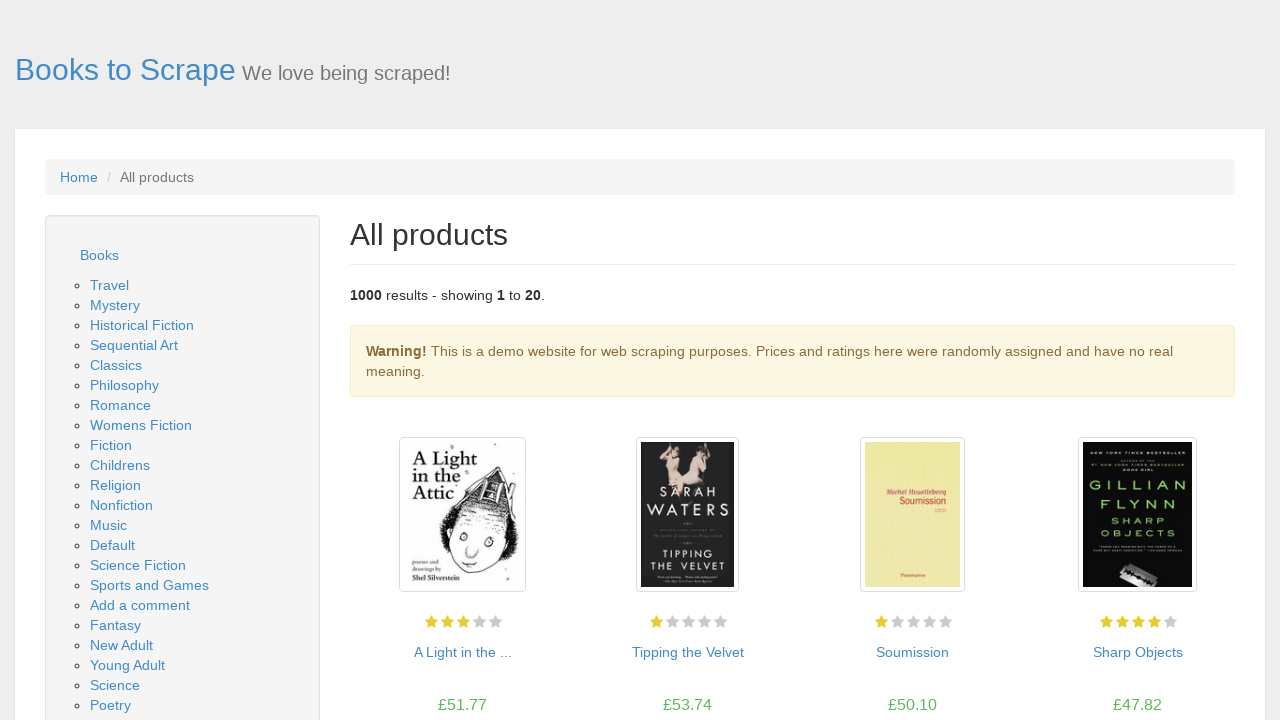

Extracted href attribute from book link
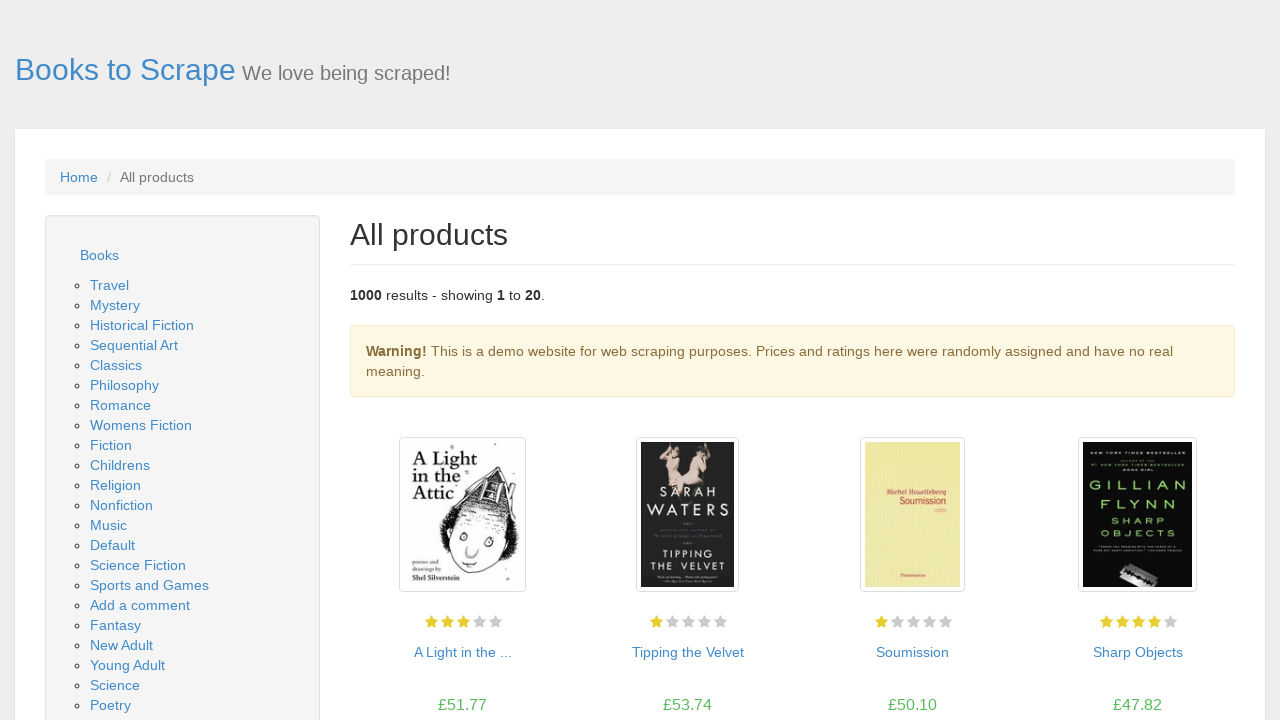

Added book href to collection: catalogue/shakespeares-sonnets_989/index.html
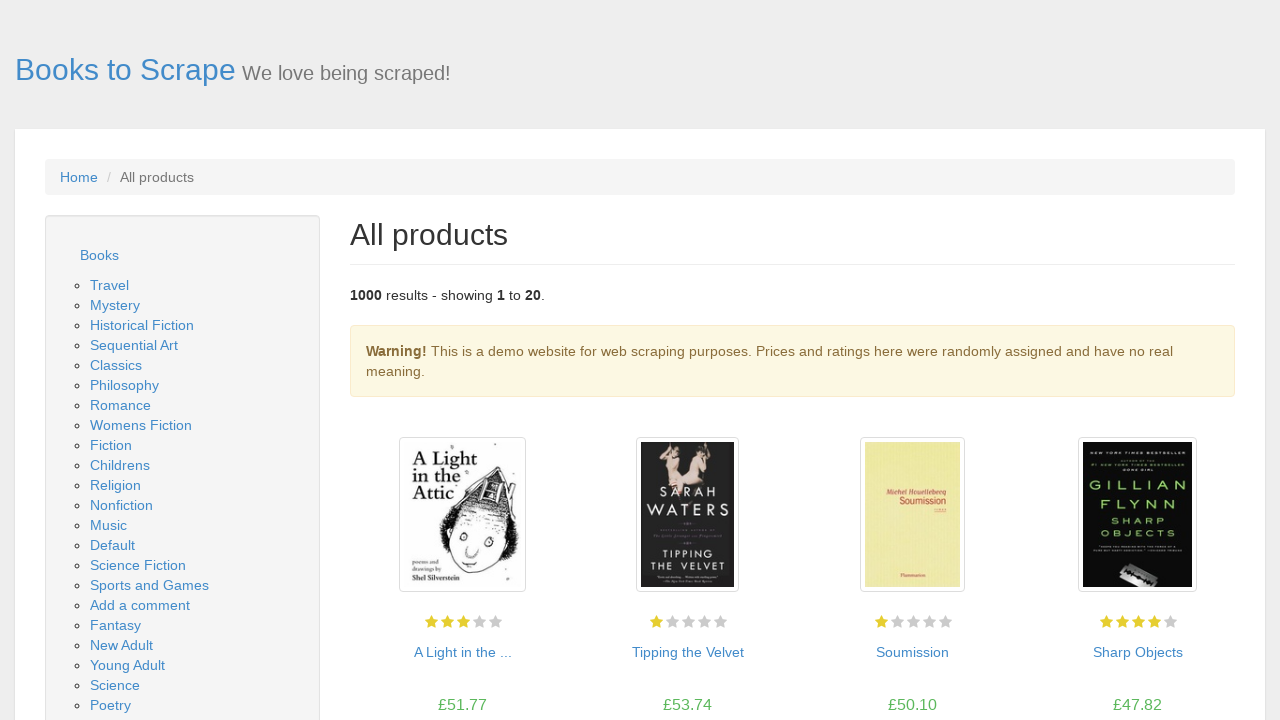

Extracted href attribute from book link
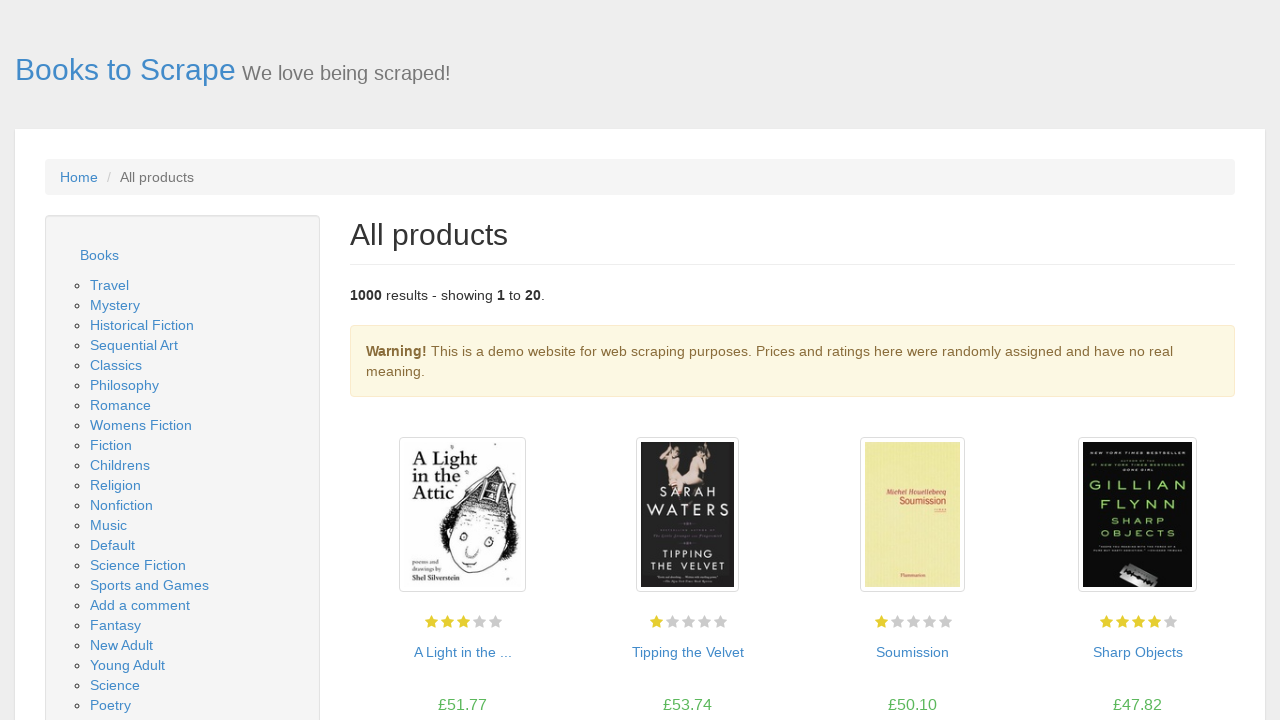

Added book href to collection: catalogue/set-me-free_988/index.html
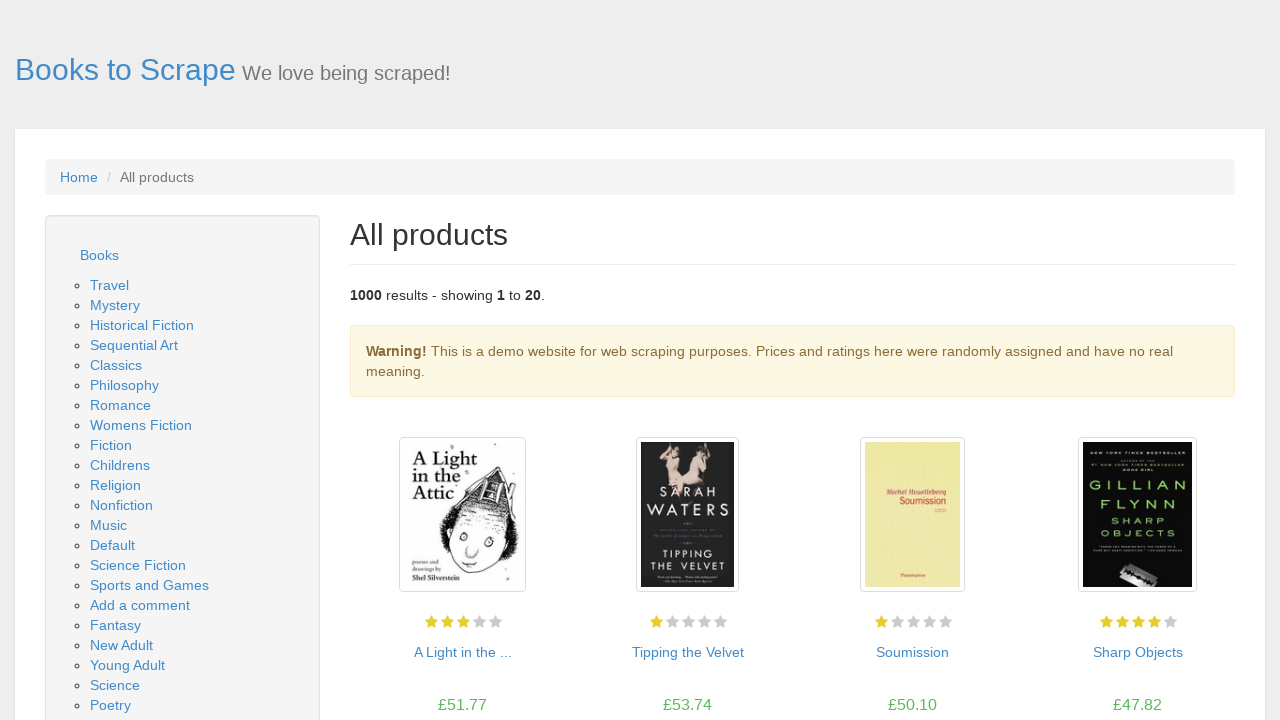

Extracted href attribute from book link
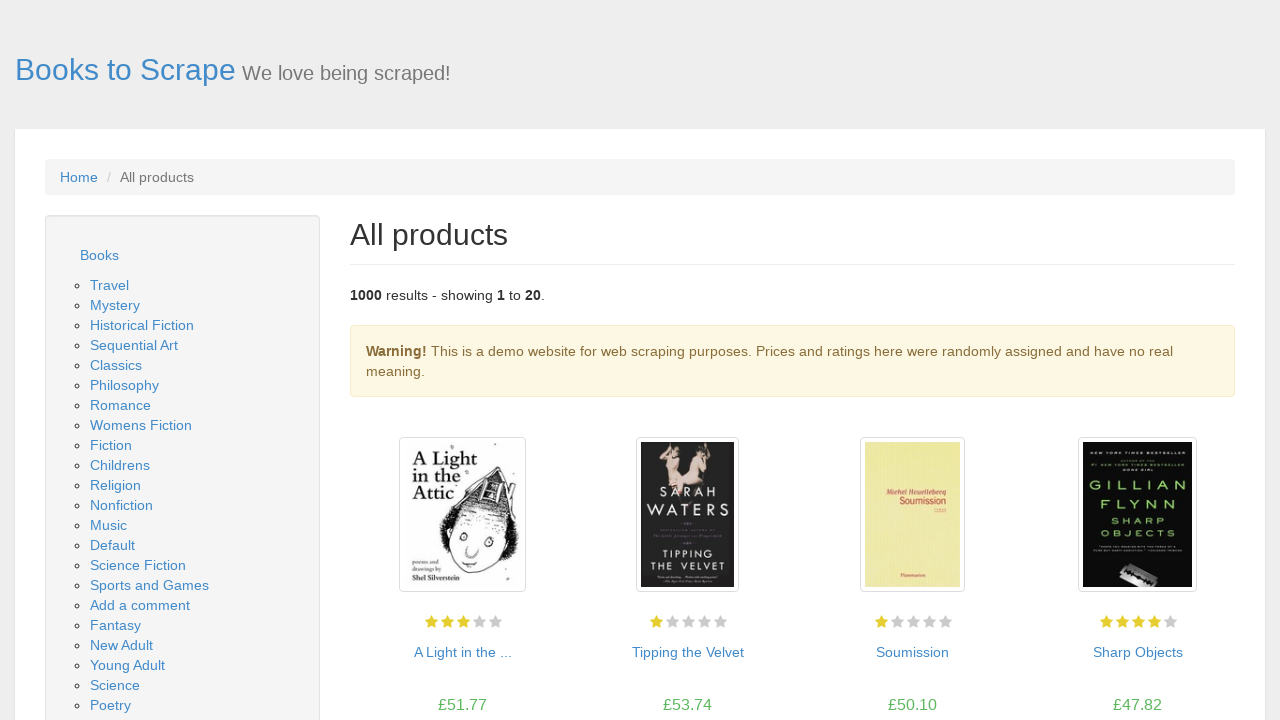

Added book href to collection: catalogue/scott-pilgrims-precious-little-life-scott-pilgrim-1_987/index.html
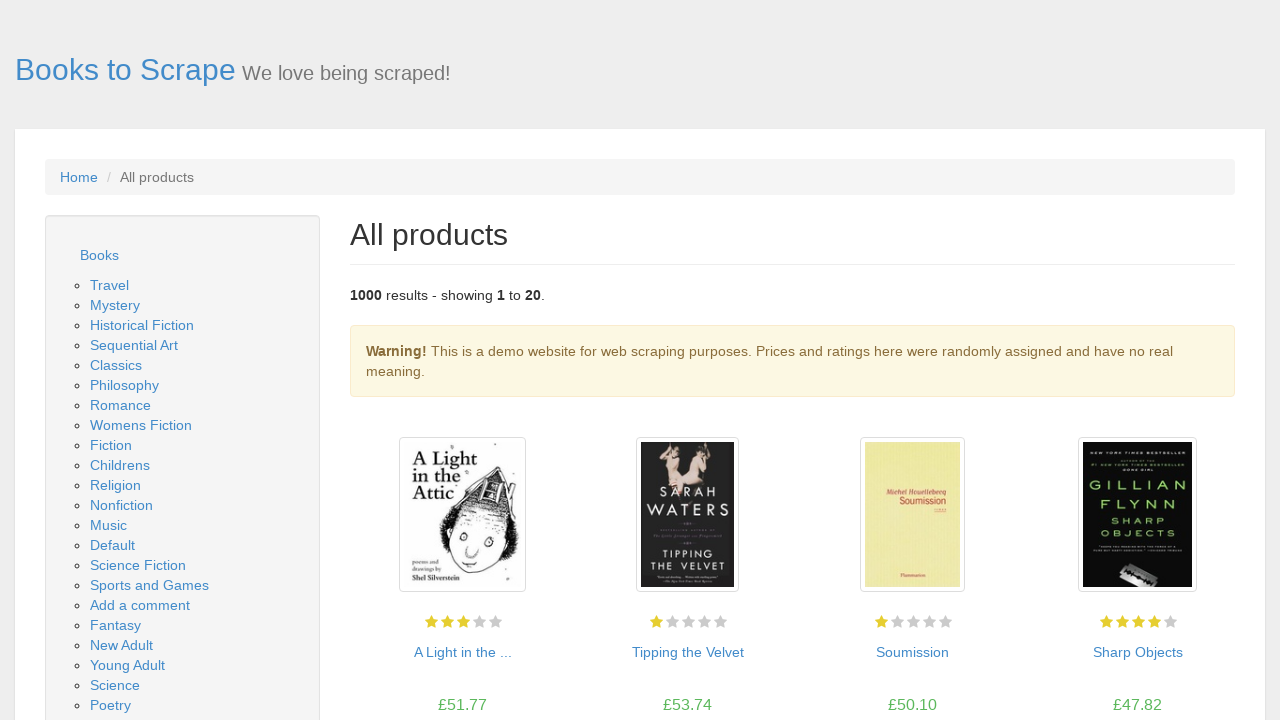

Extracted href attribute from book link
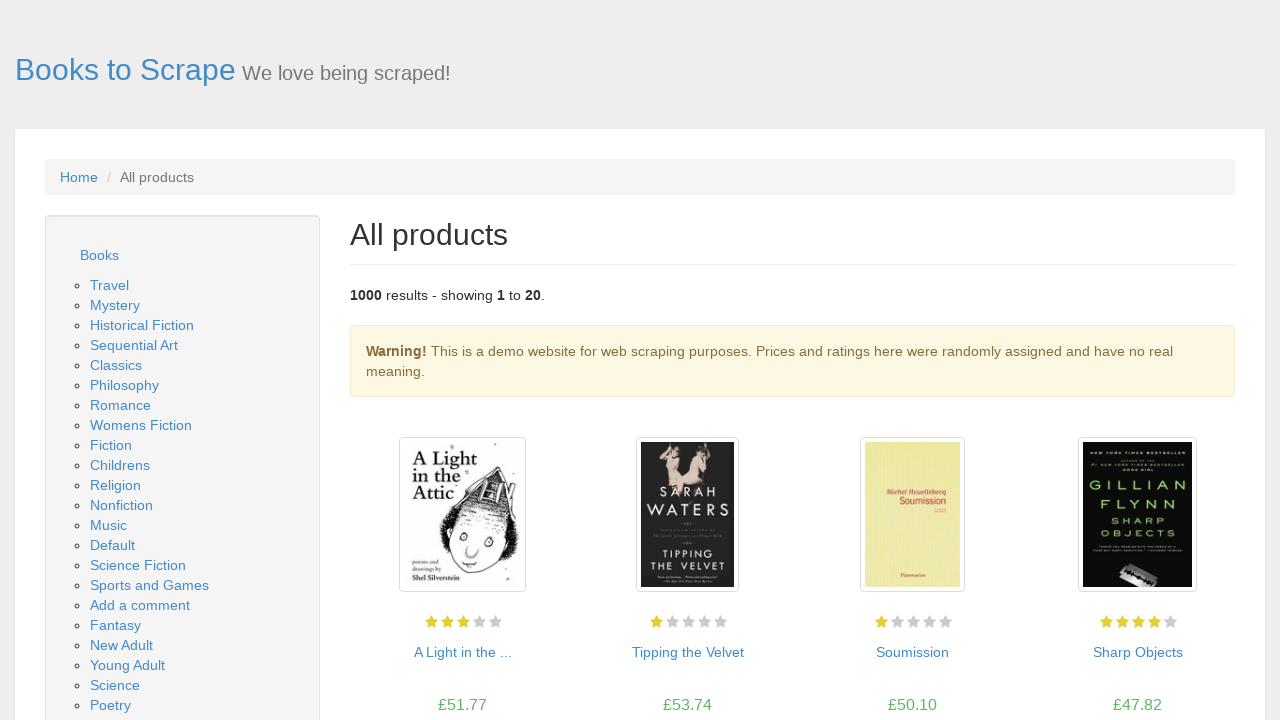

Added book href to collection: catalogue/rip-it-up-and-start-again_986/index.html
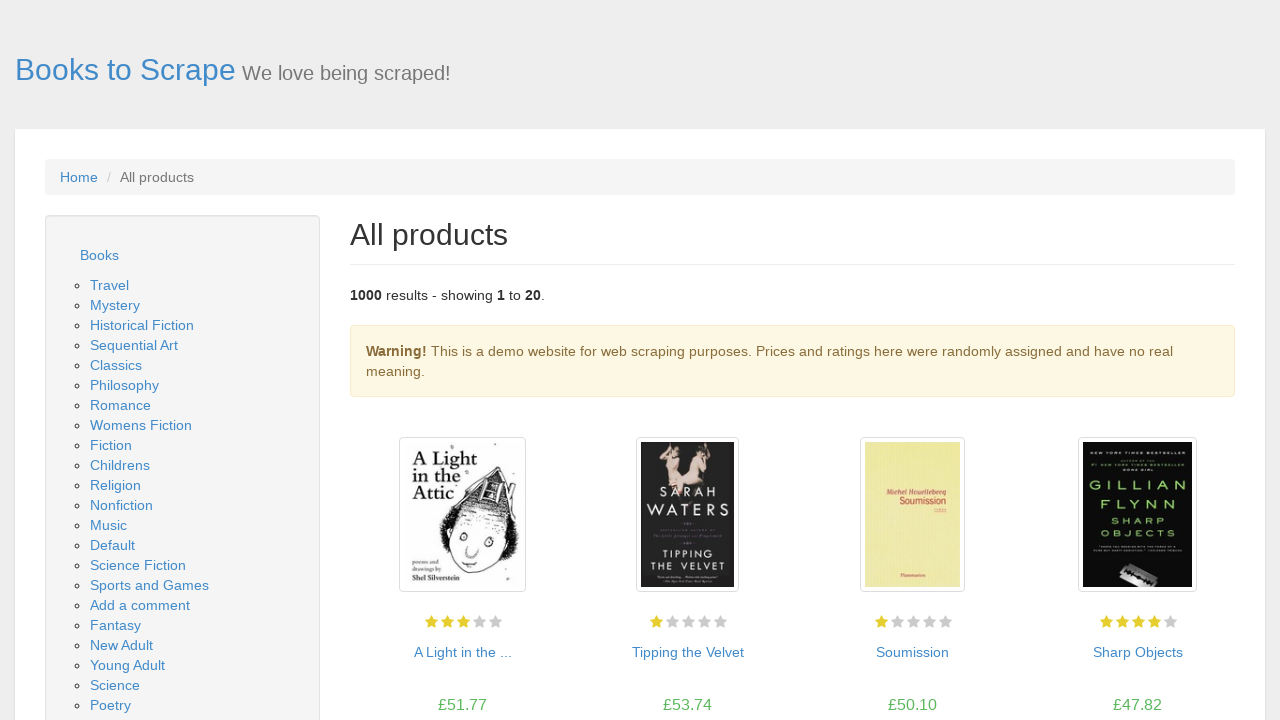

Extracted href attribute from book link
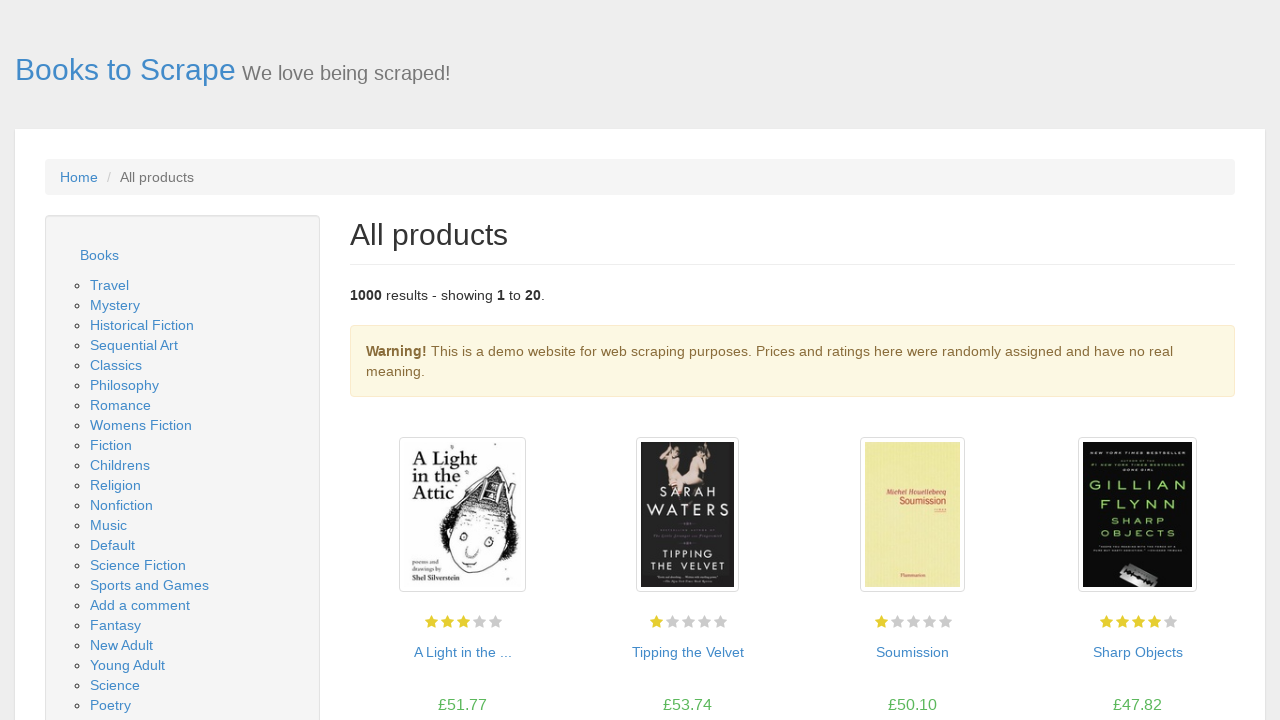

Added book href to collection: catalogue/our-band-could-be-your-life-scenes-from-the-american-indie-underground-1981-1991_985/index.html
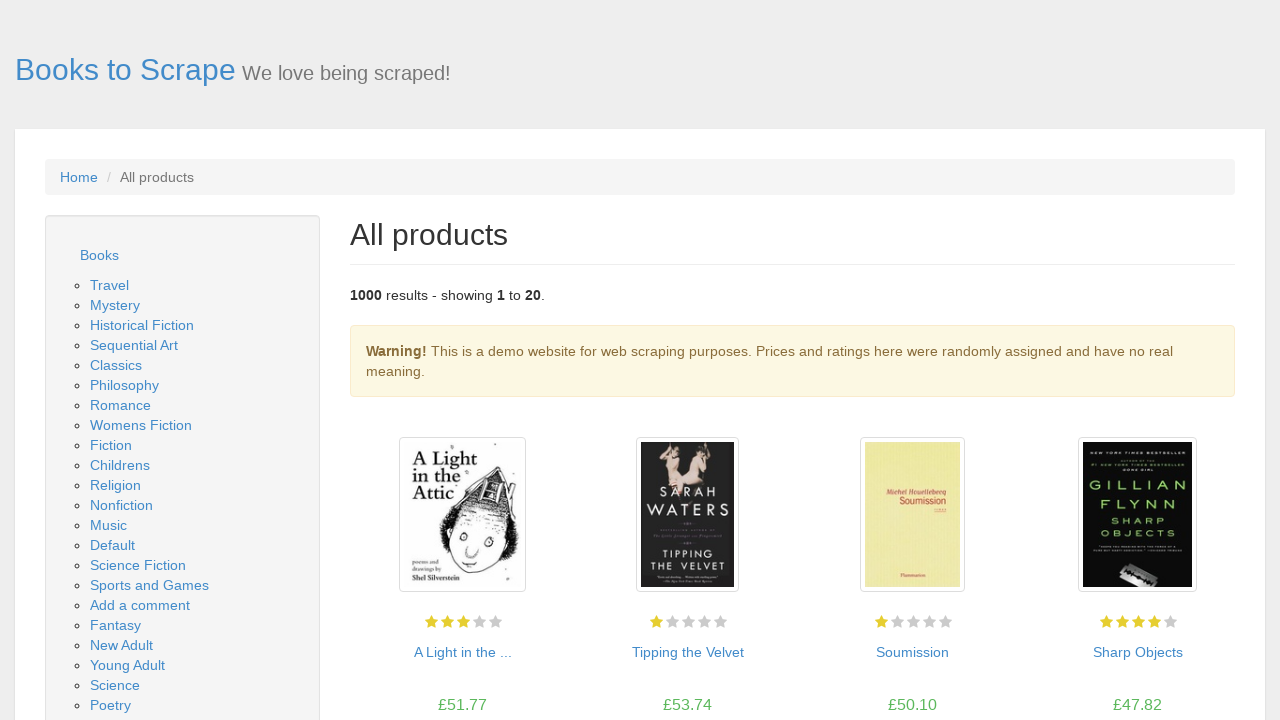

Extracted href attribute from book link
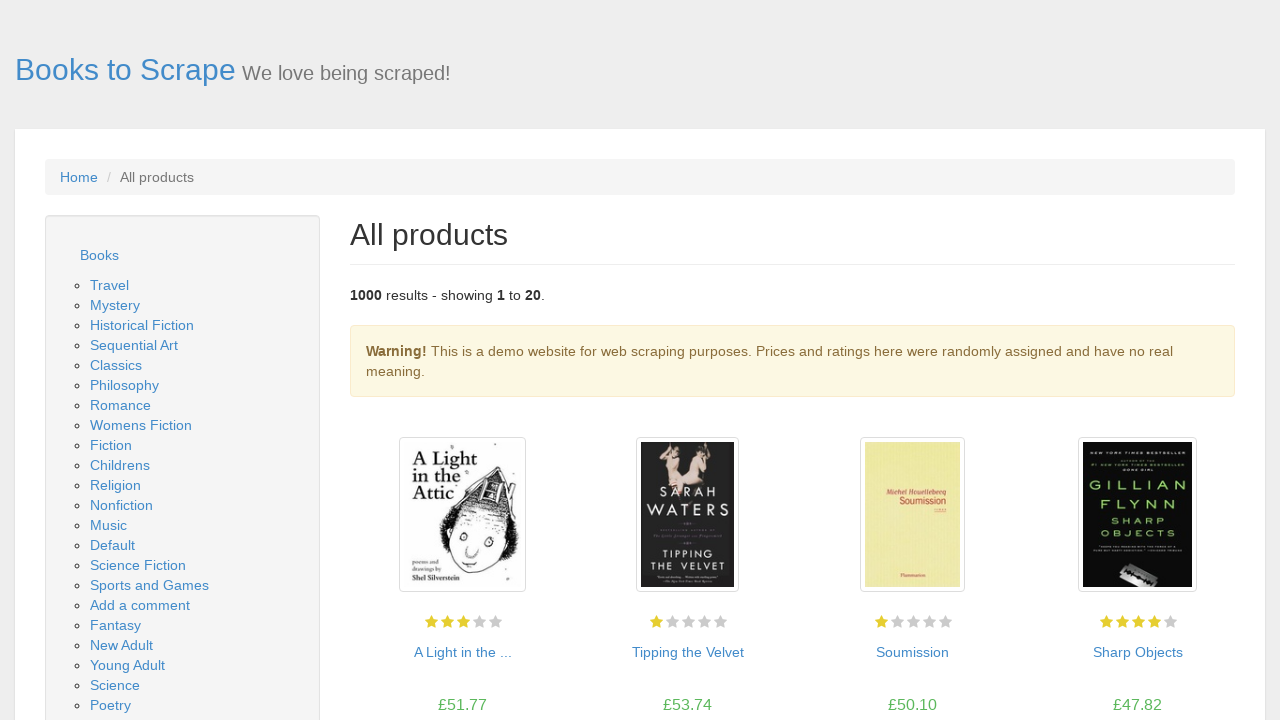

Added book href to collection: catalogue/olio_984/index.html
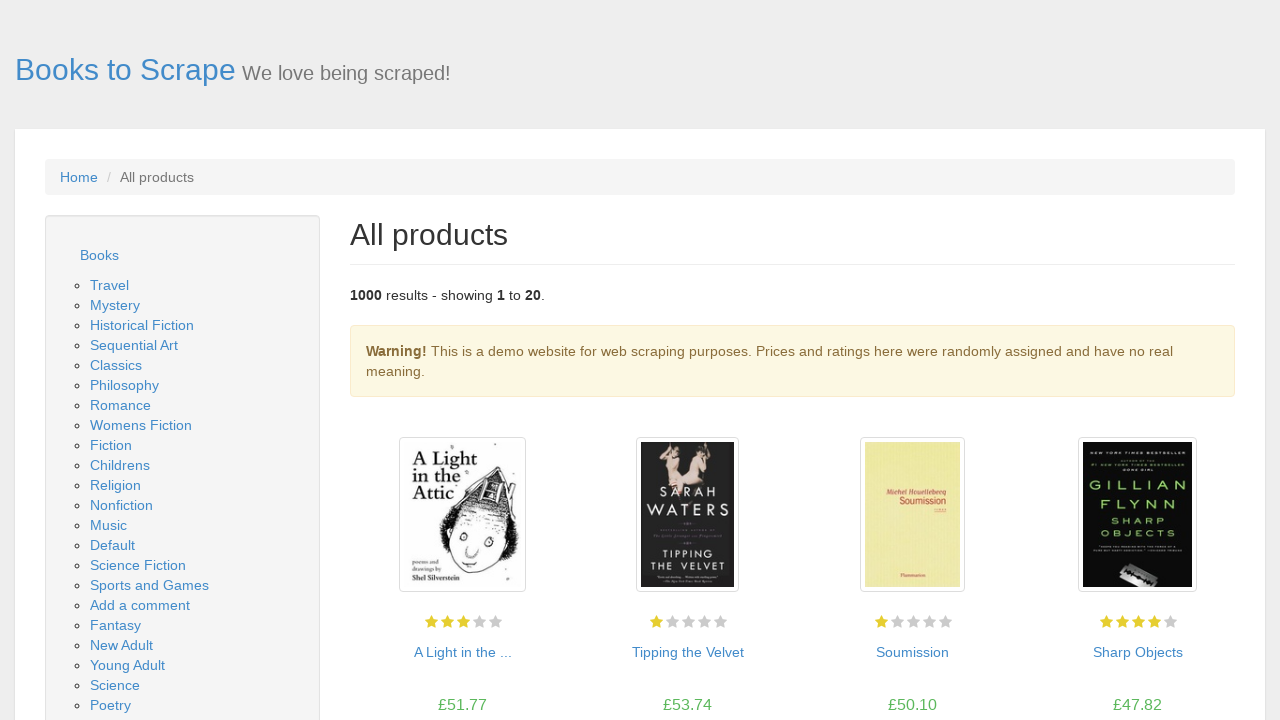

Extracted href attribute from book link
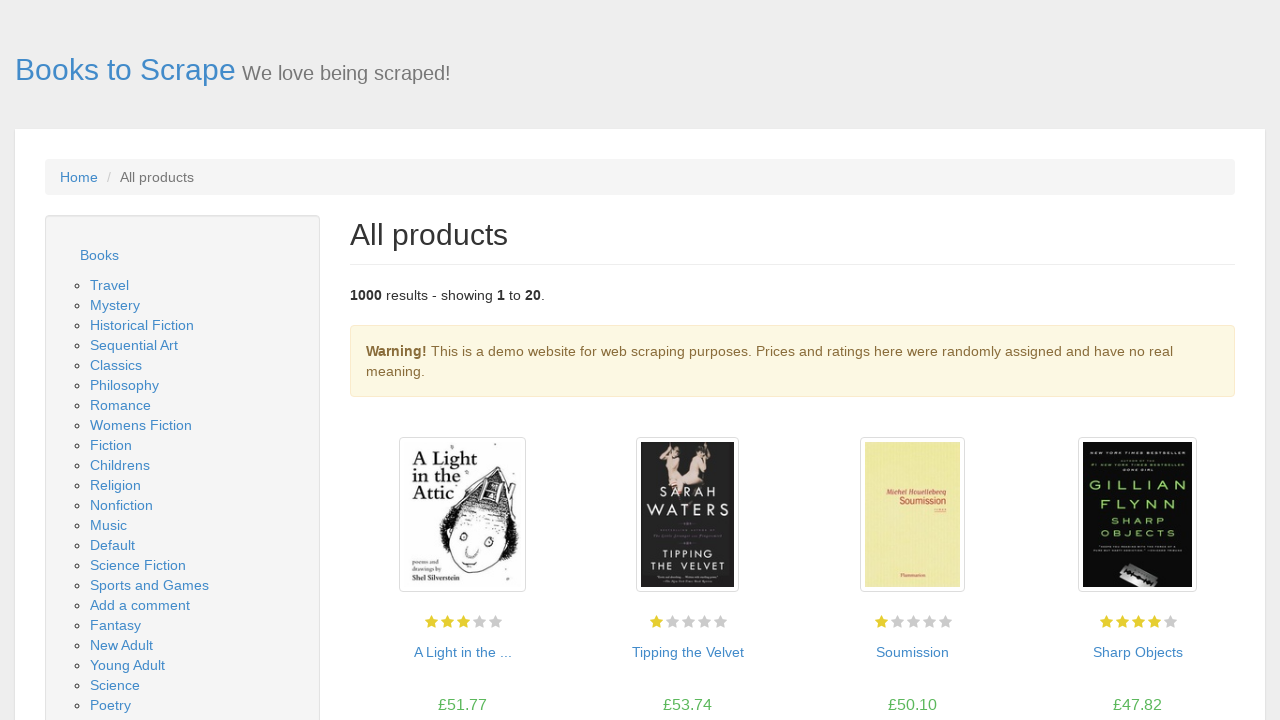

Added book href to collection: catalogue/mesaerion-the-best-science-fiction-stories-1800-1849_983/index.html
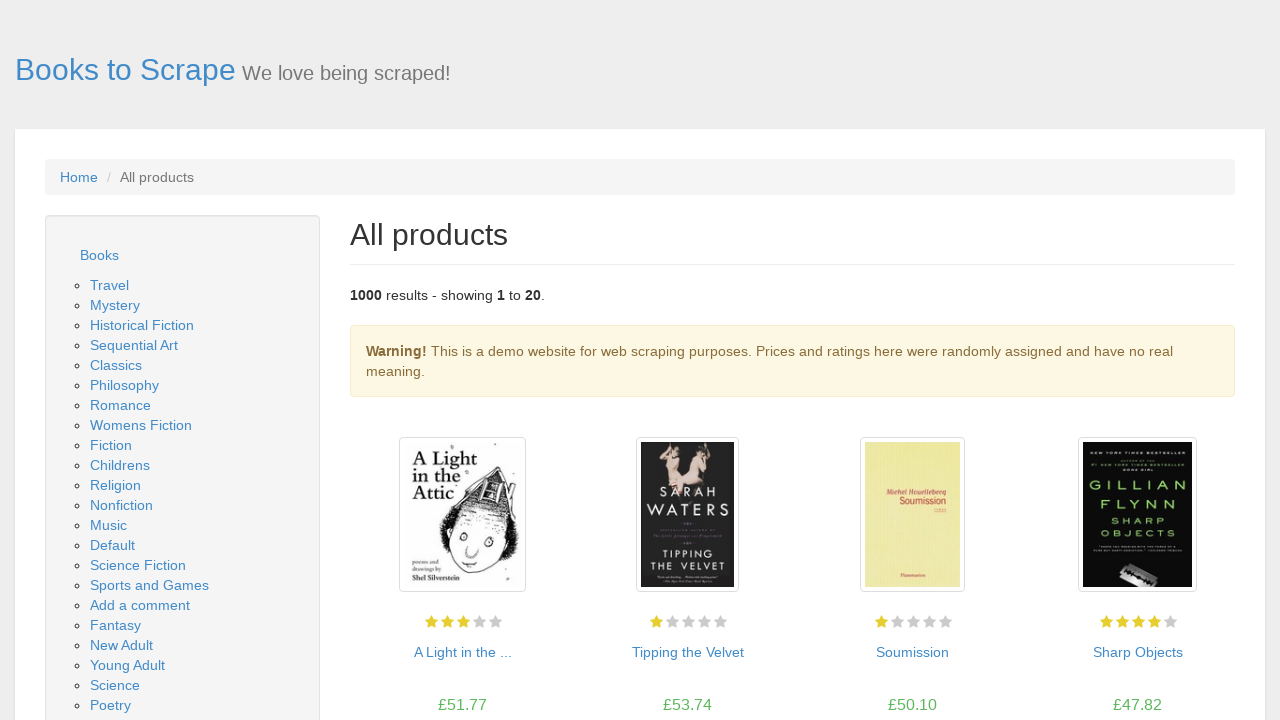

Extracted href attribute from book link
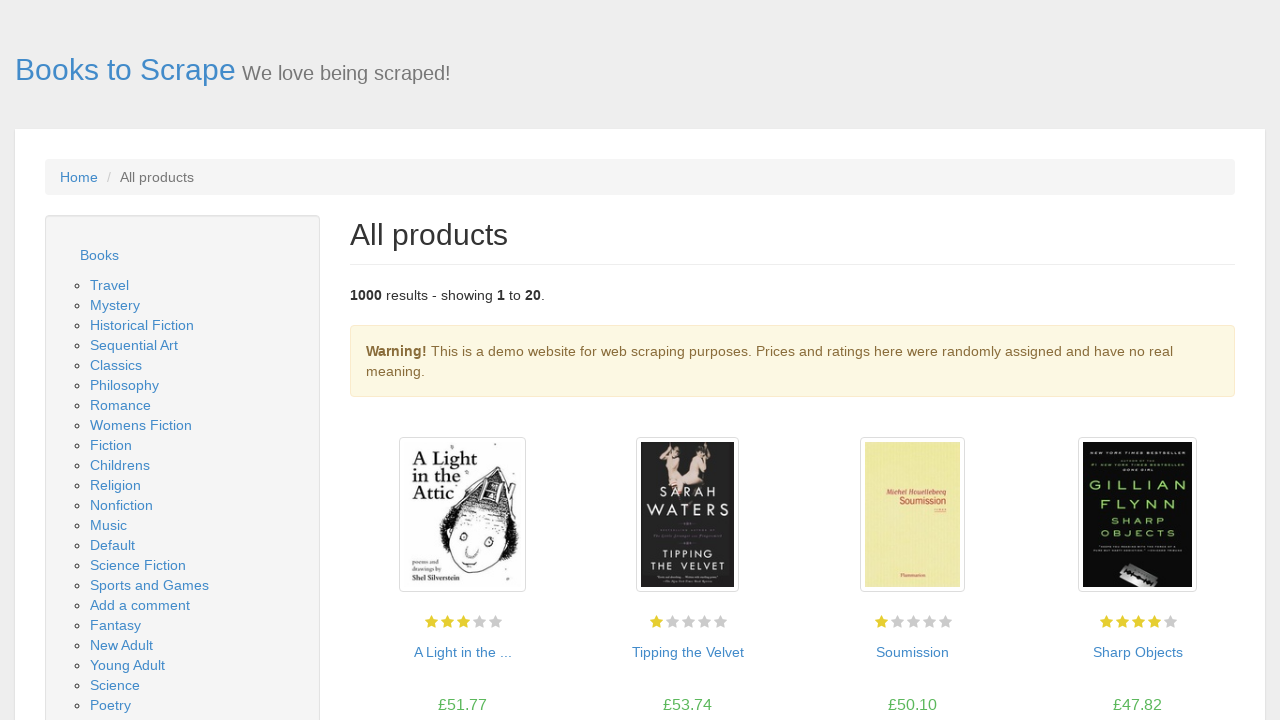

Added book href to collection: catalogue/libertarianism-for-beginners_982/index.html
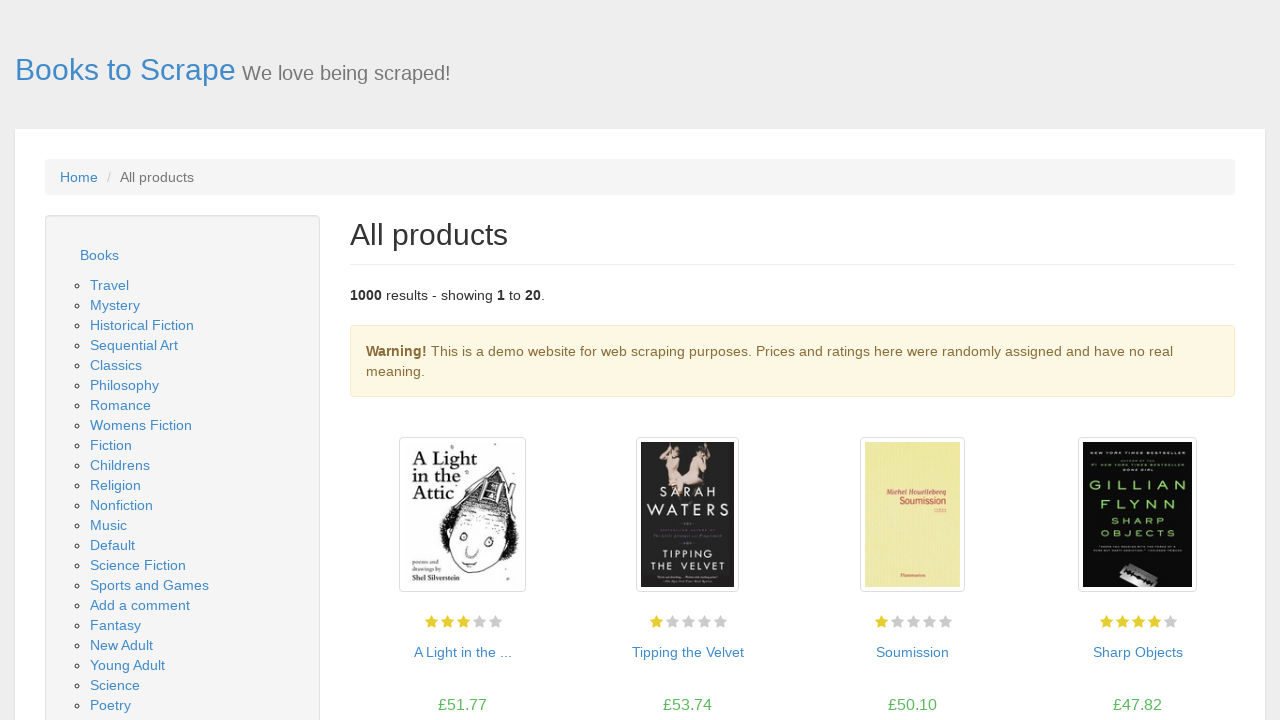

Navigated to book detail page: catalogue/a-light-in-the-attic_1000/index.html
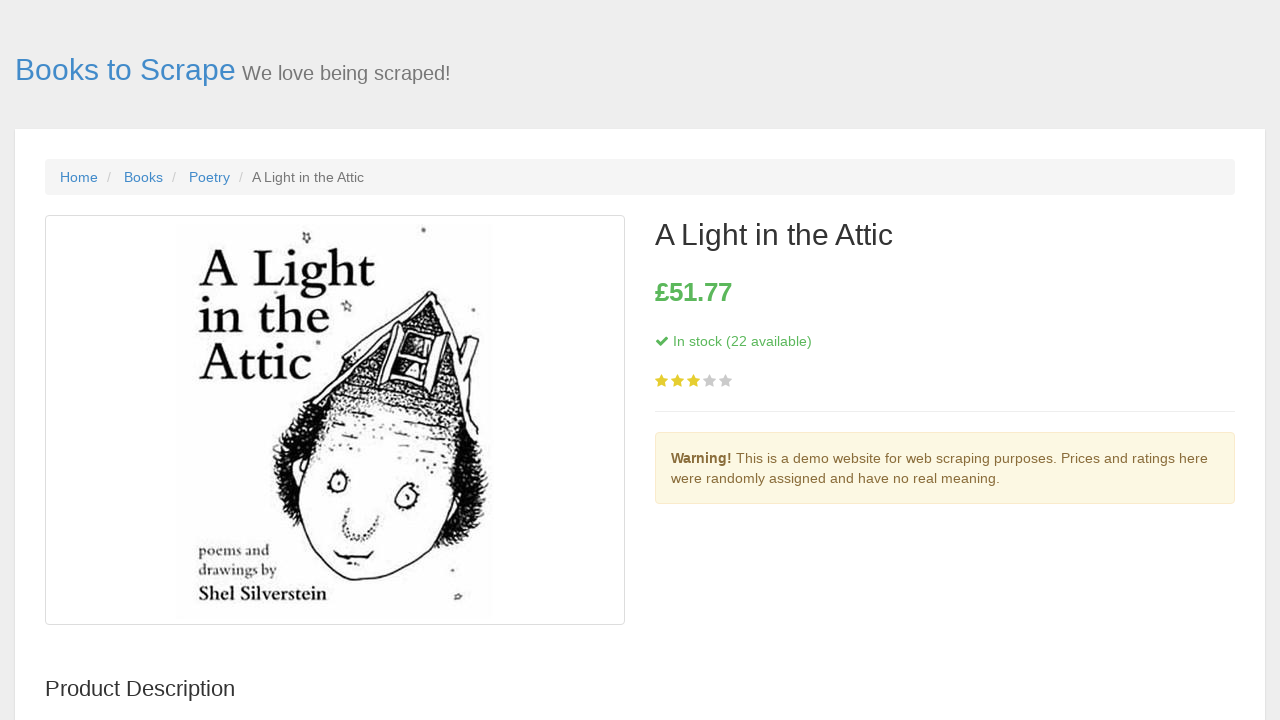

Stock information element (.instock) loaded on book detail page
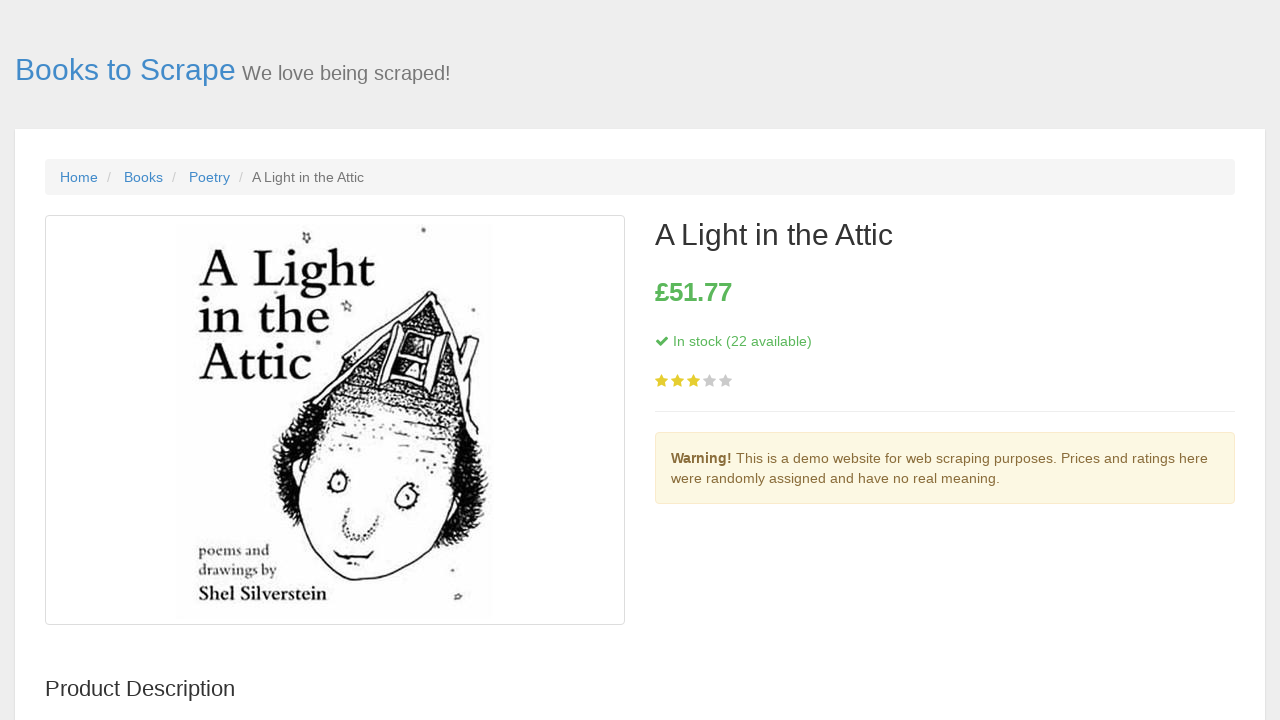

Navigated back to previous page
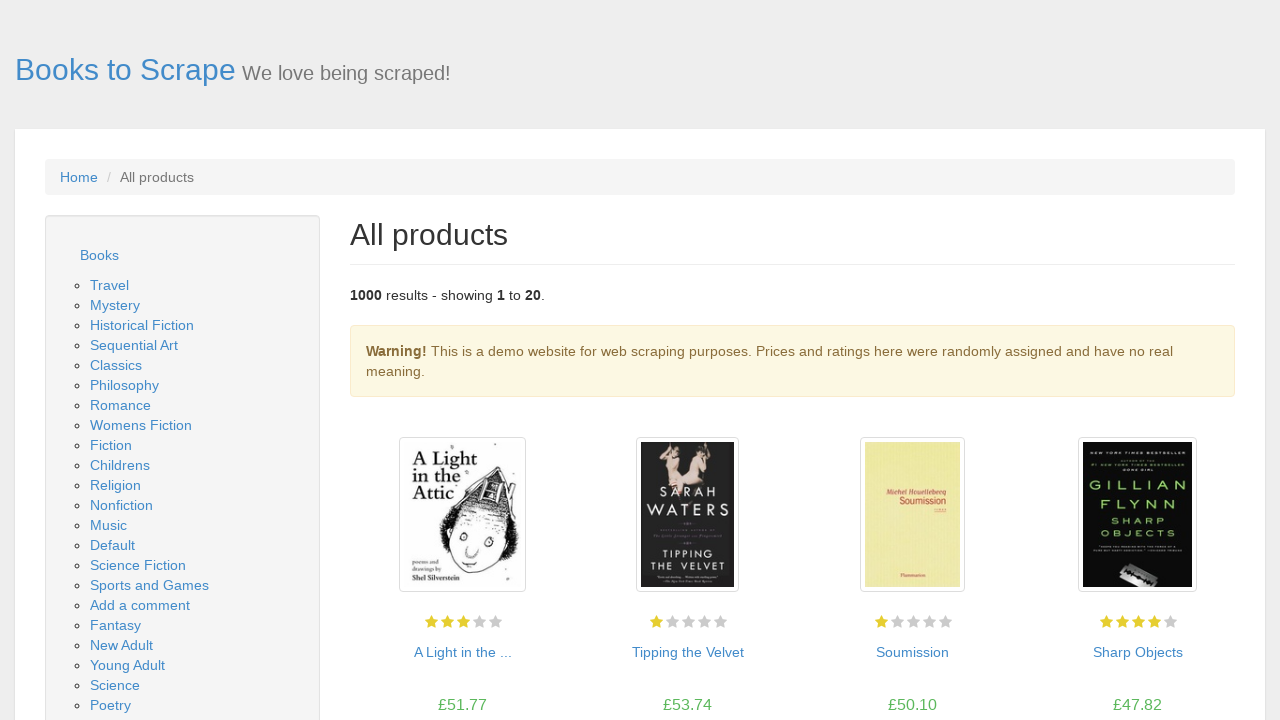

Book listing page loaded, link elements available
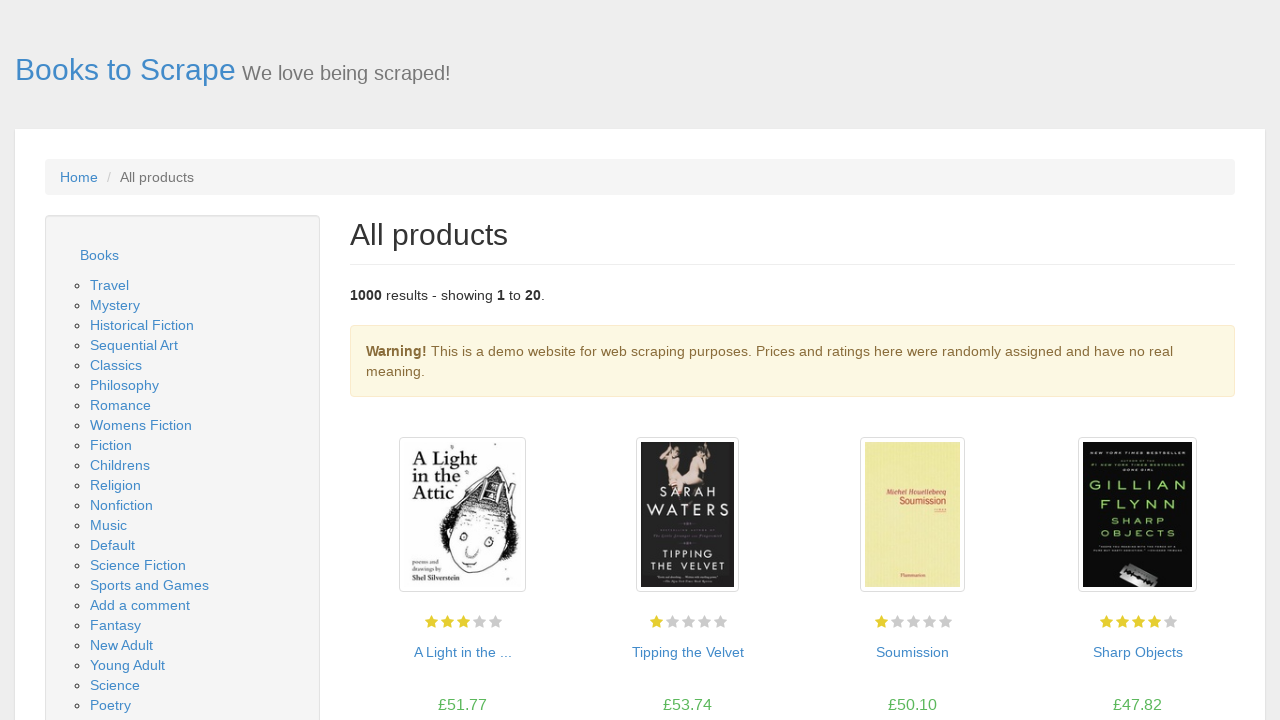

Navigated to book detail page: catalogue/tipping-the-velvet_999/index.html
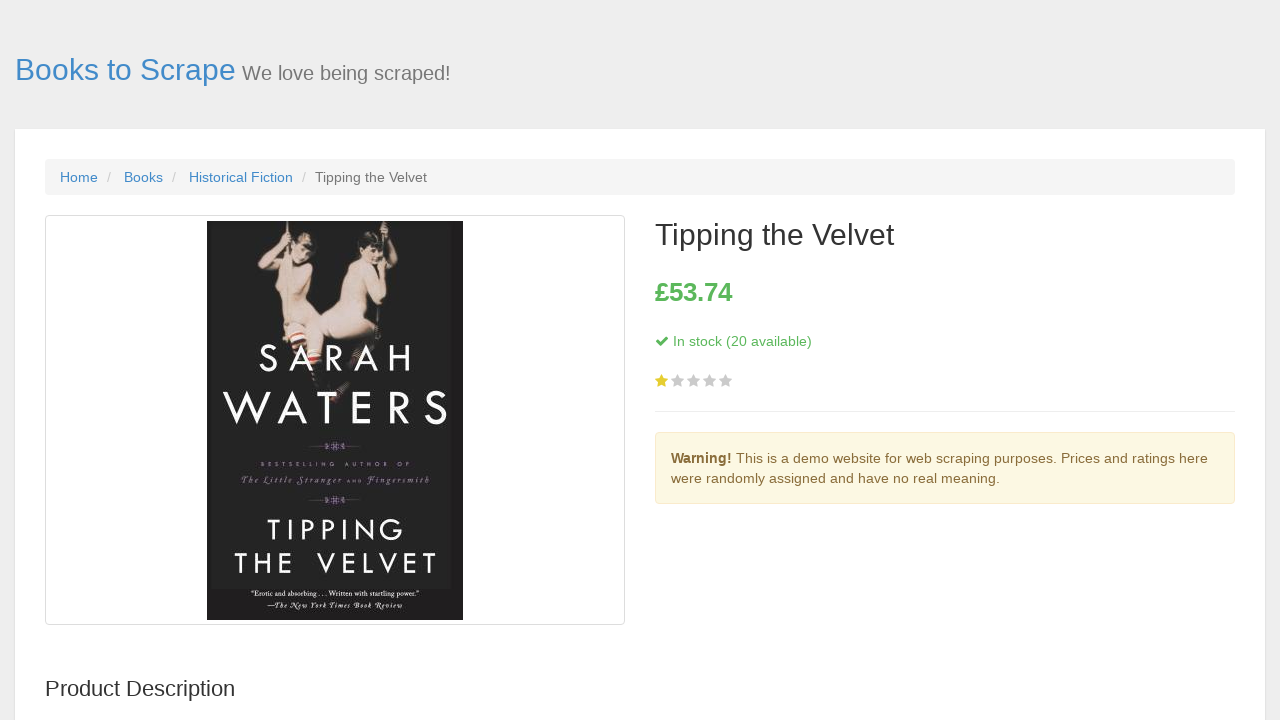

Stock information element (.instock) loaded on book detail page
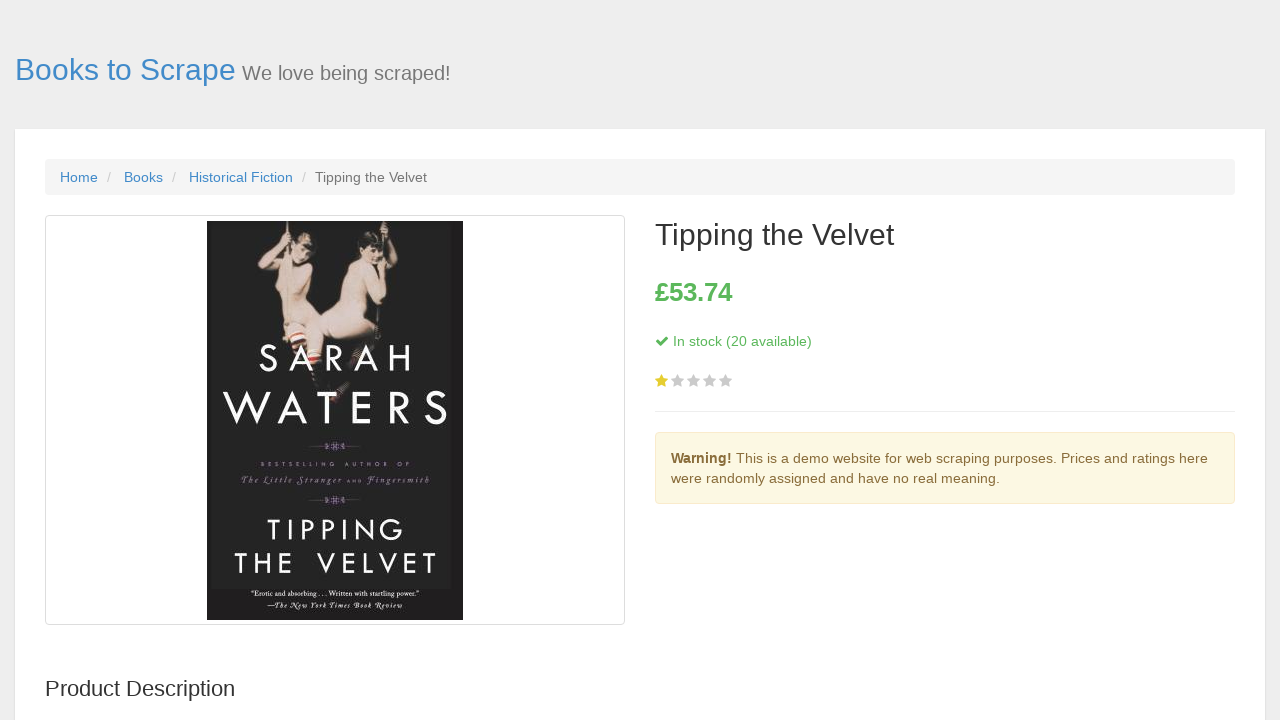

Navigated back to previous page
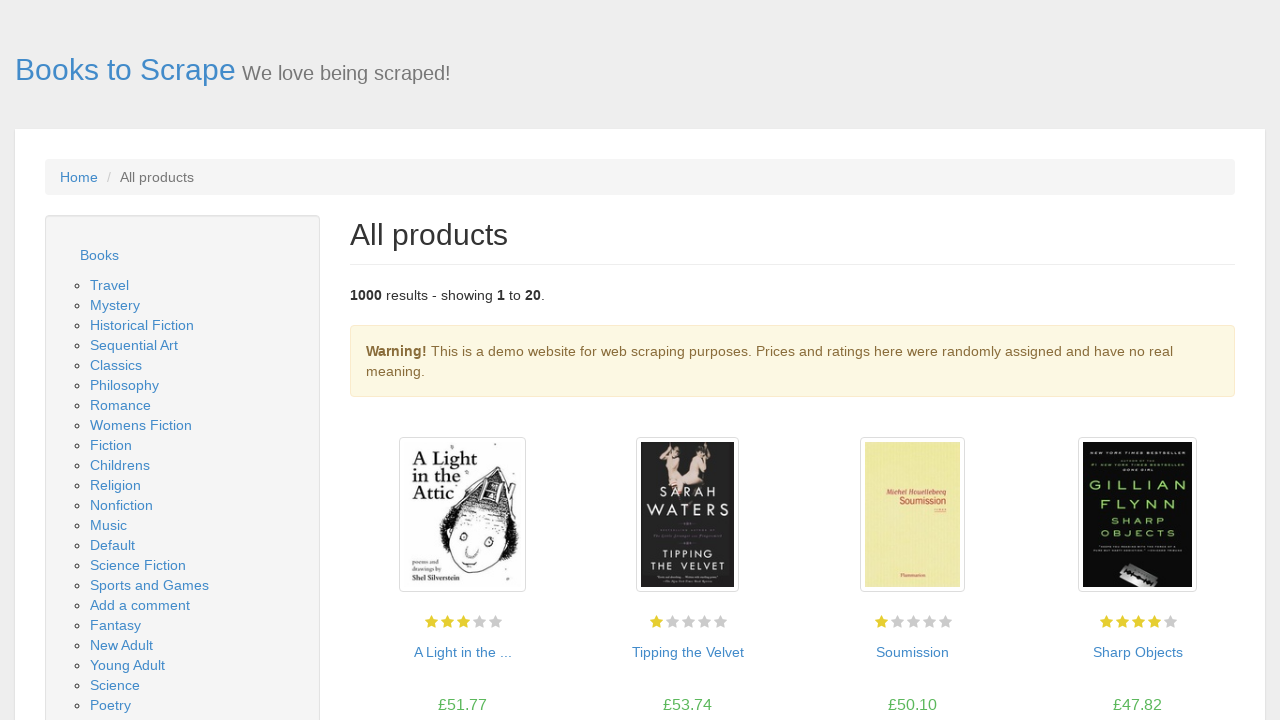

Book listing page loaded, link elements available
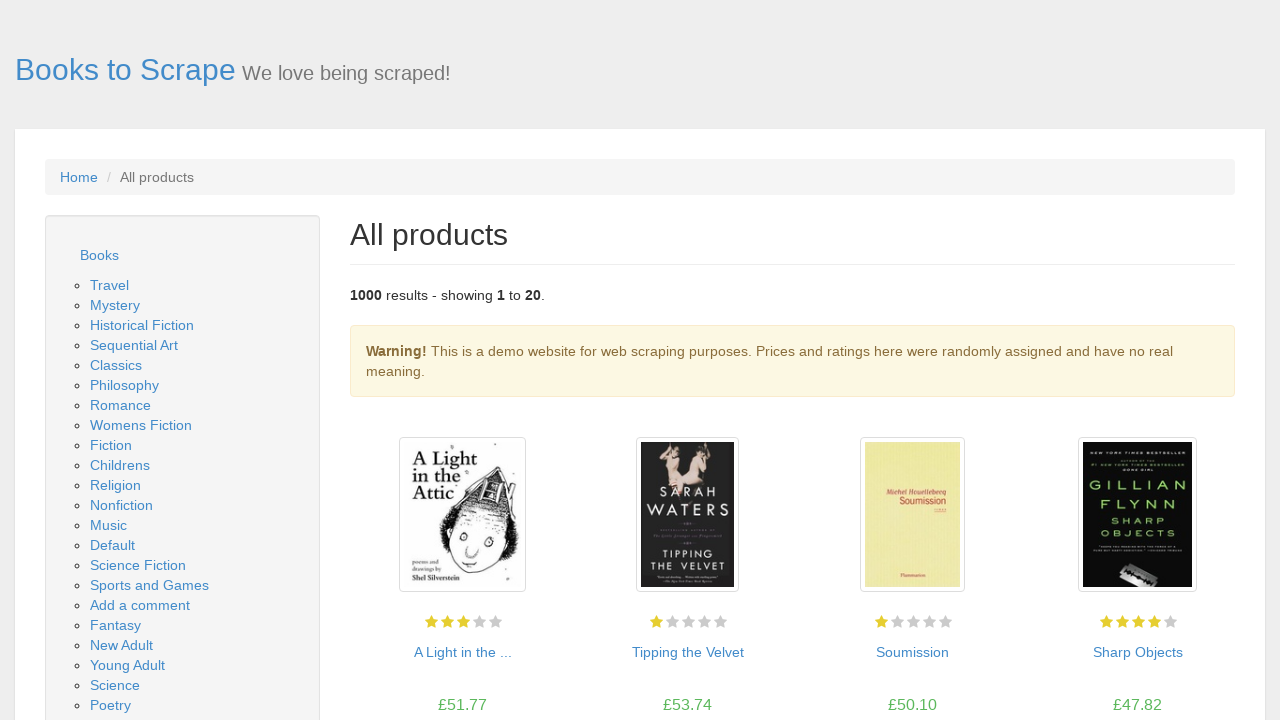

Navigated to book detail page: catalogue/soumission_998/index.html
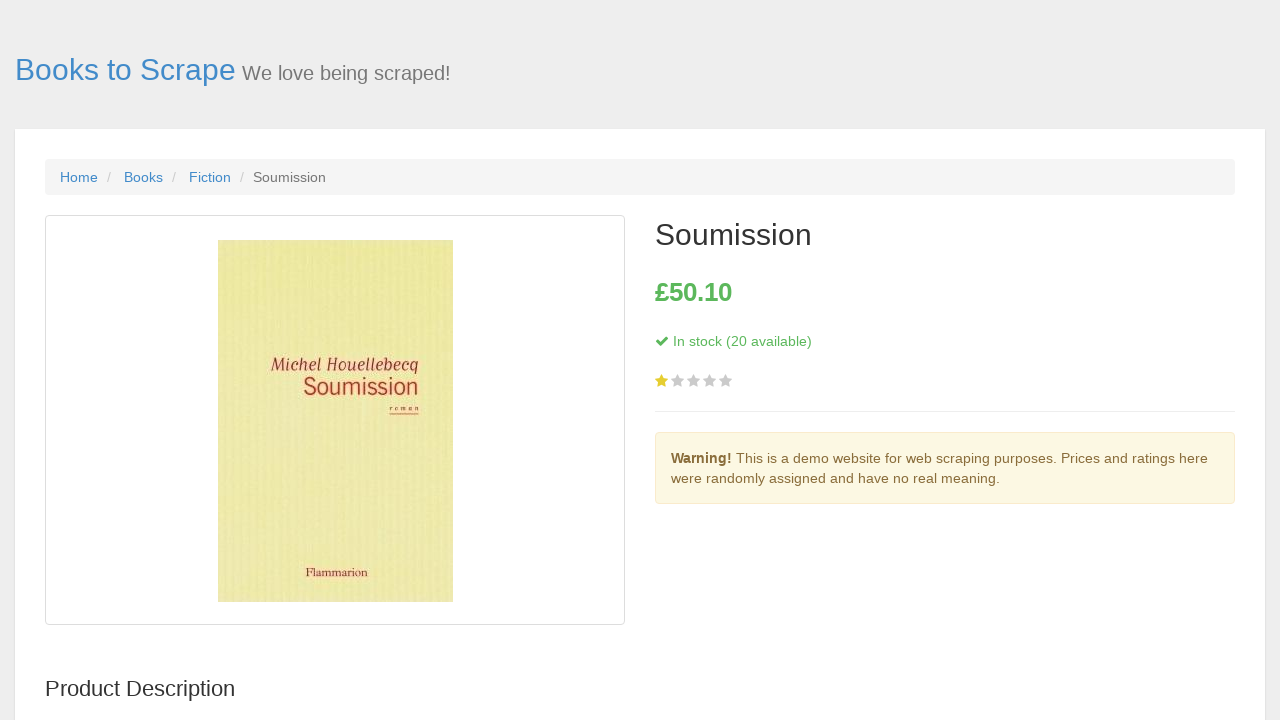

Stock information element (.instock) loaded on book detail page
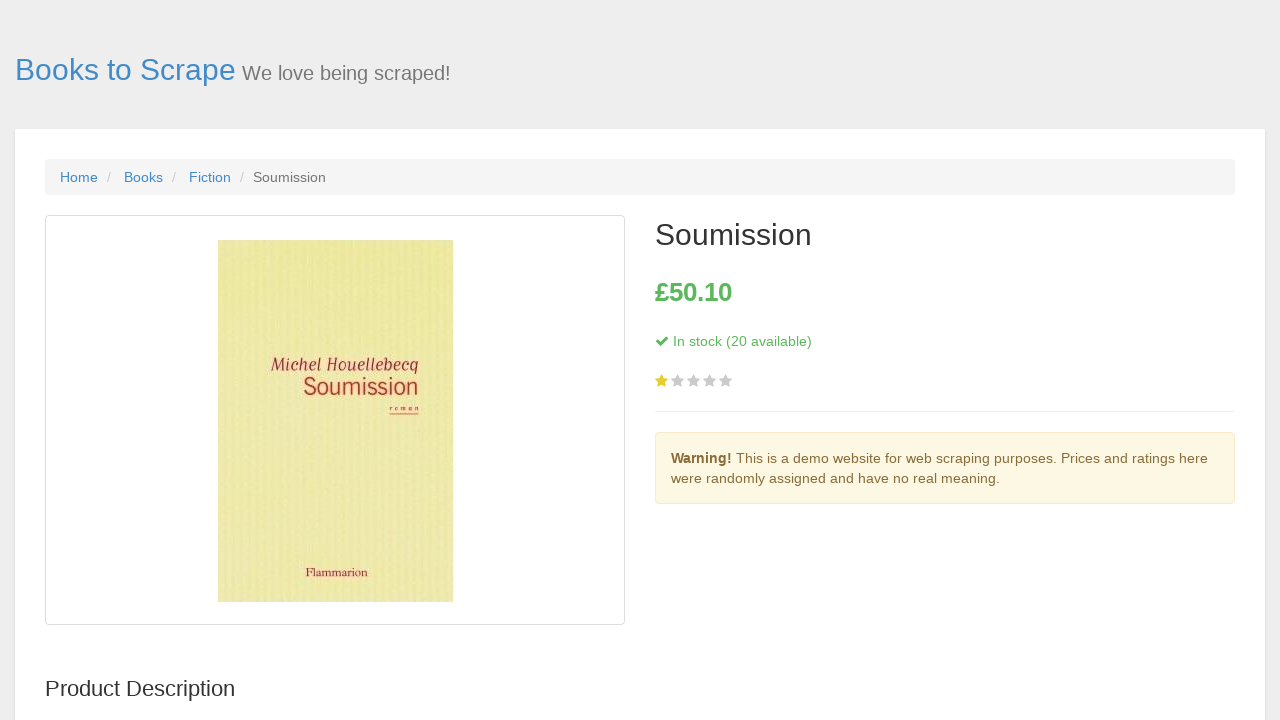

Navigated back to previous page
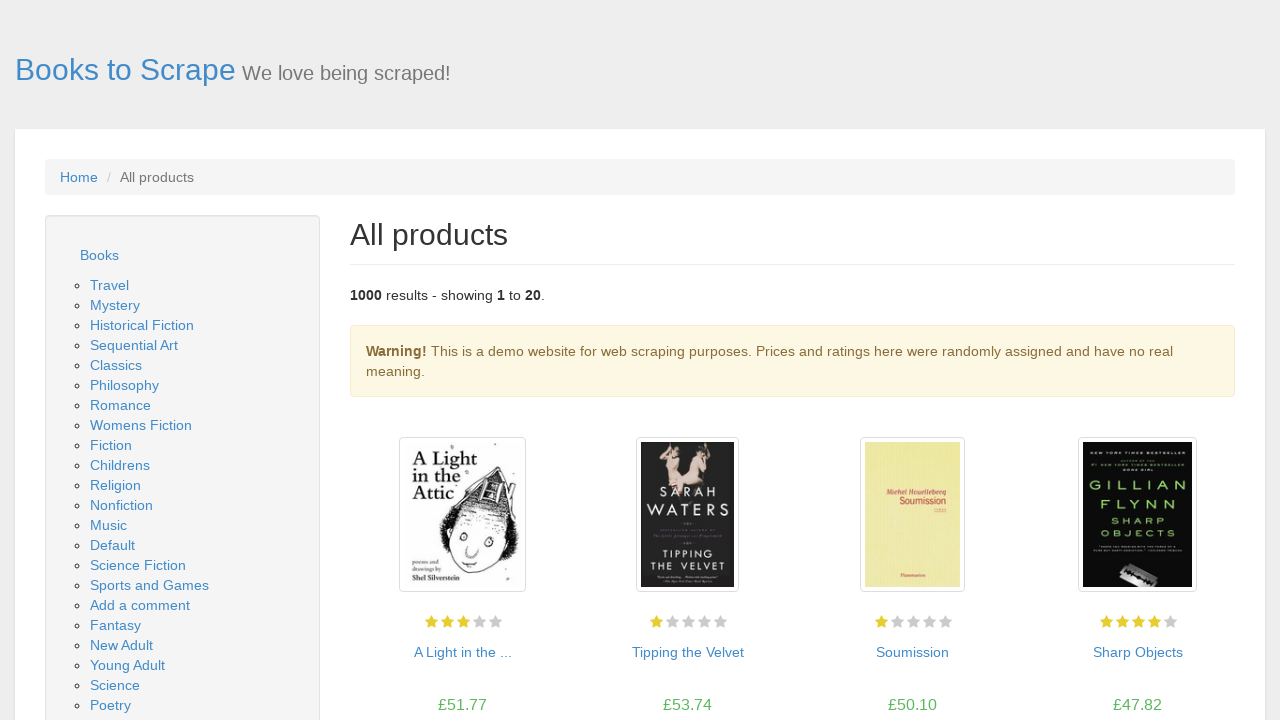

Book listing page loaded, link elements available
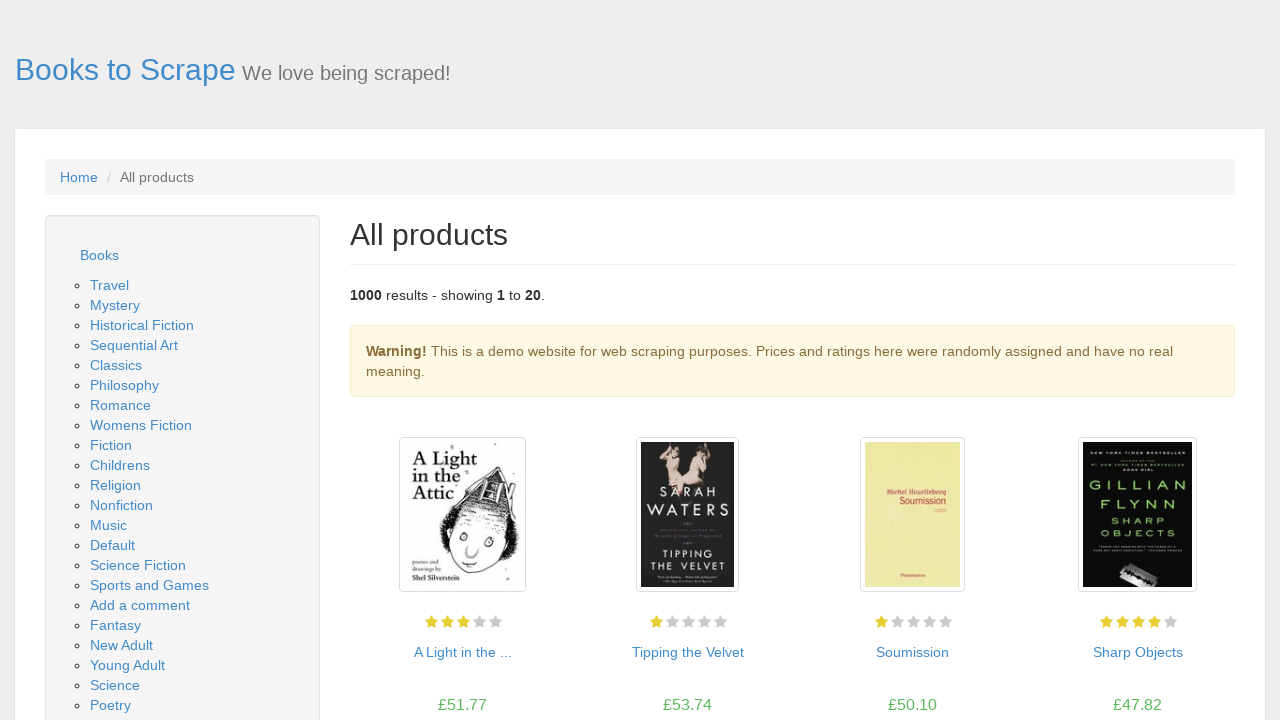

Navigated to book detail page: catalogue/sharp-objects_997/index.html
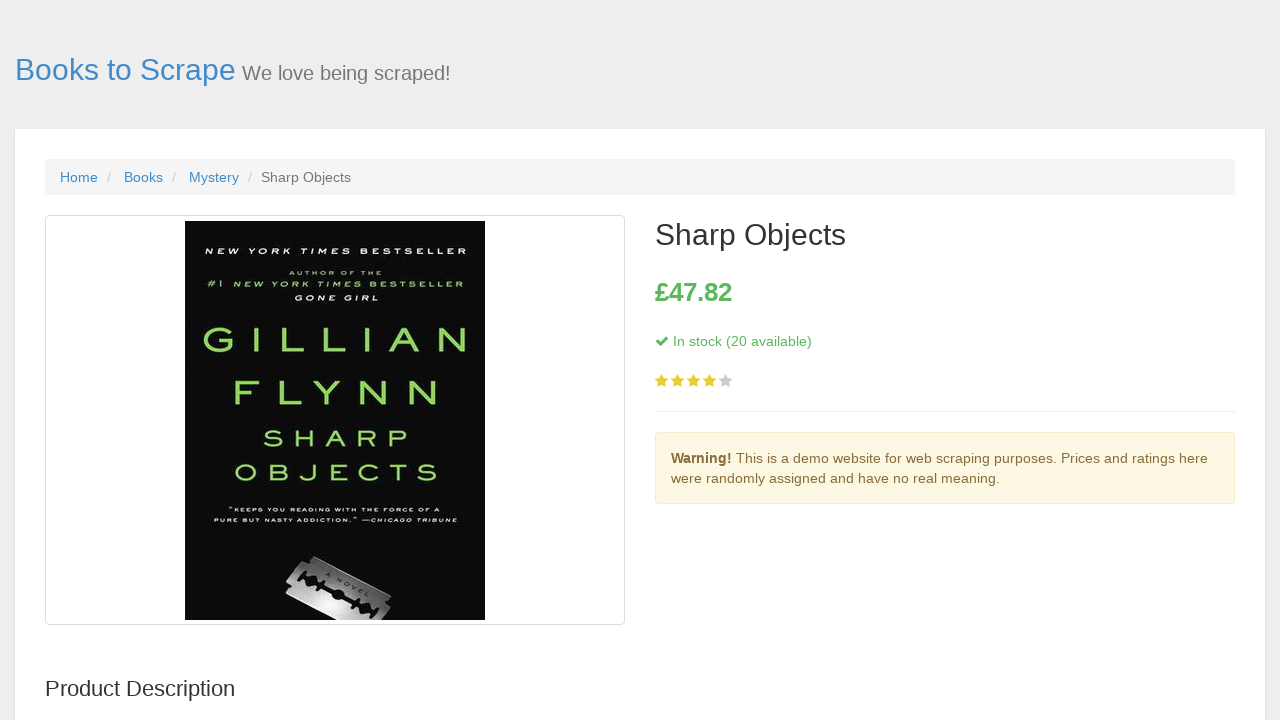

Stock information element (.instock) loaded on book detail page
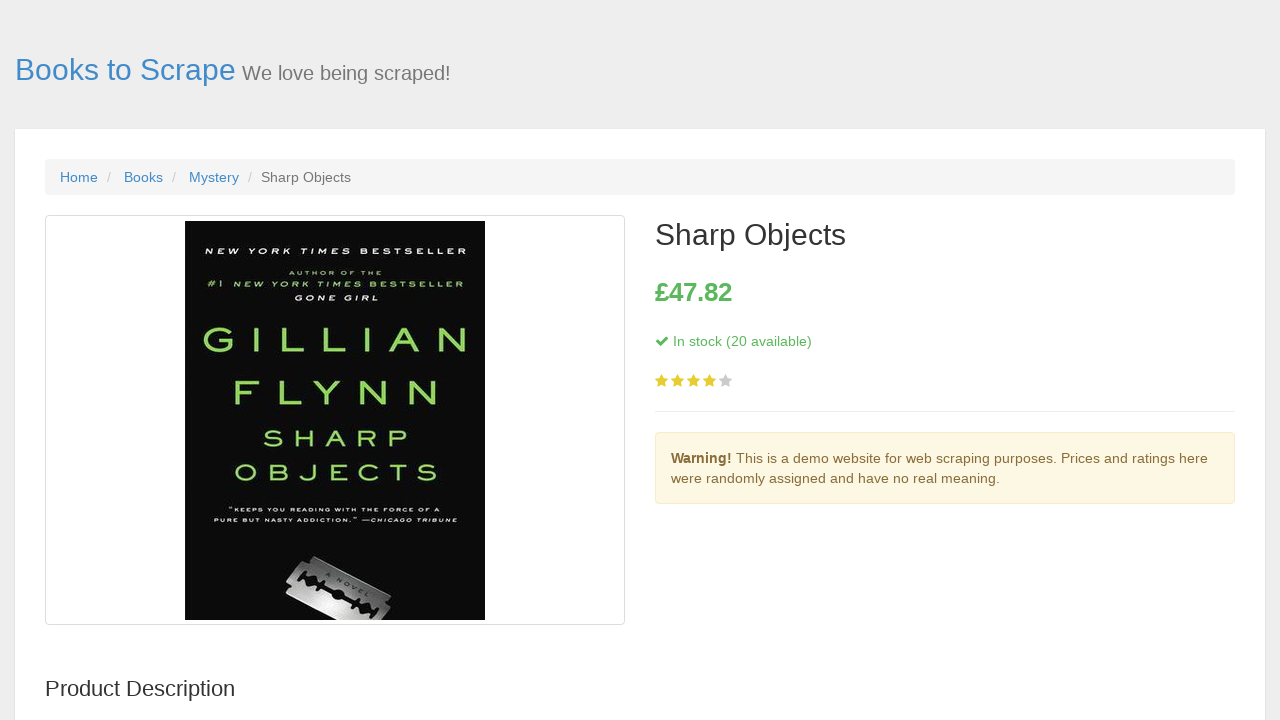

Navigated back to previous page
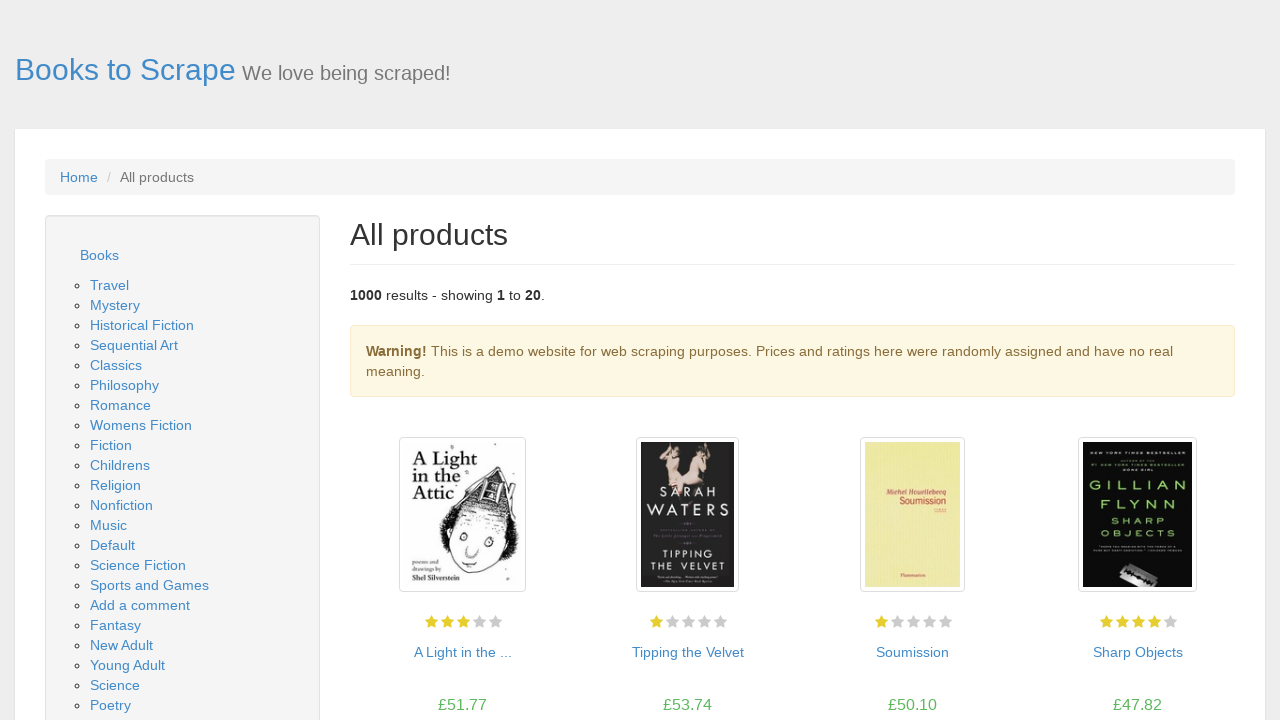

Book listing page loaded, link elements available
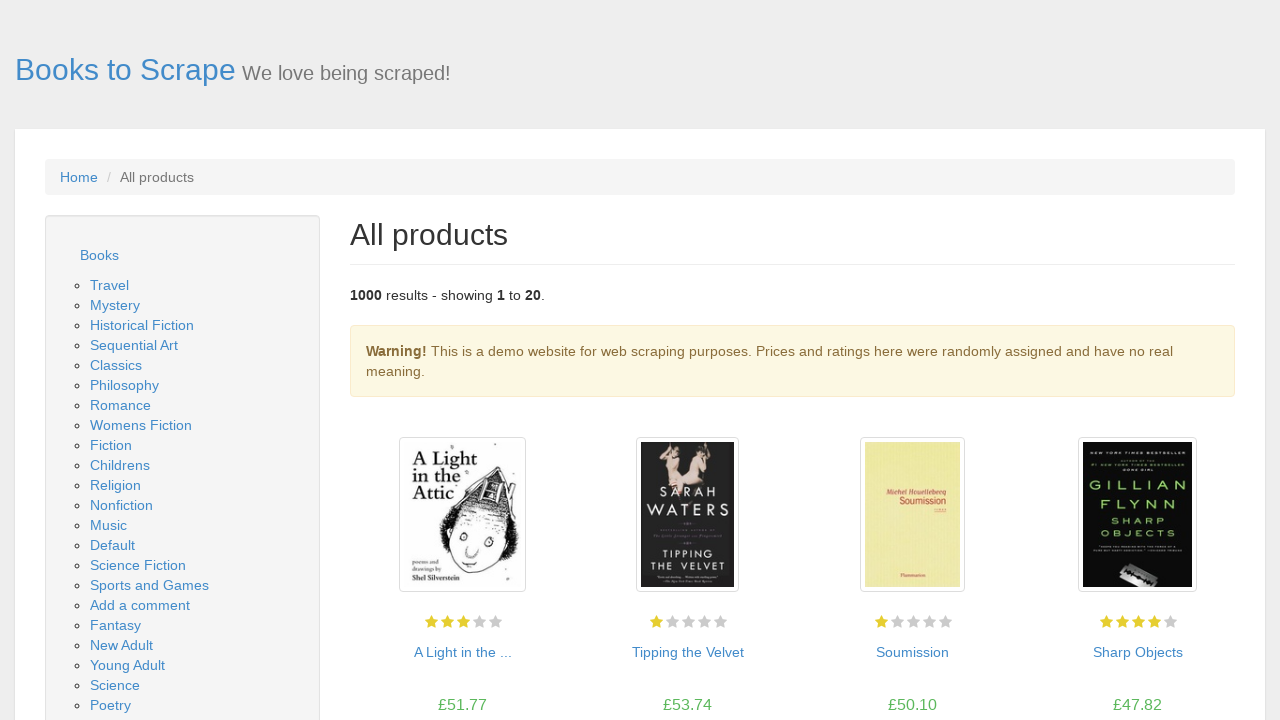

Navigated to book detail page: catalogue/sapiens-a-brief-history-of-humankind_996/index.html
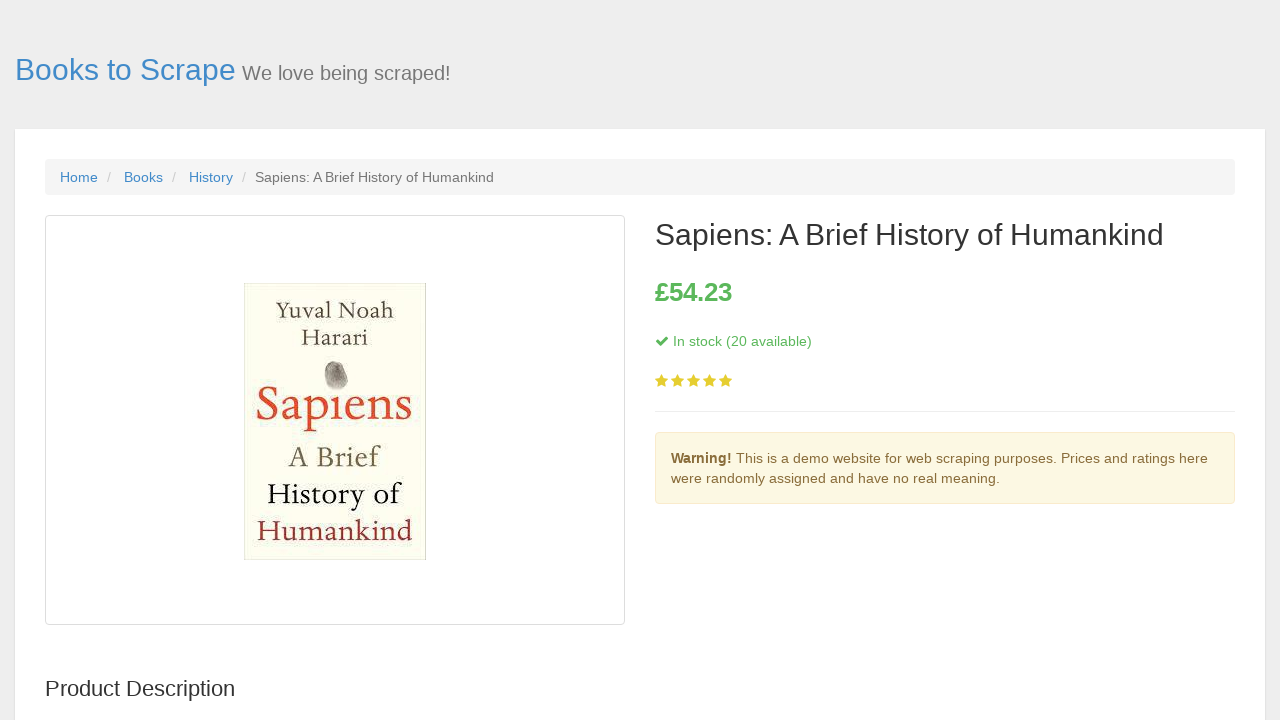

Stock information element (.instock) loaded on book detail page
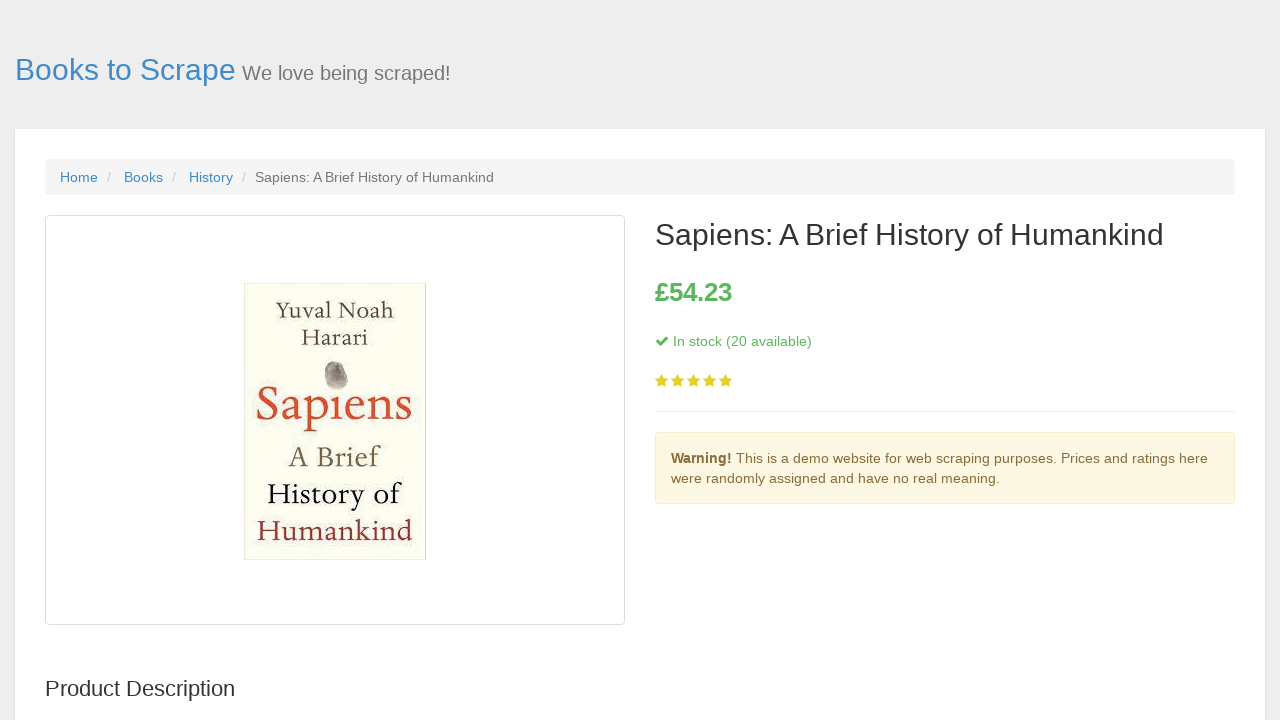

Navigated back to previous page
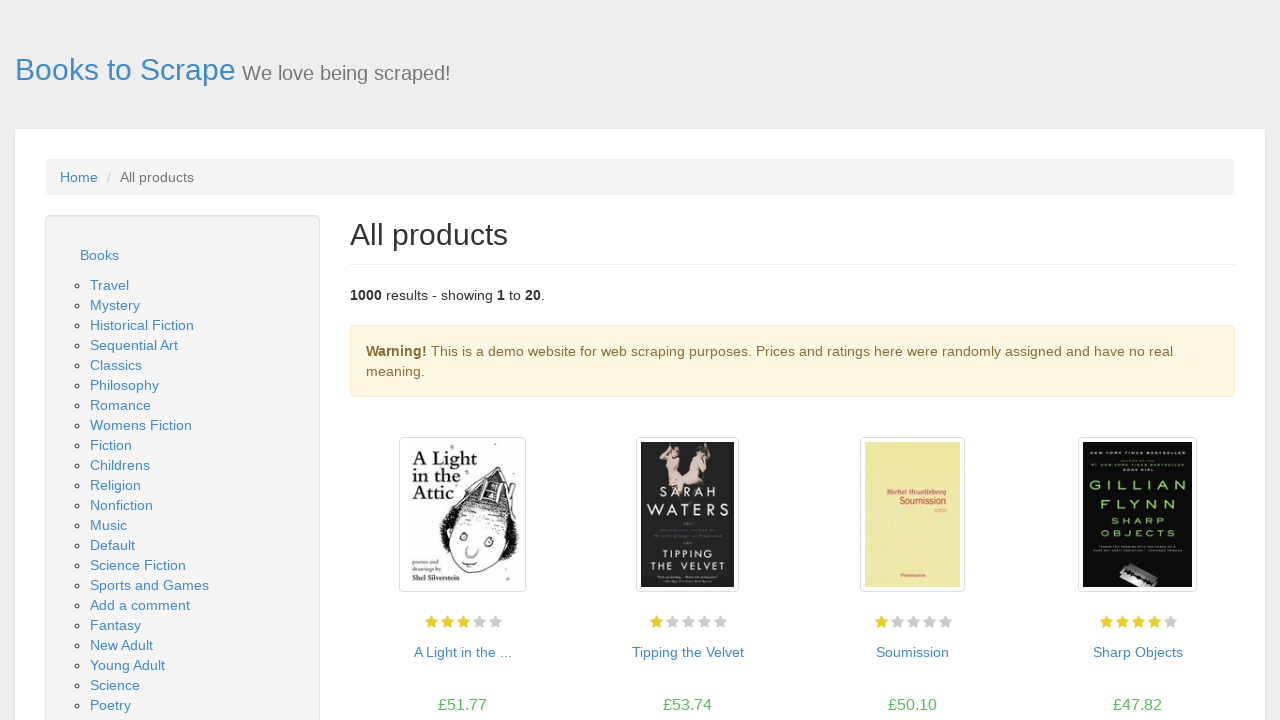

Book listing page loaded, link elements available
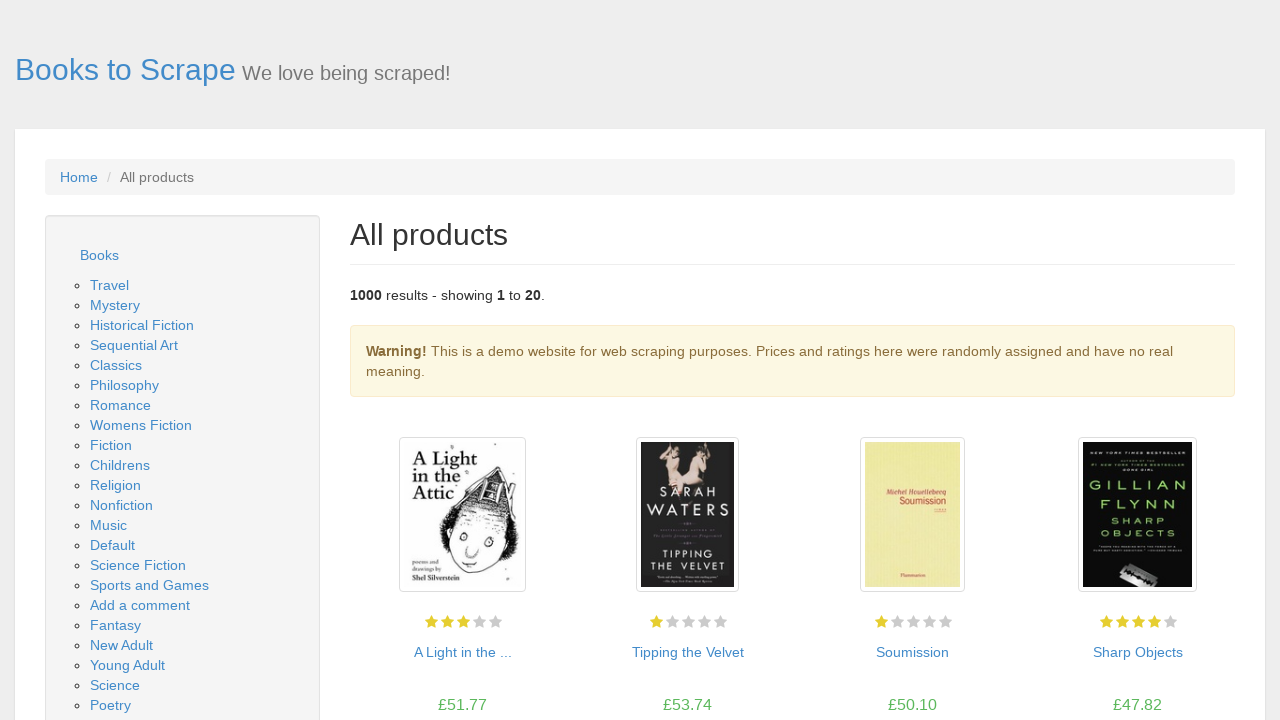

Navigated to book detail page: catalogue/the-requiem-red_995/index.html
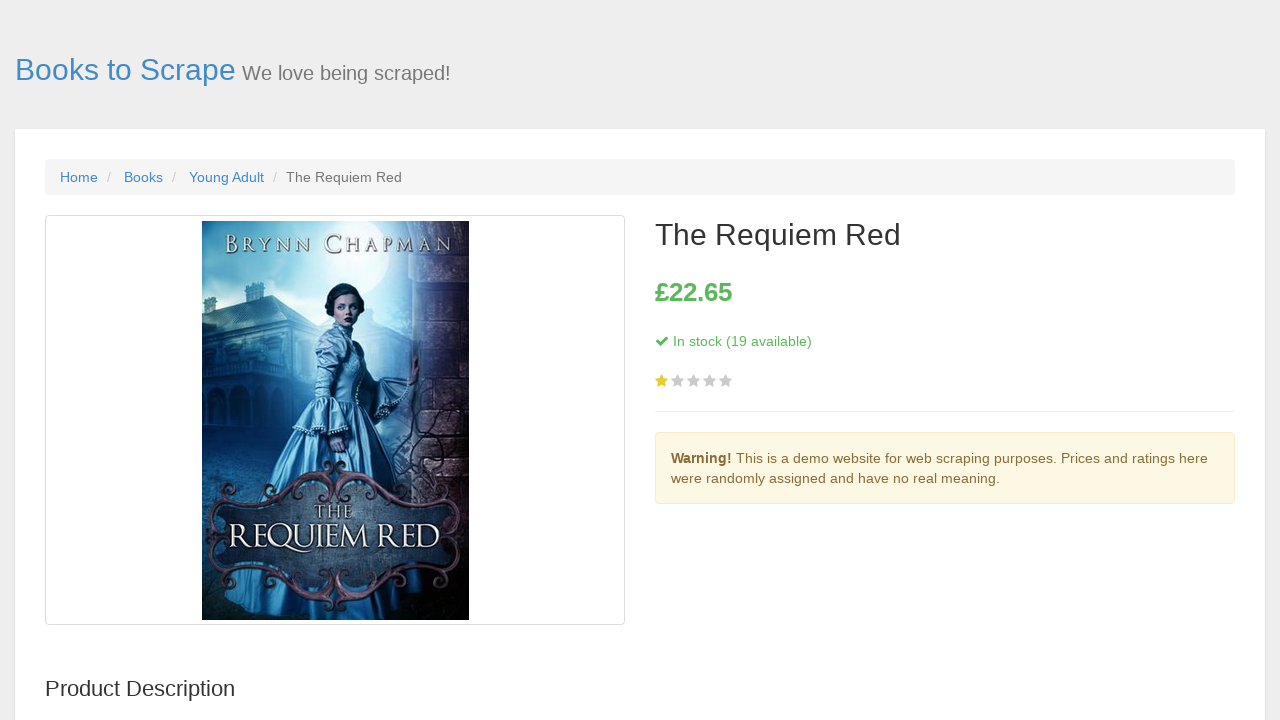

Stock information element (.instock) loaded on book detail page
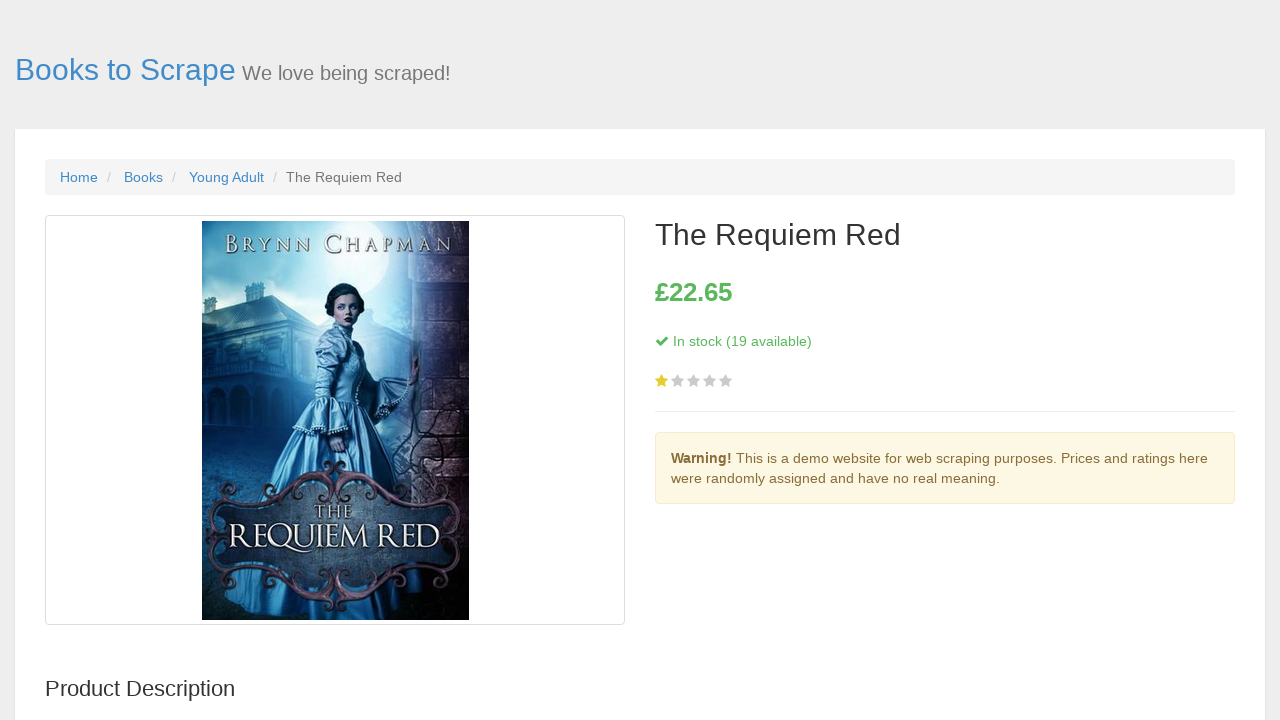

Navigated back to previous page
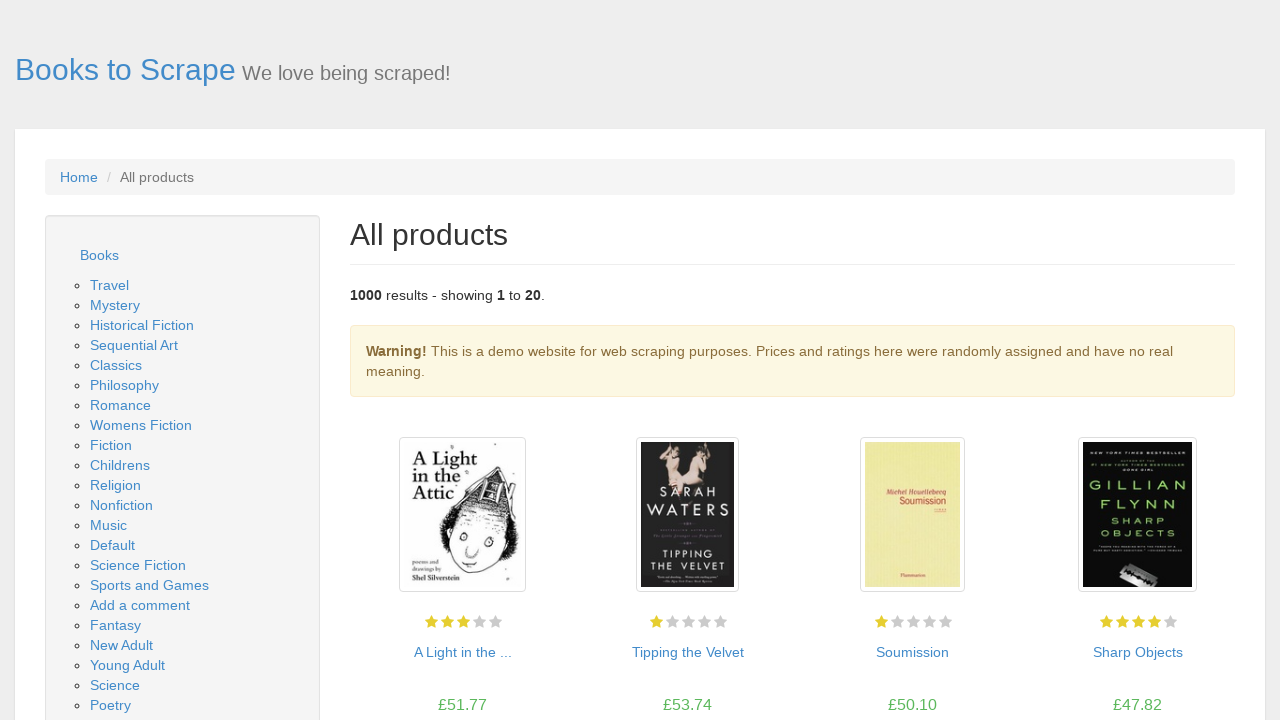

Book listing page loaded, link elements available
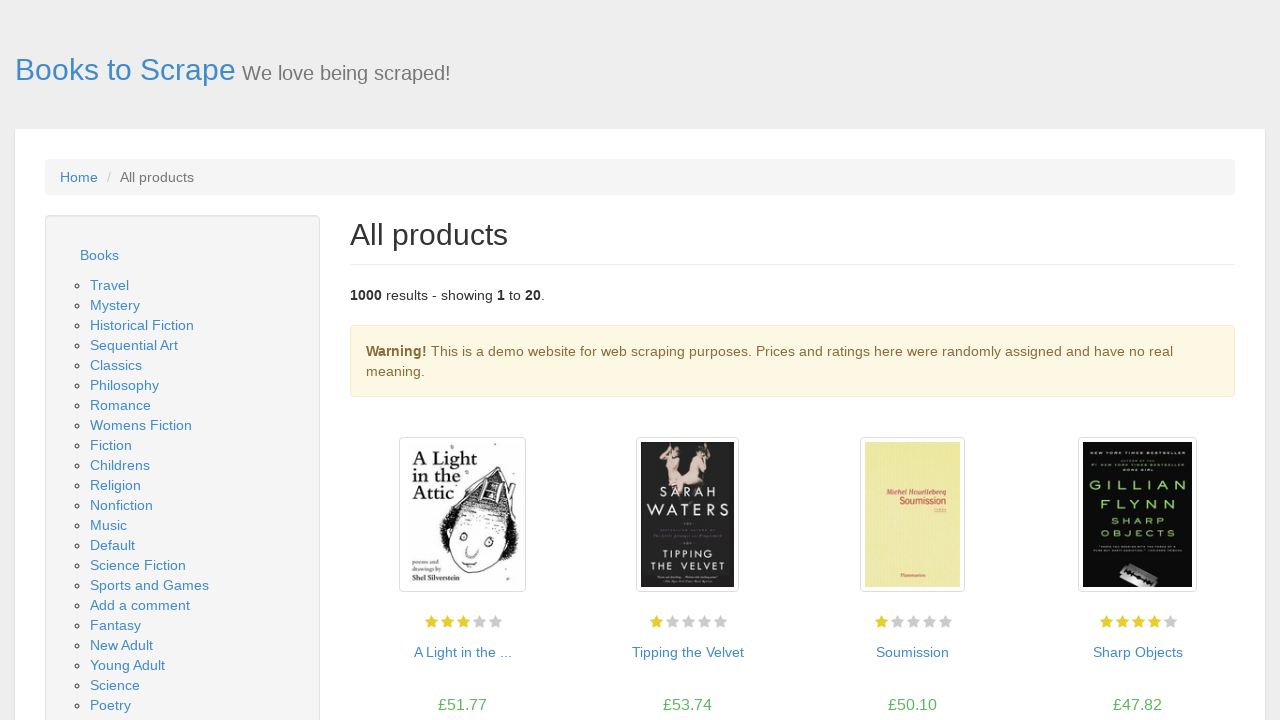

Navigated to book detail page: catalogue/the-dirty-little-secrets-of-getting-your-dream-job_994/index.html
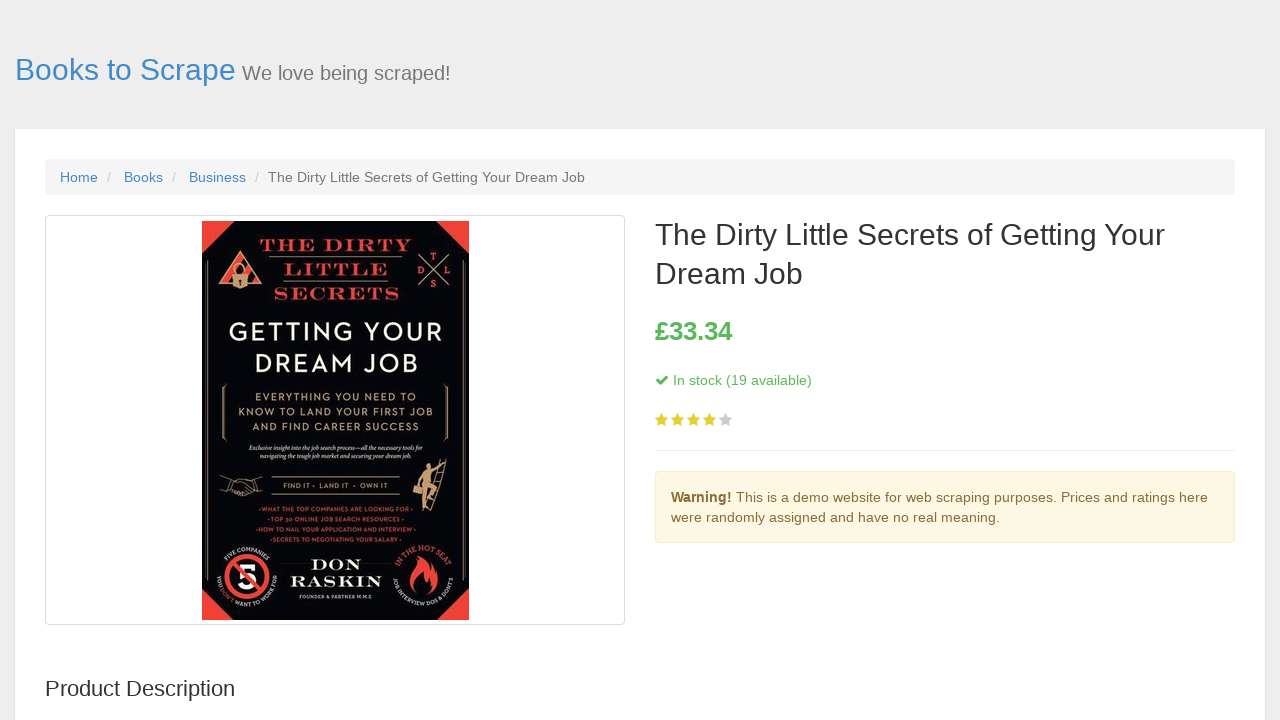

Stock information element (.instock) loaded on book detail page
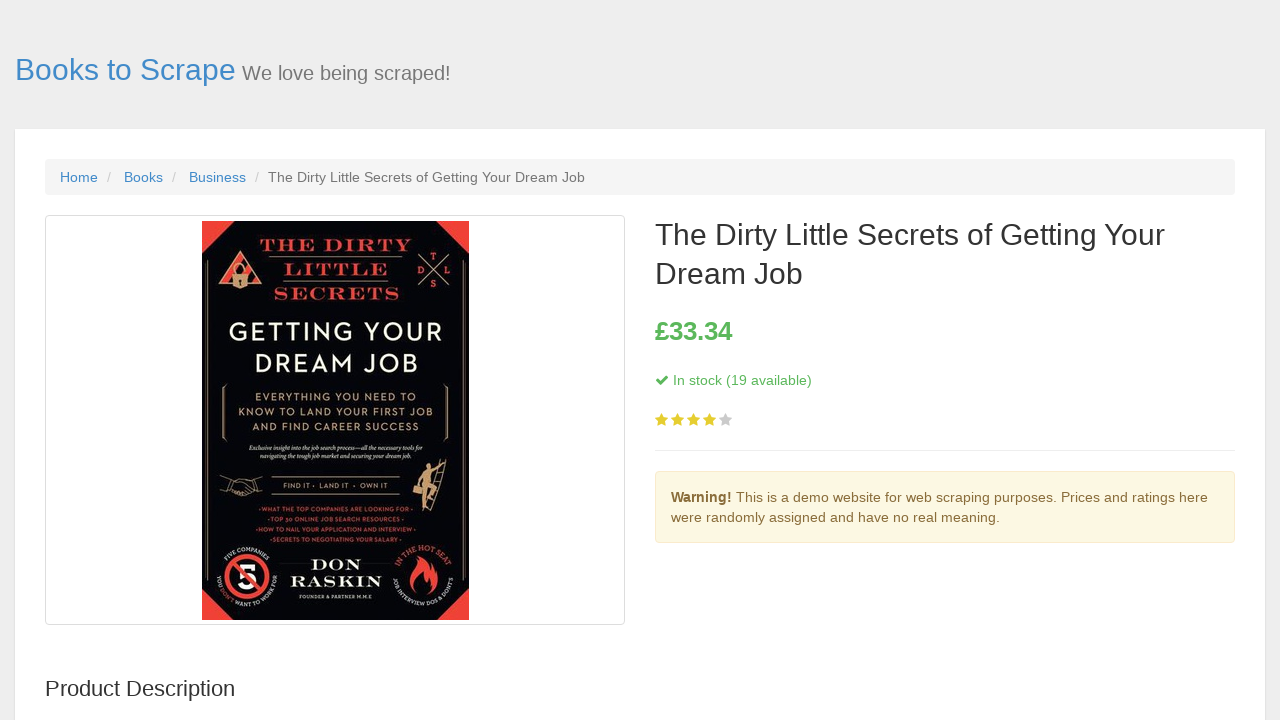

Navigated back to previous page
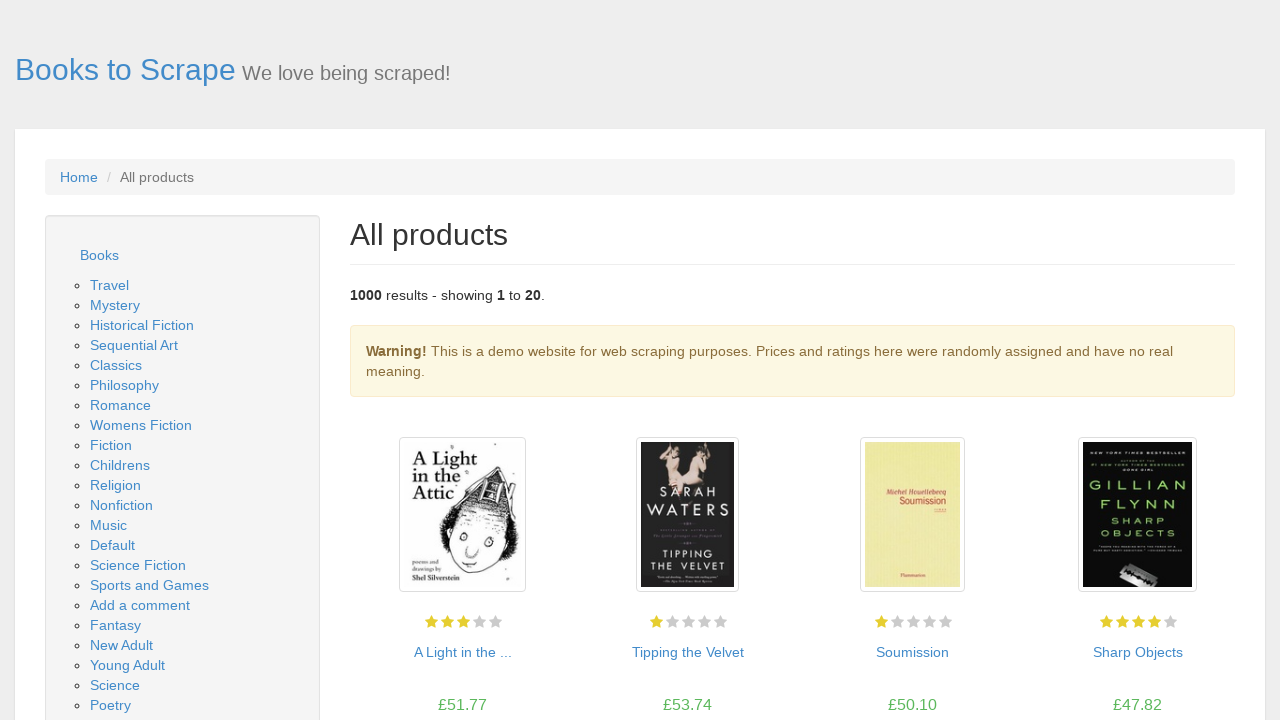

Book listing page loaded, link elements available
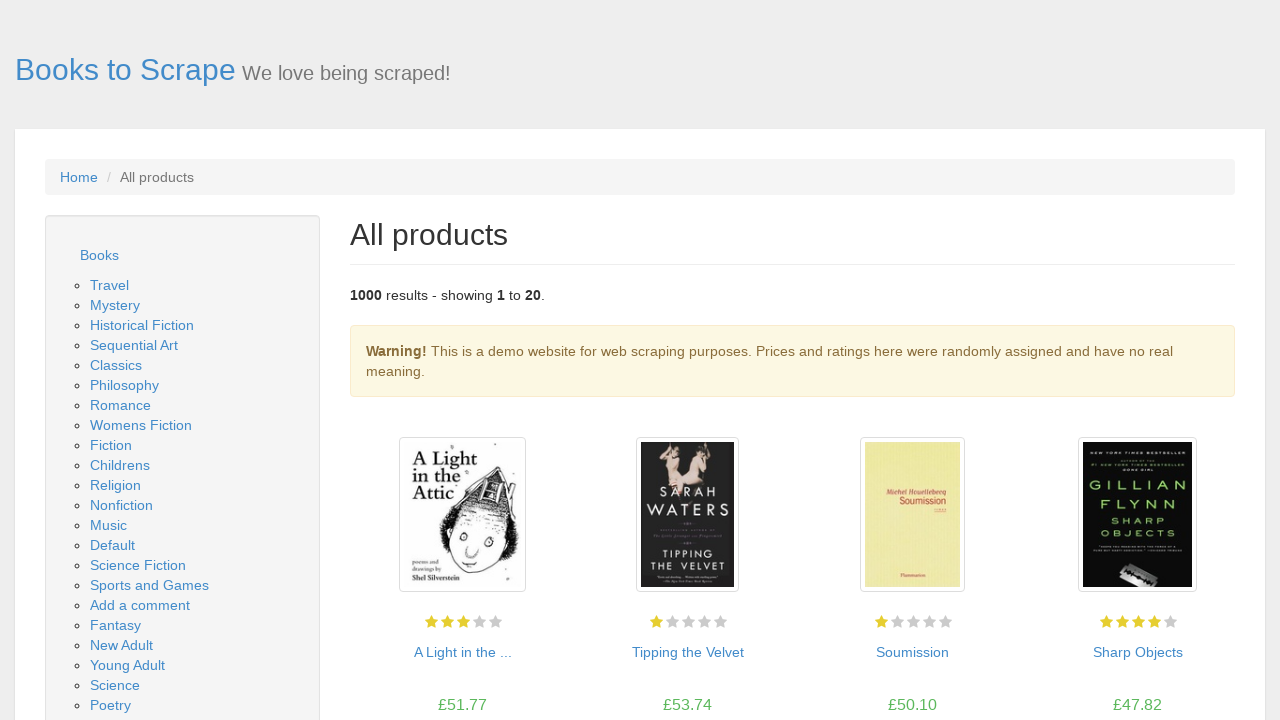

Navigated to book detail page: catalogue/the-coming-woman-a-novel-based-on-the-life-of-the-infamous-feminist-victoria-woodhull_993/index.html
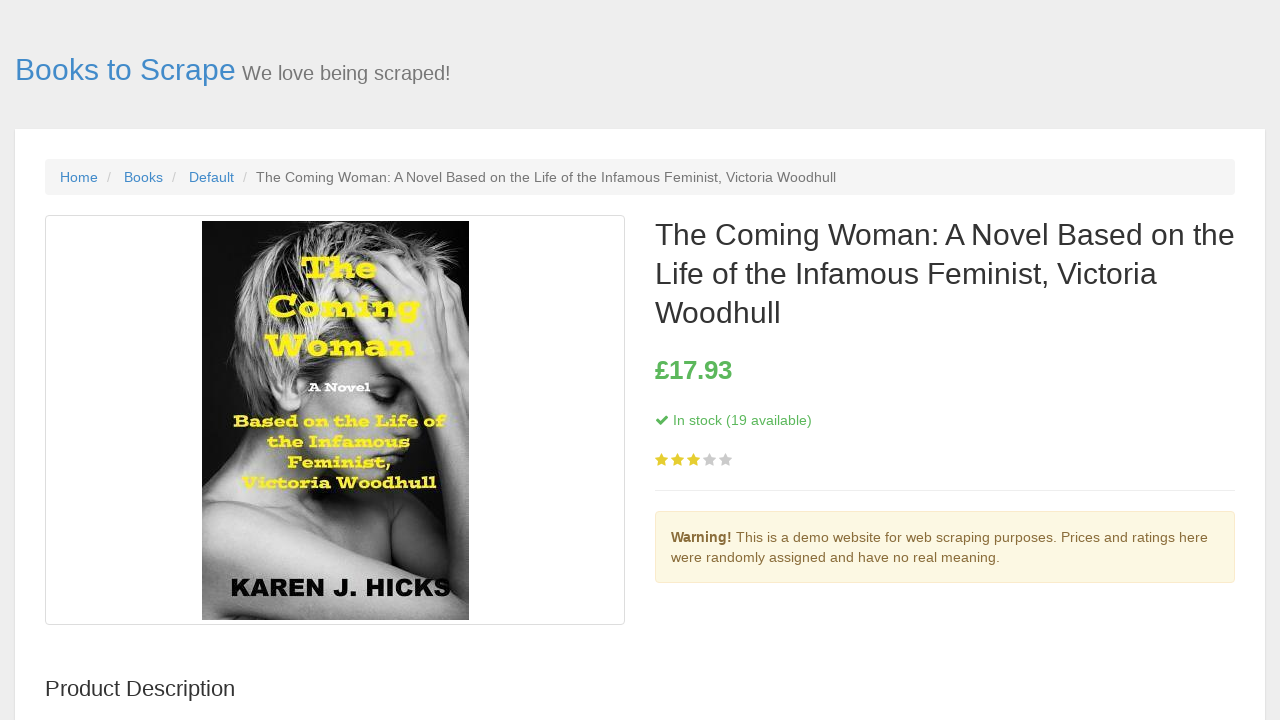

Stock information element (.instock) loaded on book detail page
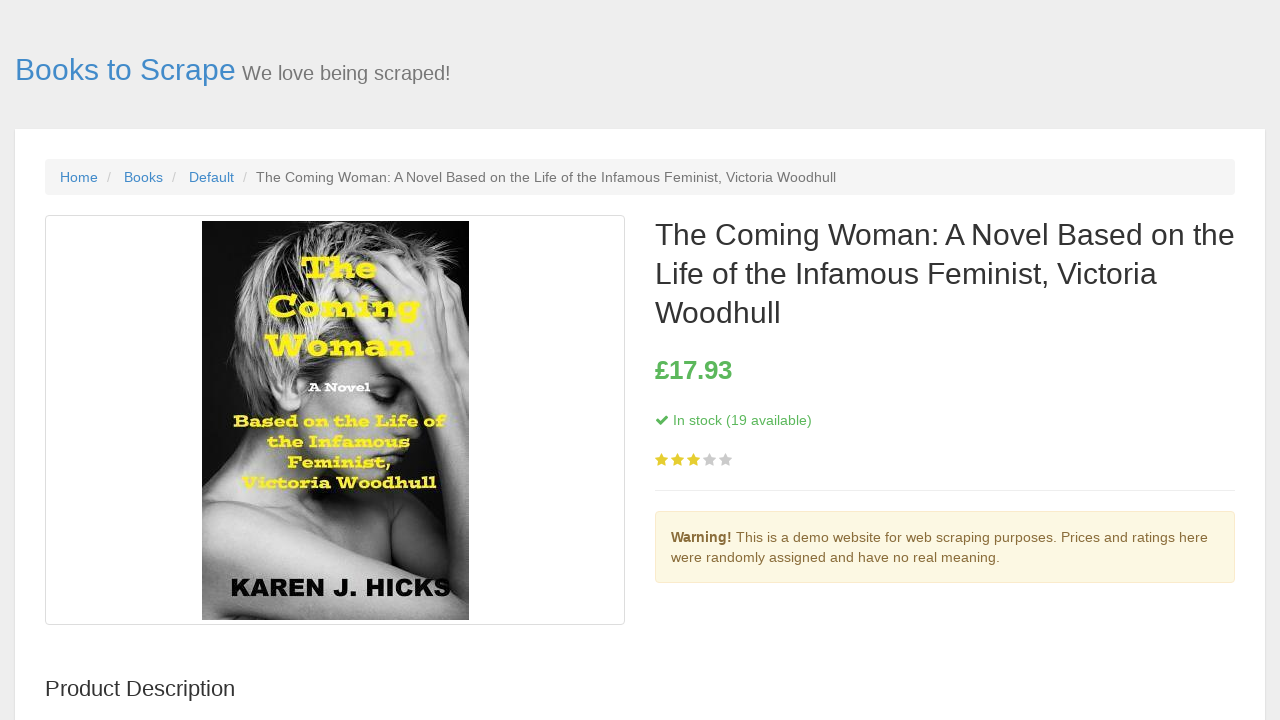

Navigated back to previous page
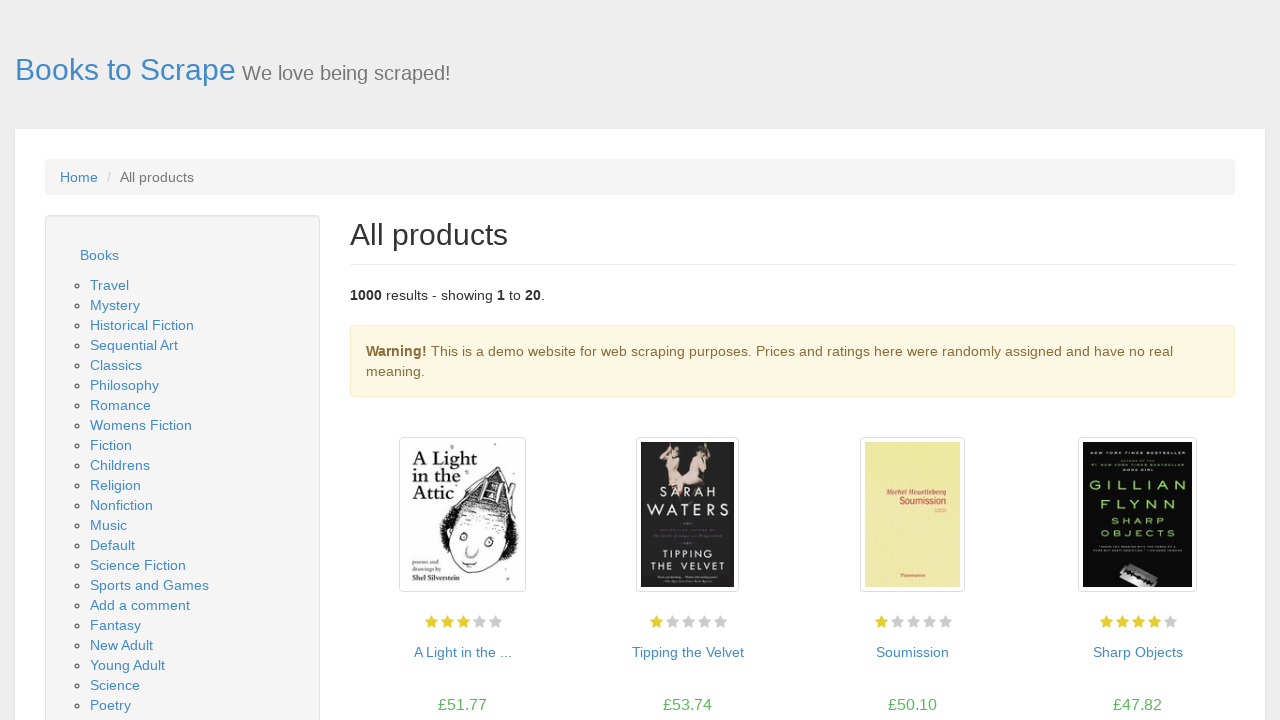

Book listing page loaded, link elements available
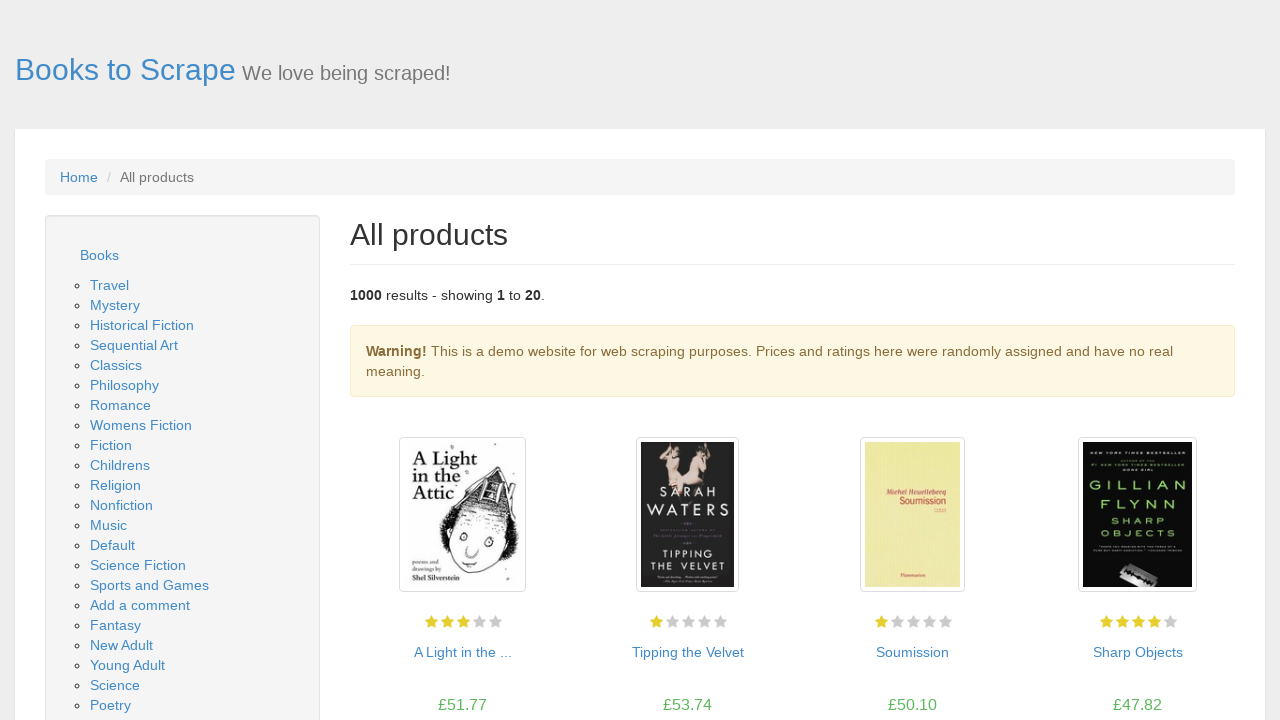

Navigated to book detail page: catalogue/the-boys-in-the-boat-nine-americans-and-their-epic-quest-for-gold-at-the-1936-berlin-olympics_992/index.html
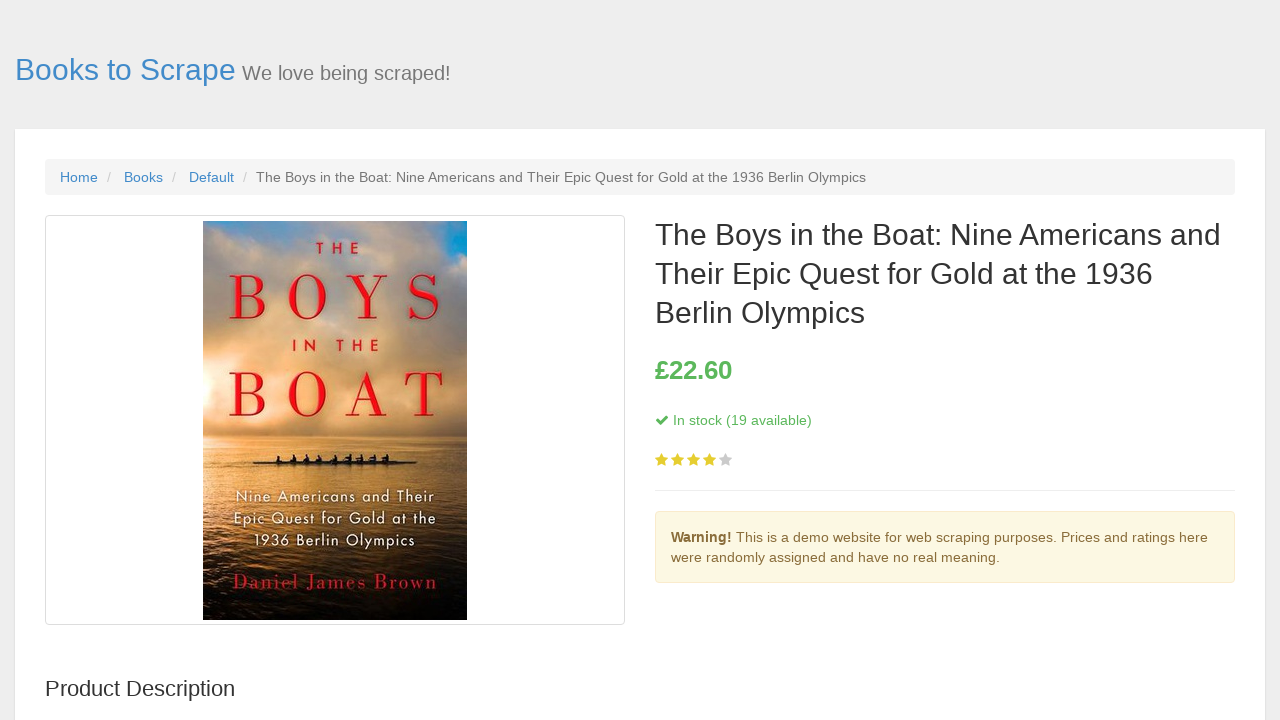

Stock information element (.instock) loaded on book detail page
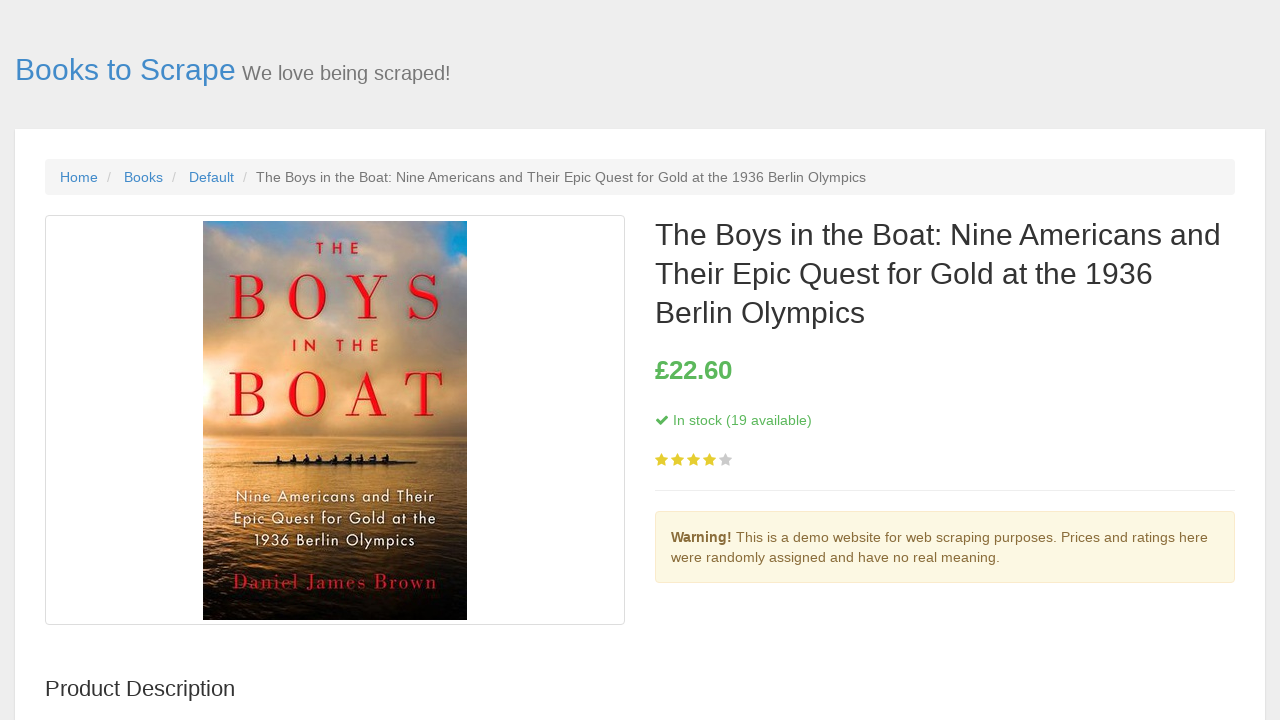

Navigated back to previous page
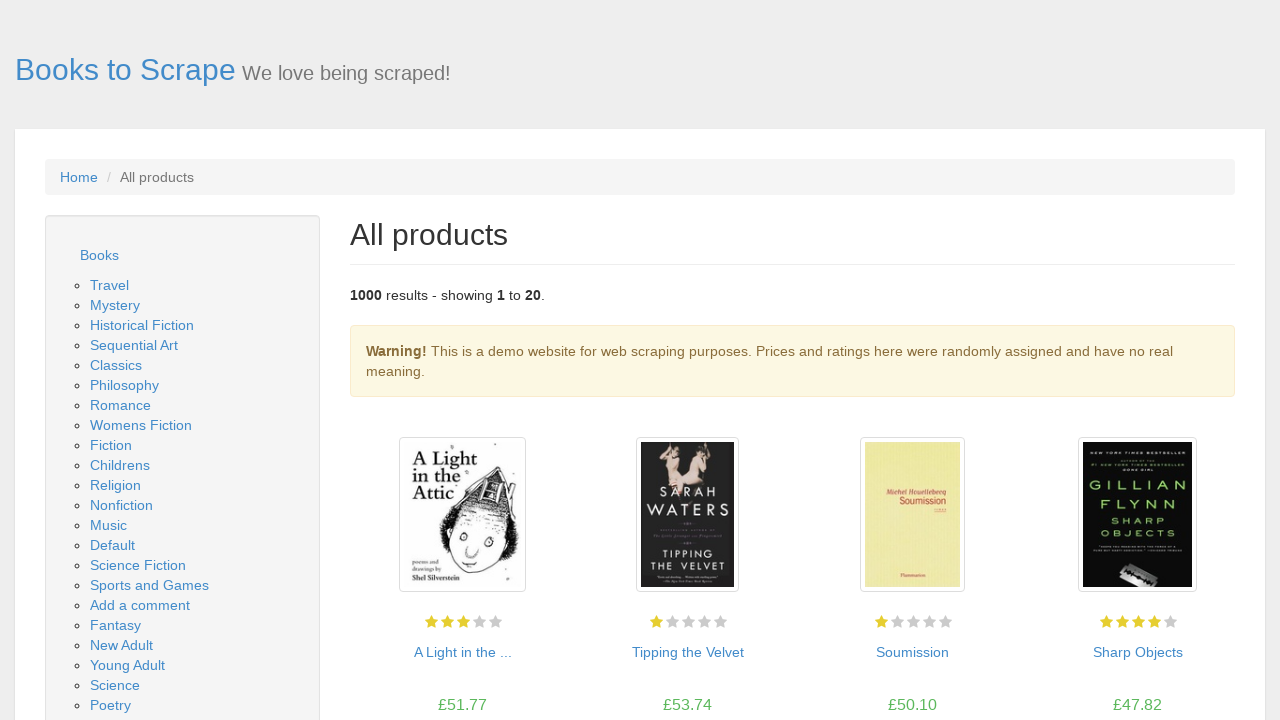

Book listing page loaded, link elements available
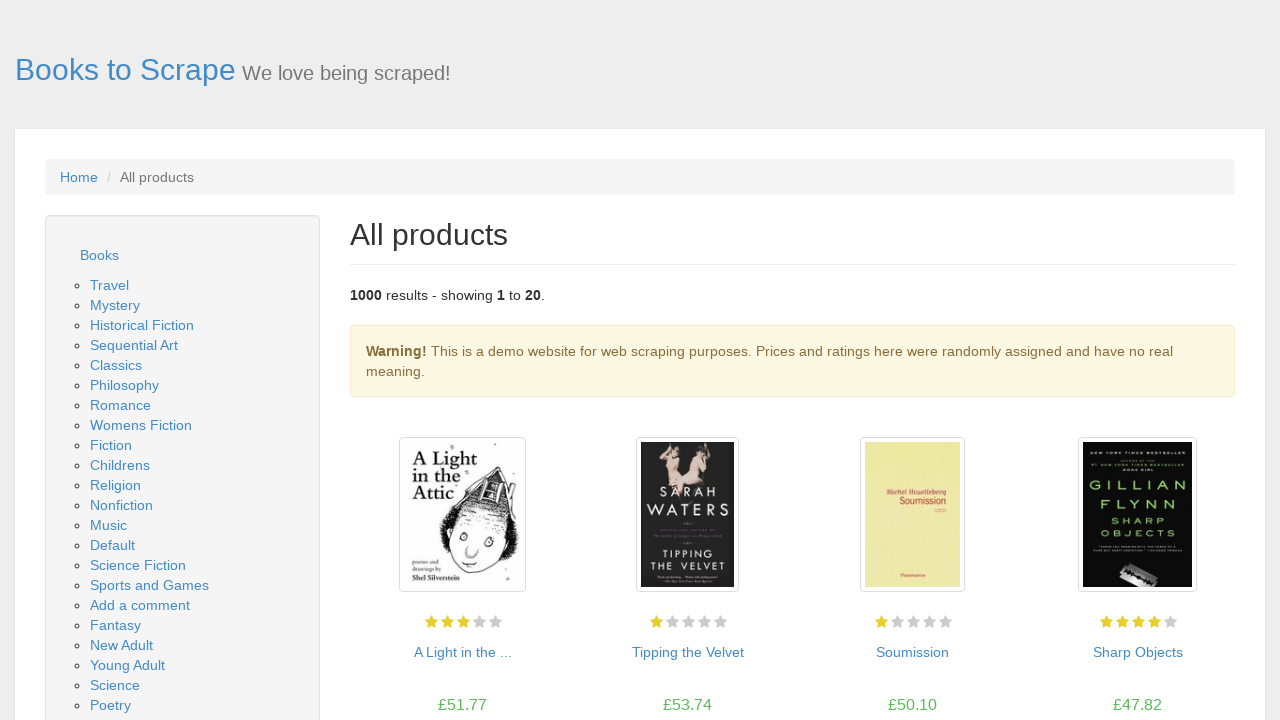

Navigated to book detail page: catalogue/the-black-maria_991/index.html
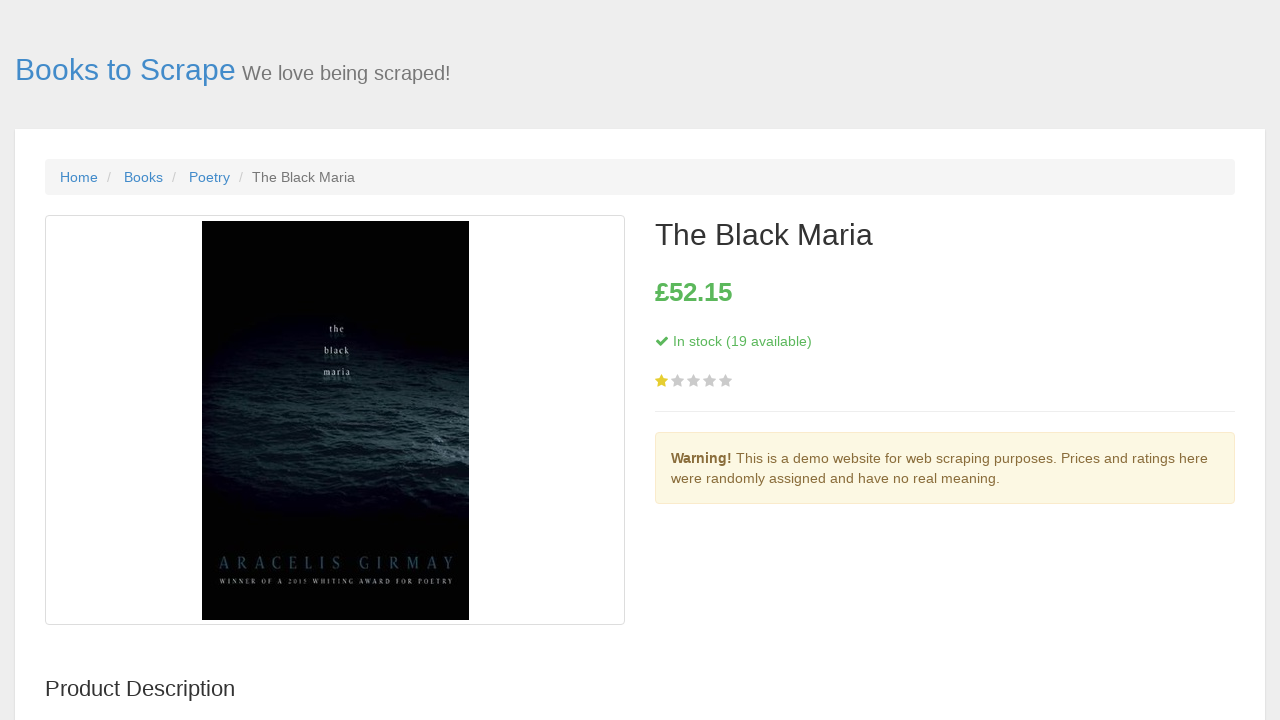

Stock information element (.instock) loaded on book detail page
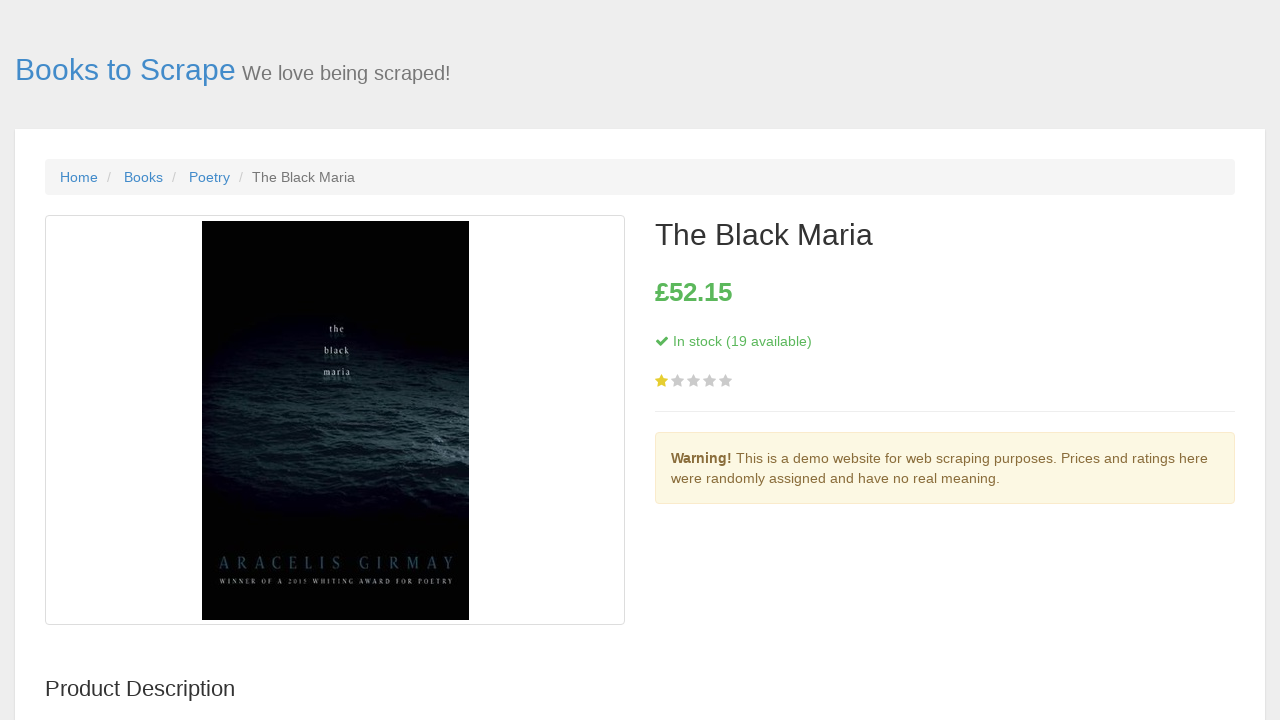

Navigated back to previous page
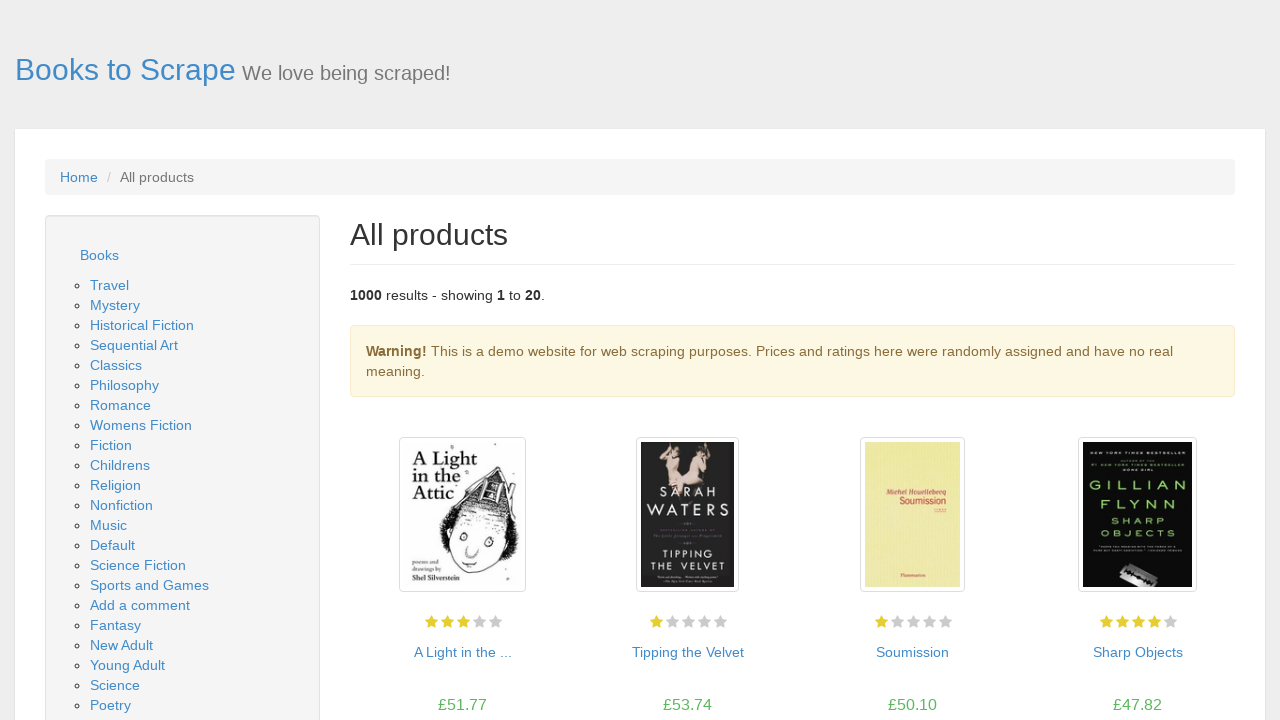

Book listing page loaded, link elements available
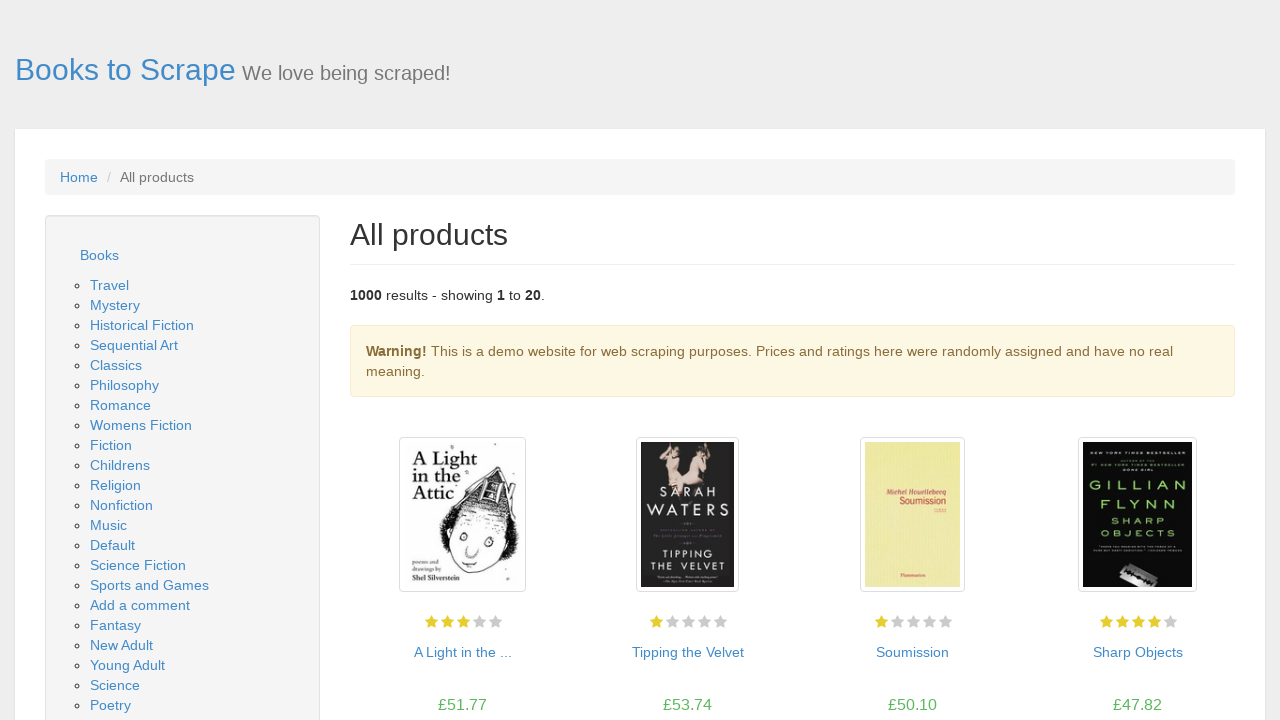

Navigated to book detail page: catalogue/starving-hearts-triangular-trade-trilogy-1_990/index.html
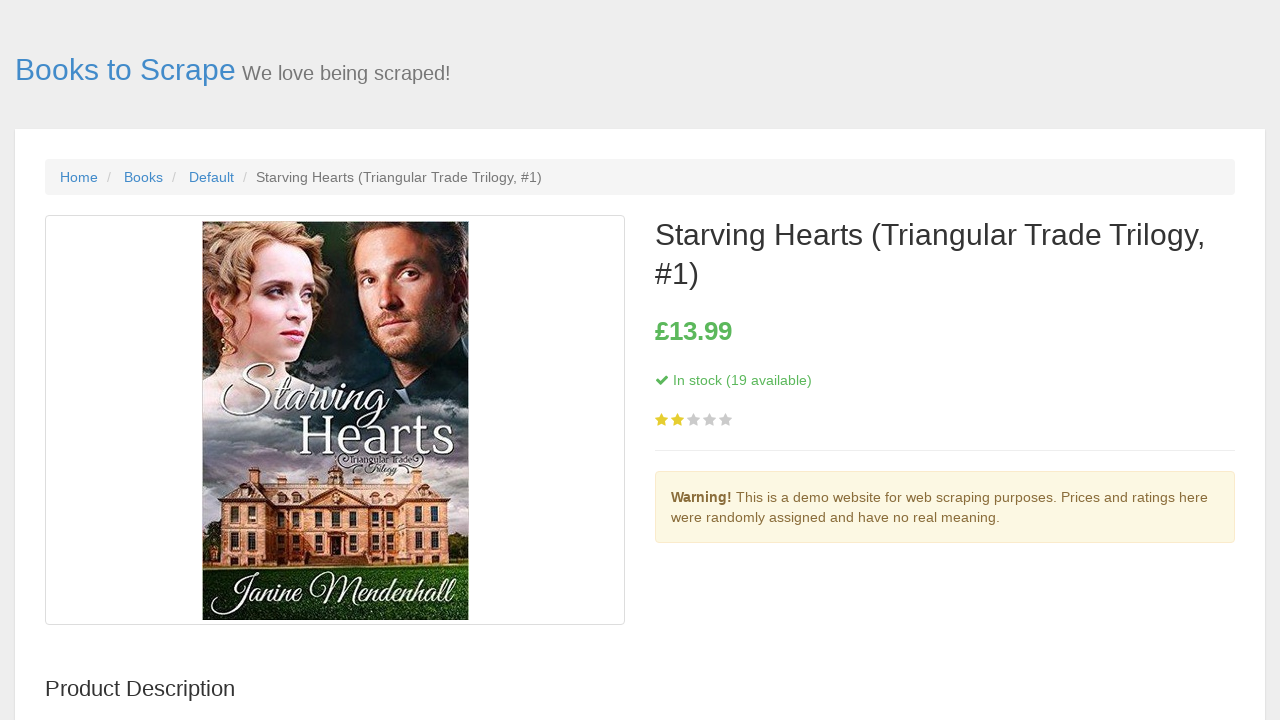

Stock information element (.instock) loaded on book detail page
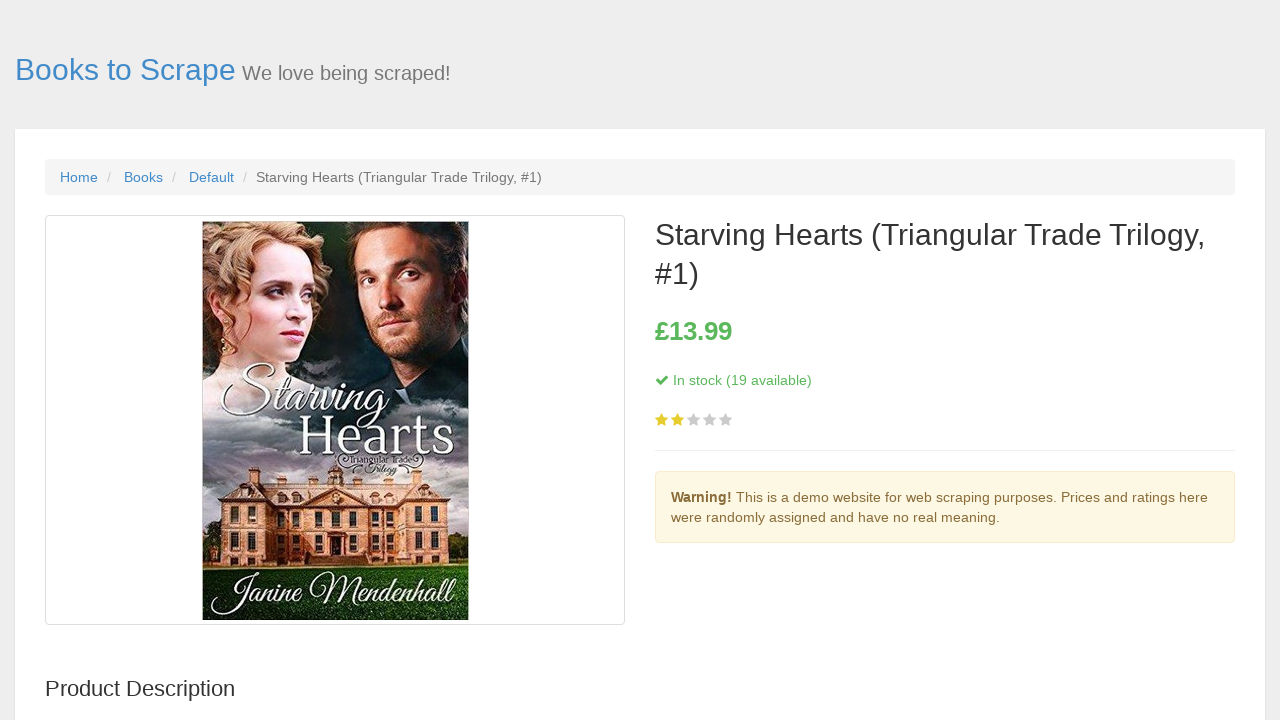

Navigated back to previous page
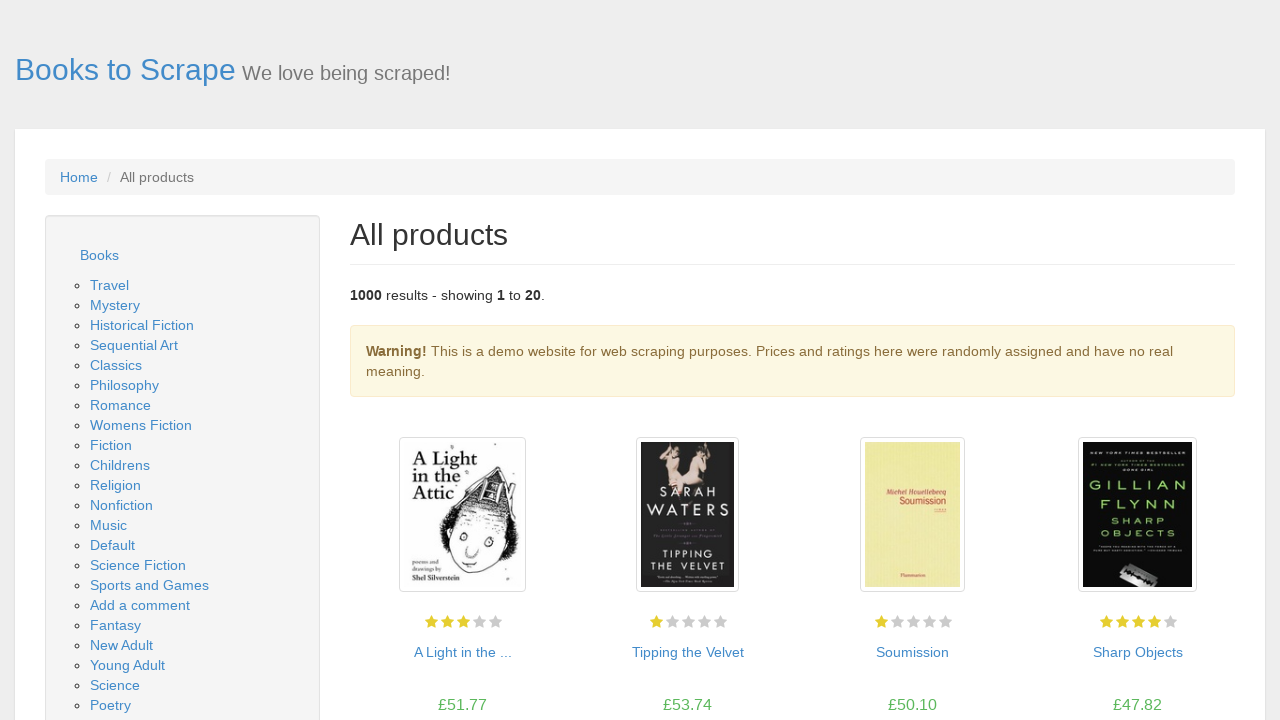

Book listing page loaded, link elements available
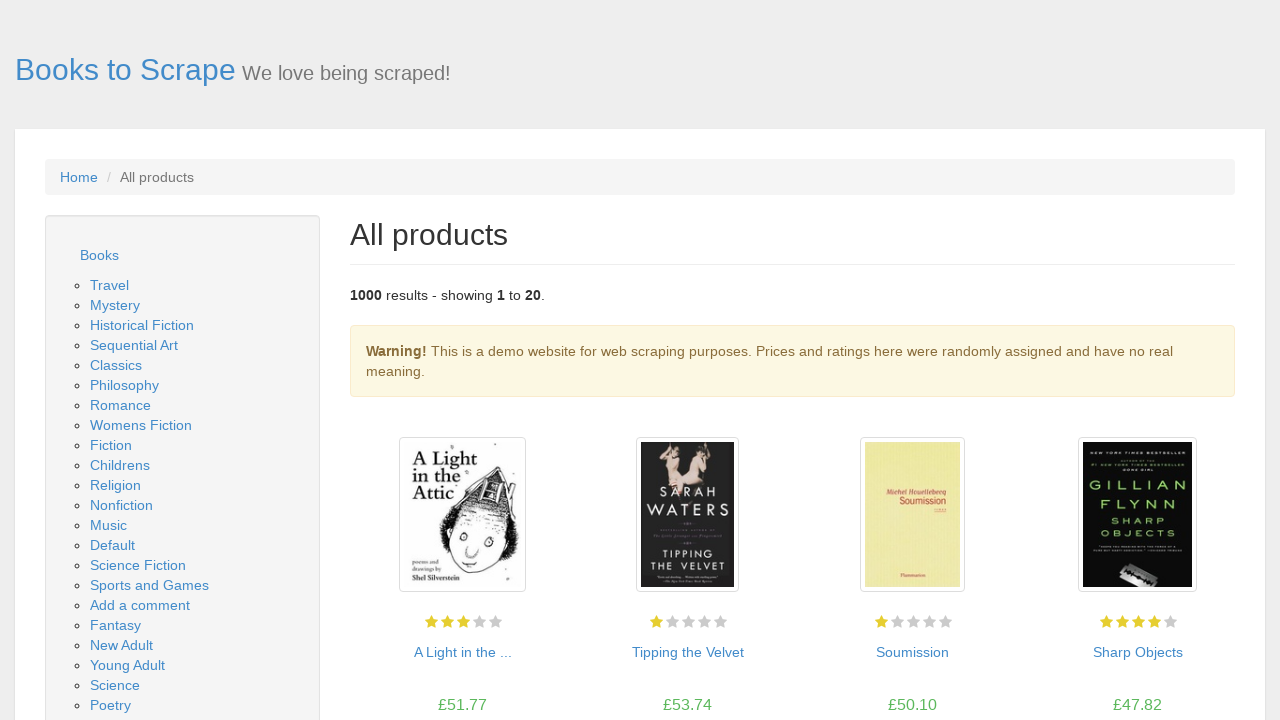

Navigated to book detail page: catalogue/shakespeares-sonnets_989/index.html
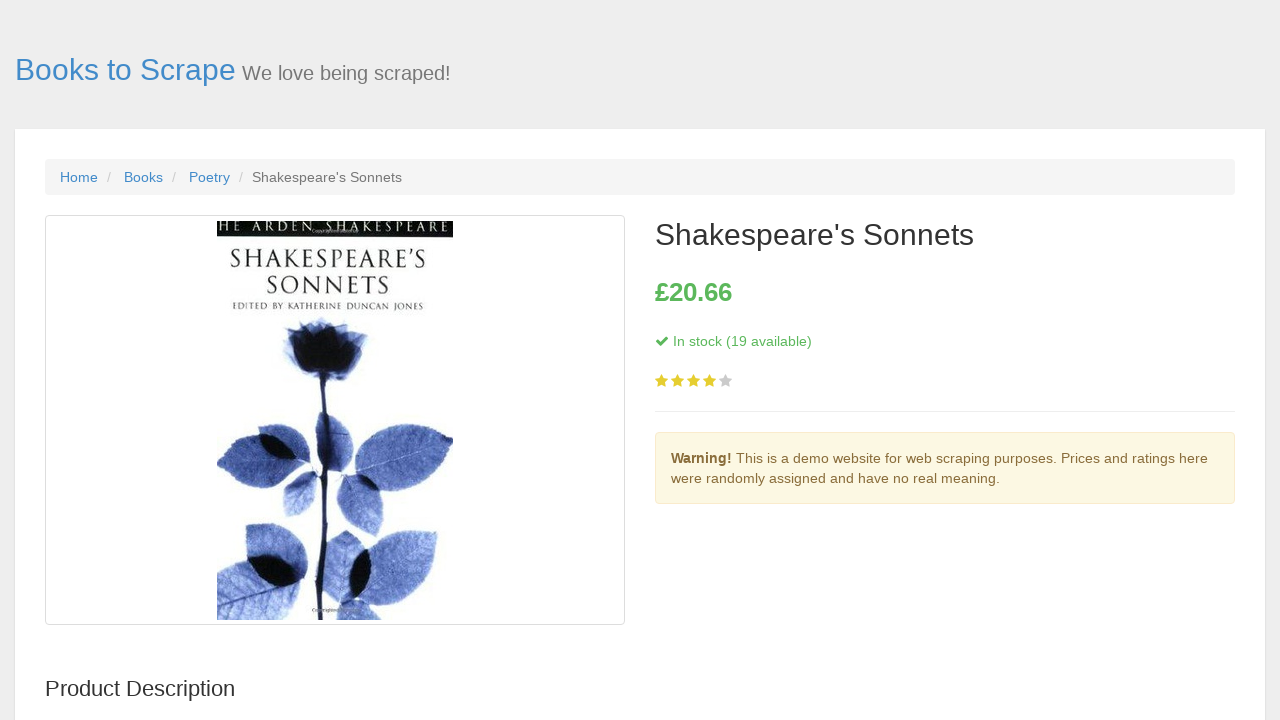

Stock information element (.instock) loaded on book detail page
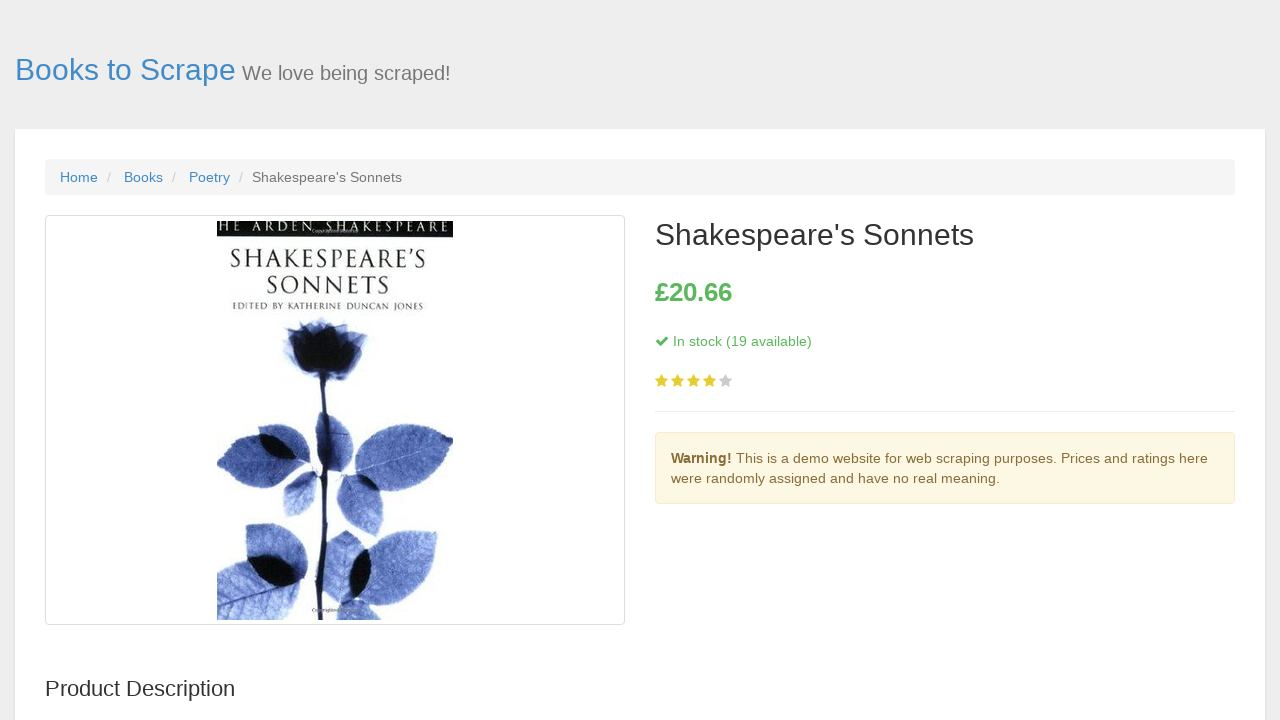

Navigated back to previous page
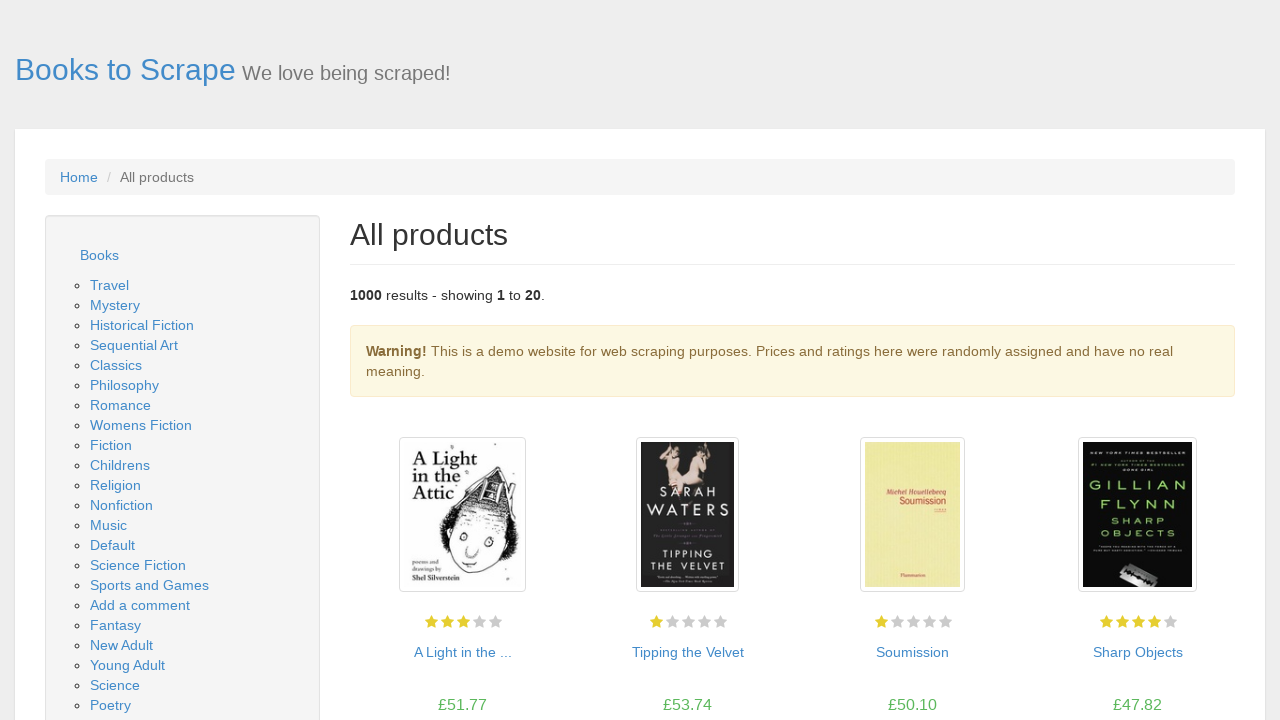

Book listing page loaded, link elements available
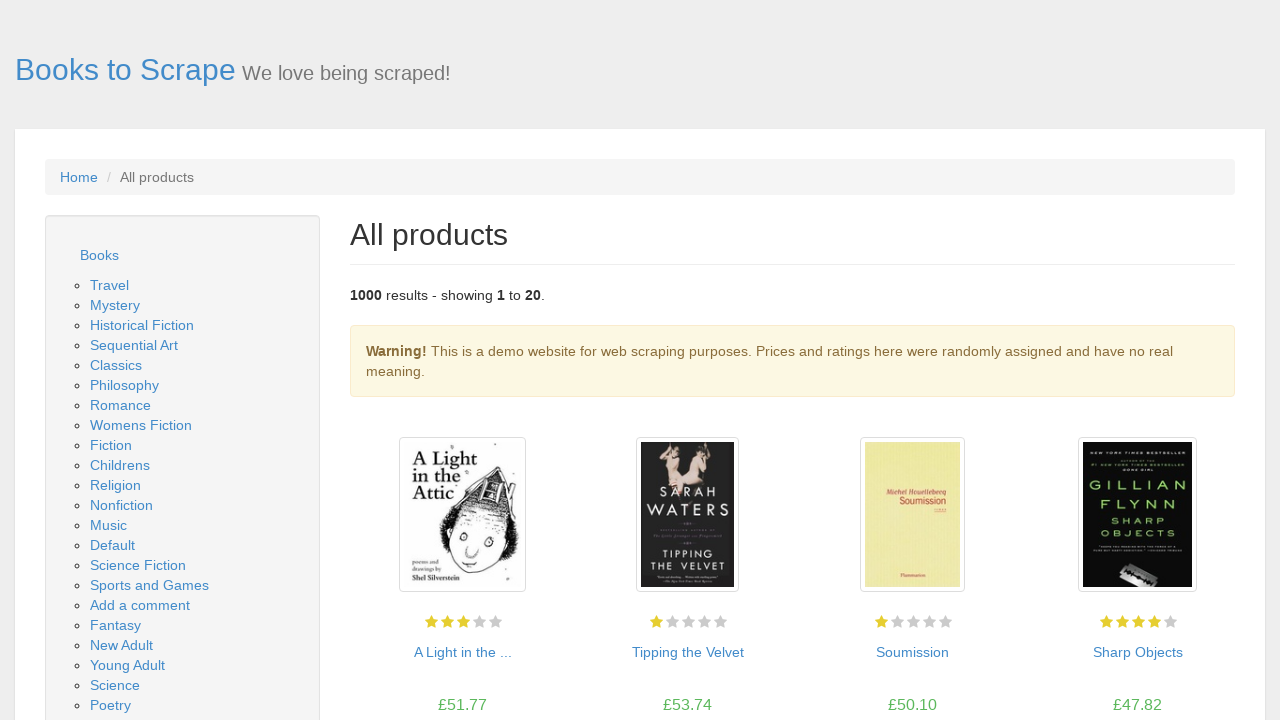

Navigated to book detail page: catalogue/set-me-free_988/index.html
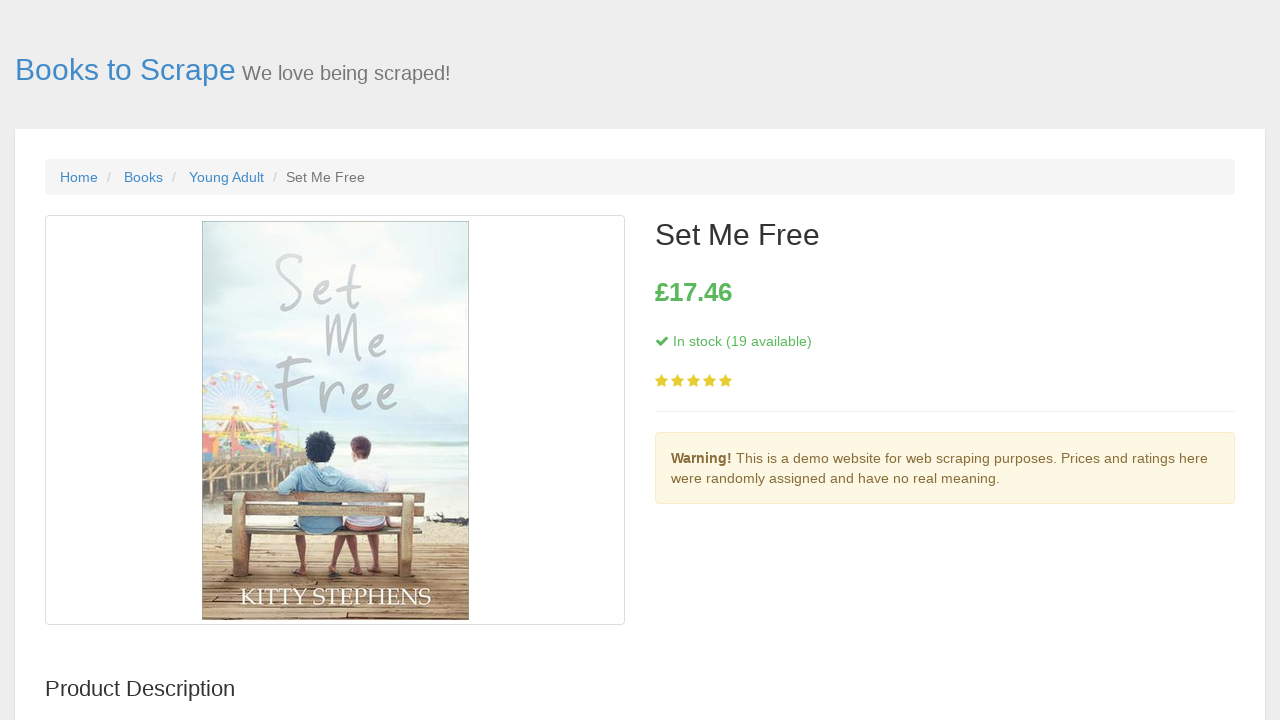

Stock information element (.instock) loaded on book detail page
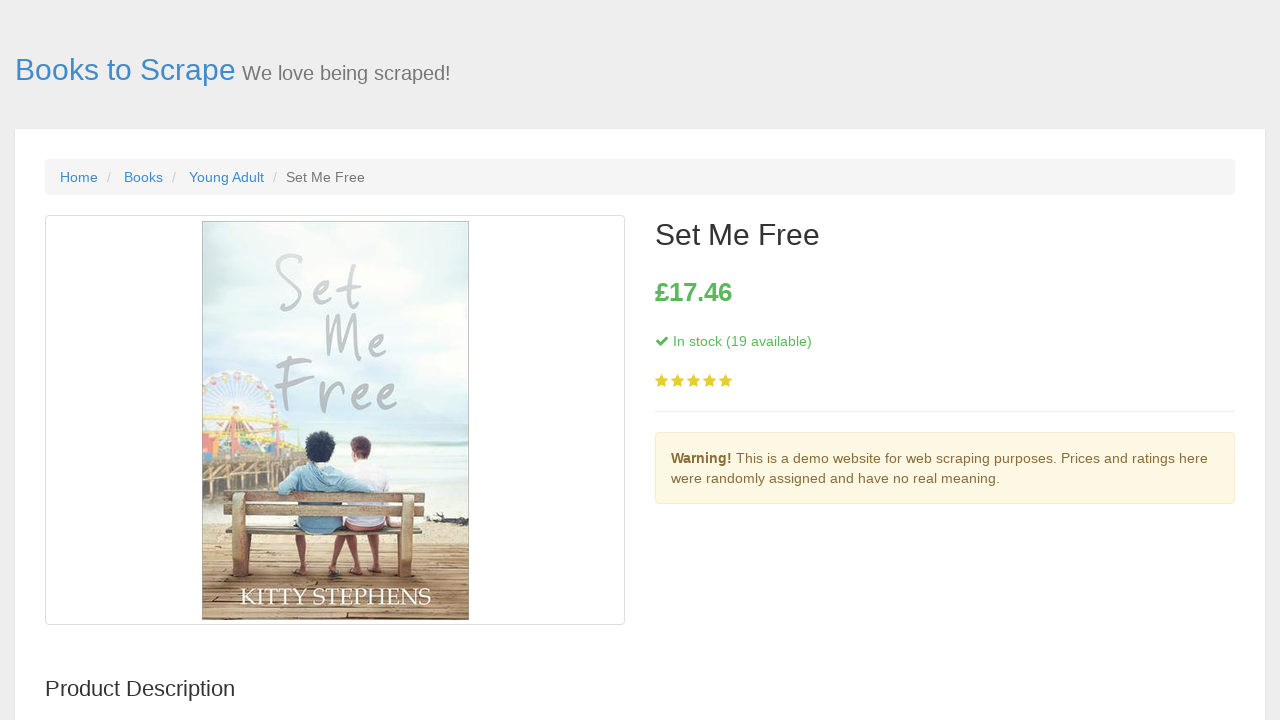

Navigated back to previous page
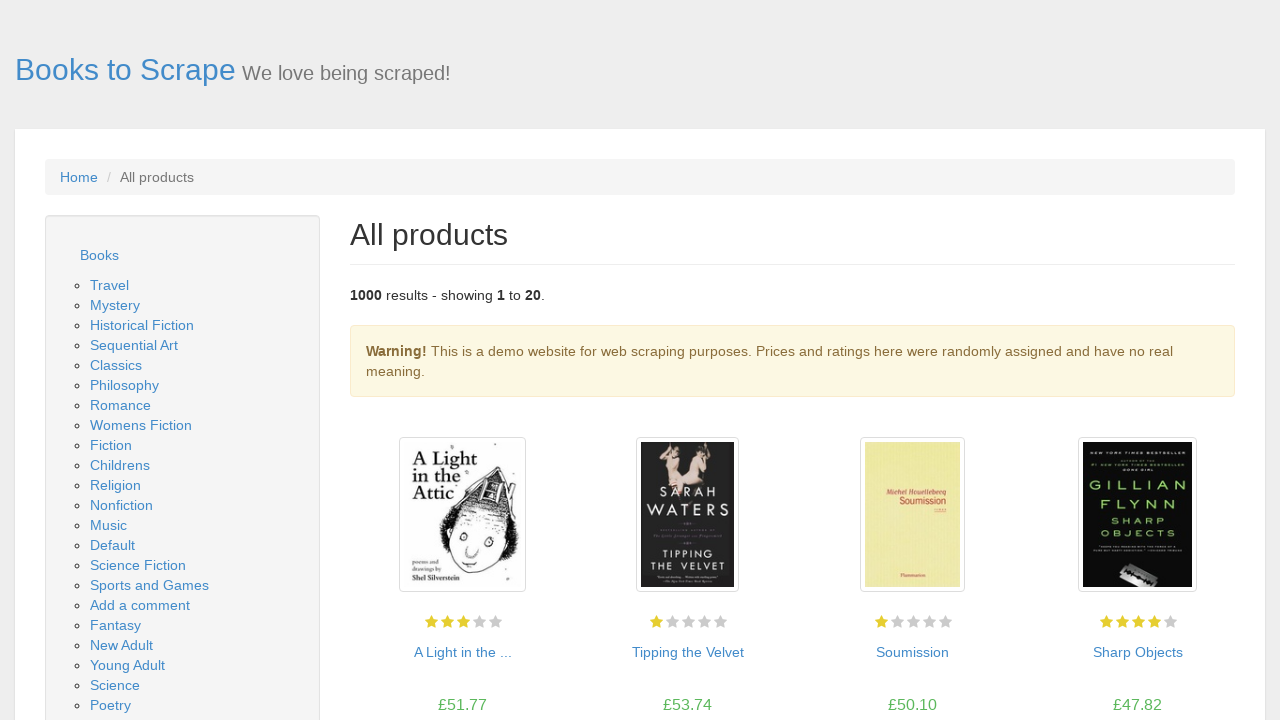

Book listing page loaded, link elements available
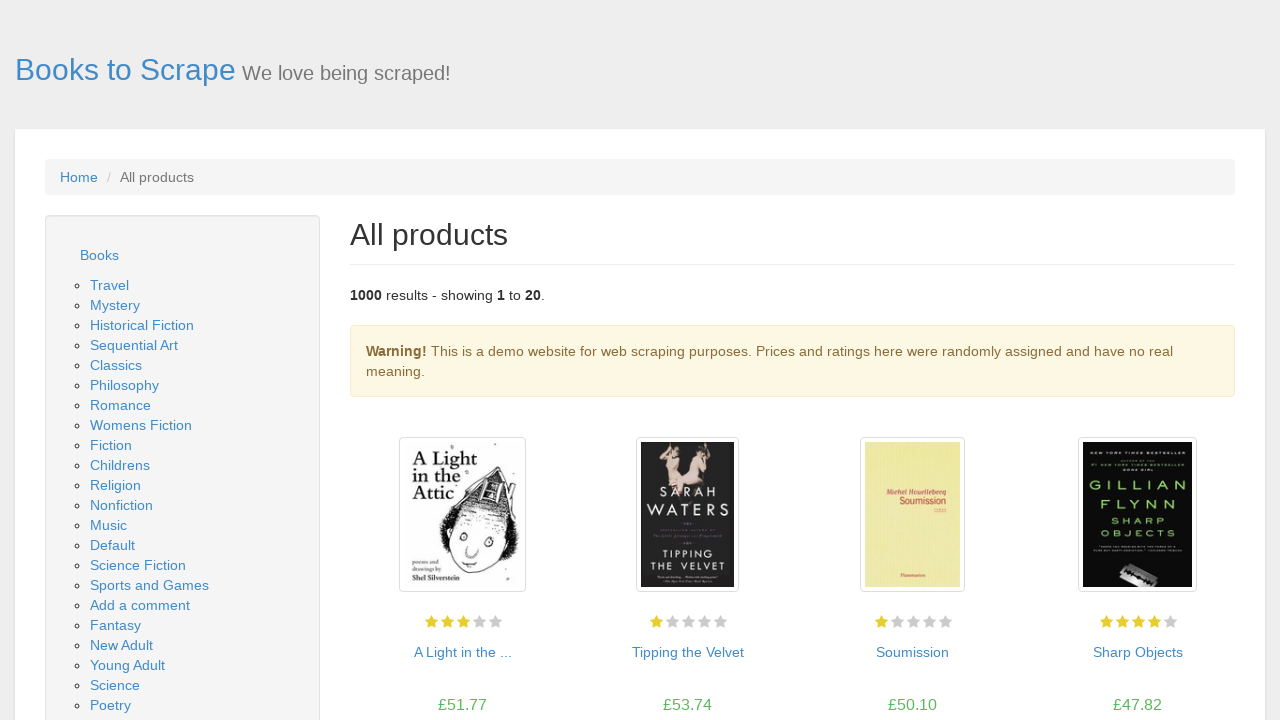

Navigated to book detail page: catalogue/scott-pilgrims-precious-little-life-scott-pilgrim-1_987/index.html
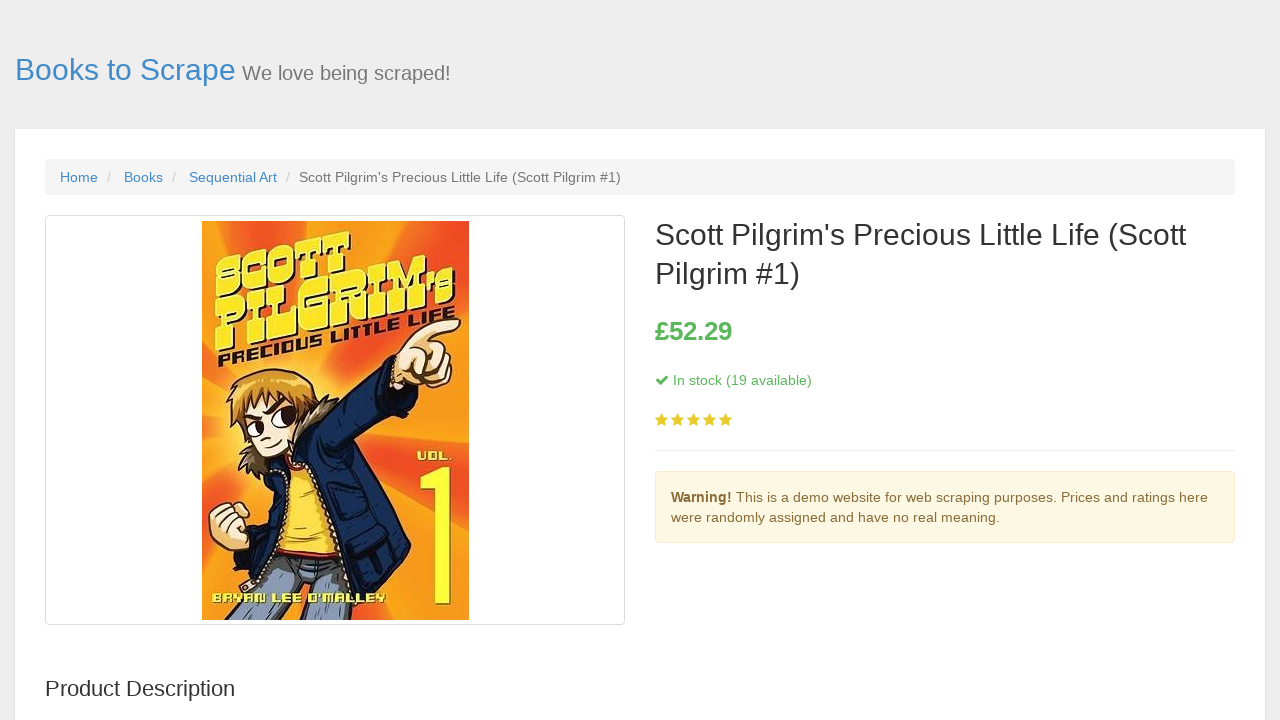

Stock information element (.instock) loaded on book detail page
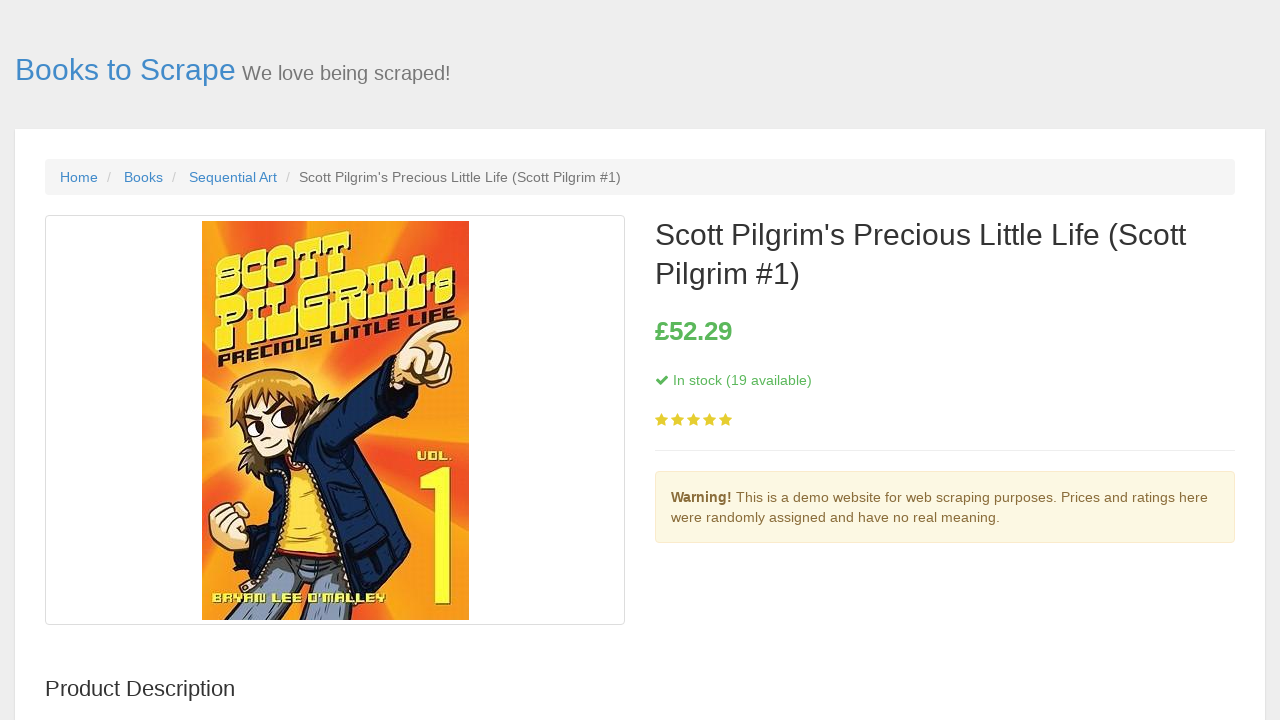

Navigated back to previous page
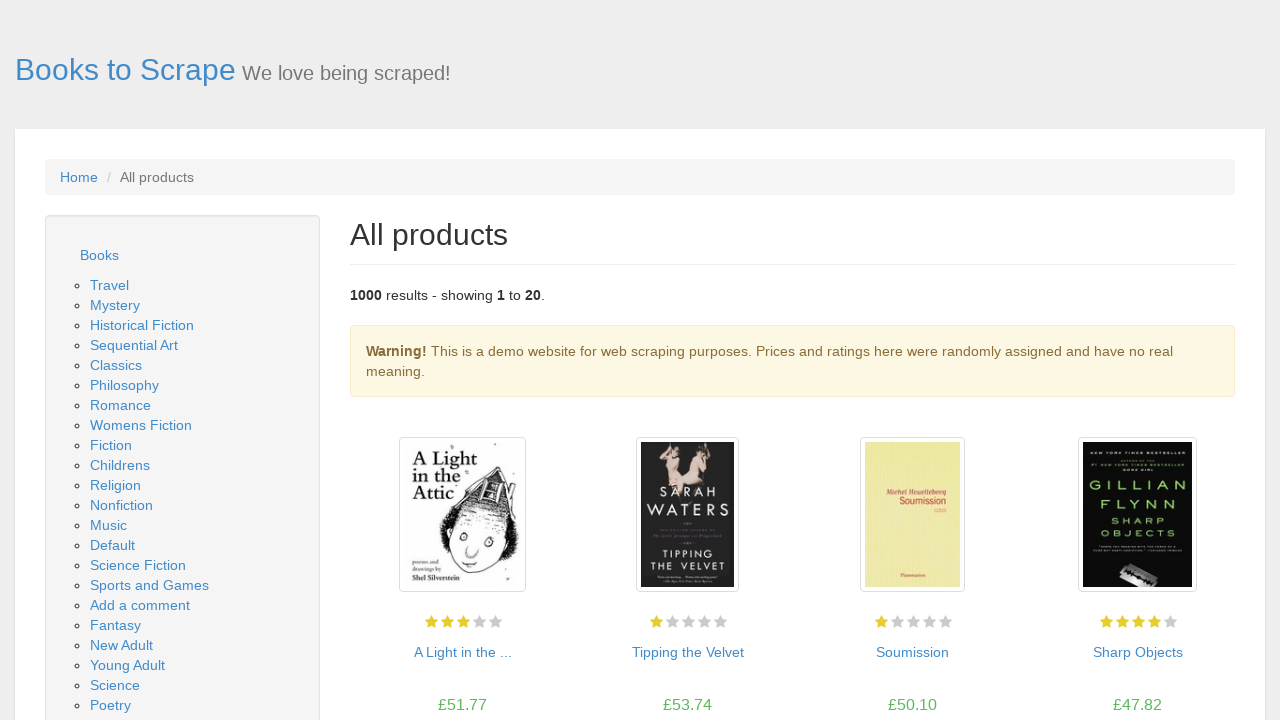

Book listing page loaded, link elements available
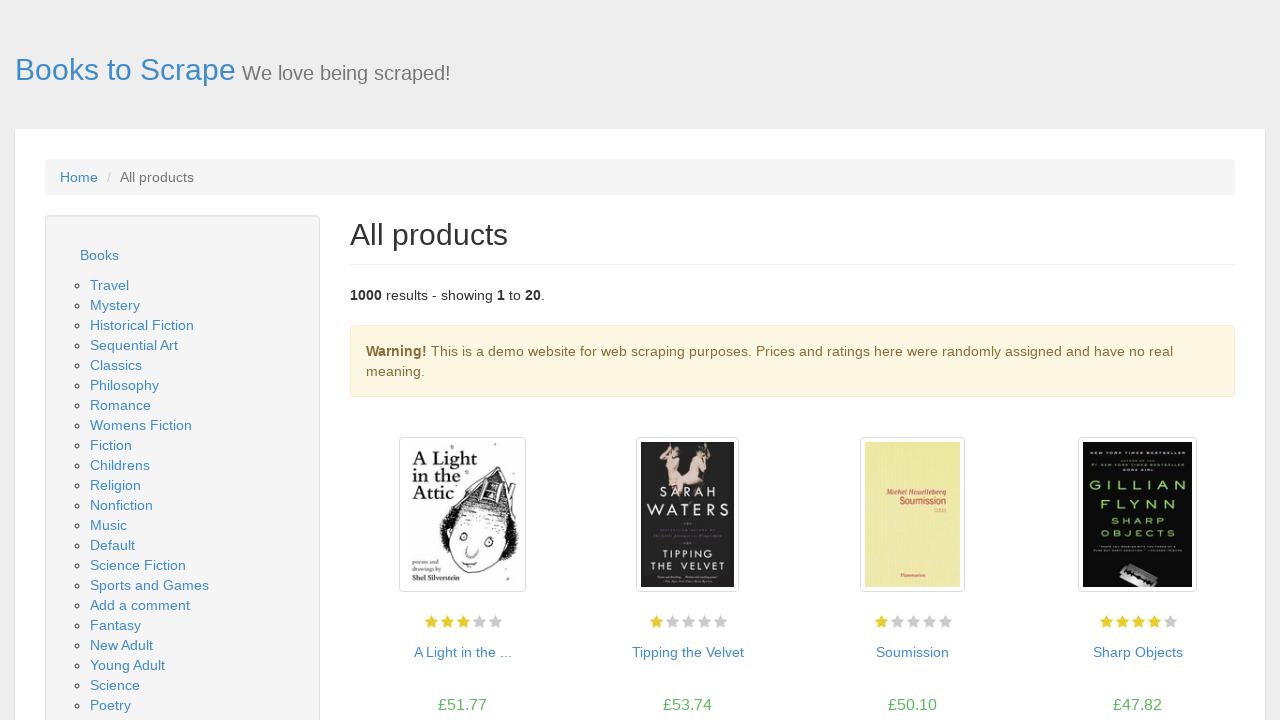

Navigated to book detail page: catalogue/rip-it-up-and-start-again_986/index.html
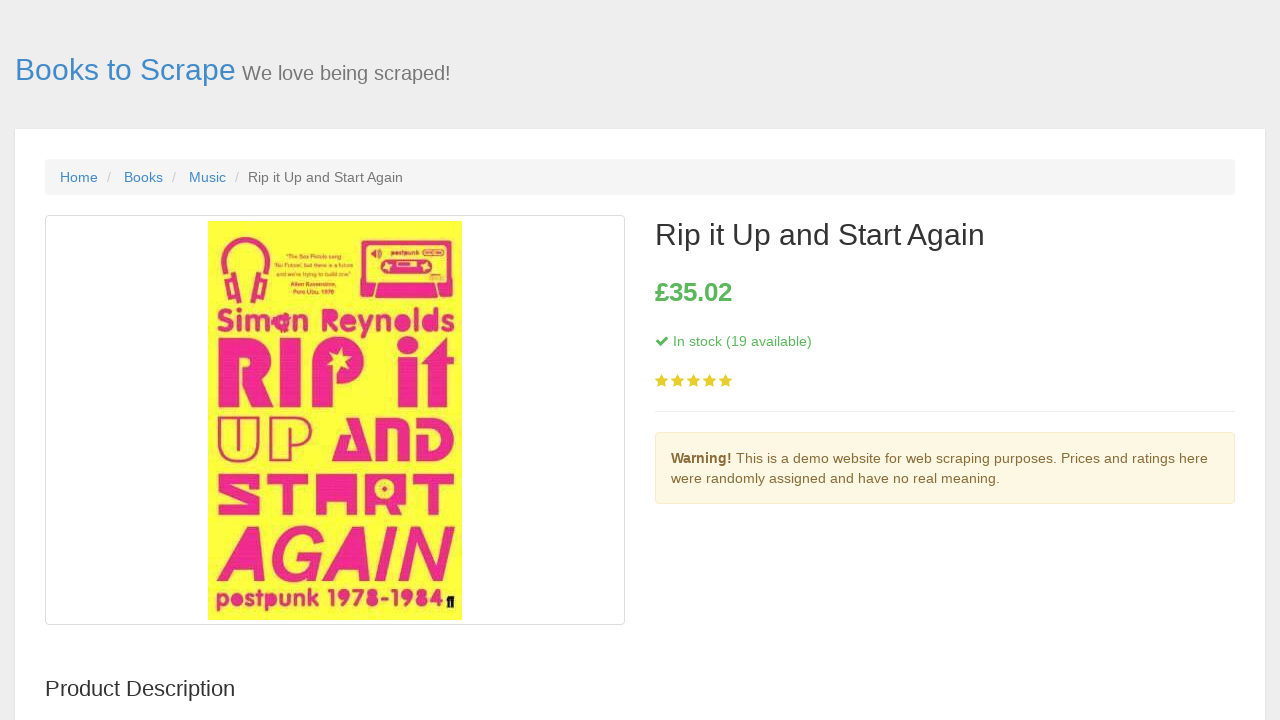

Stock information element (.instock) loaded on book detail page
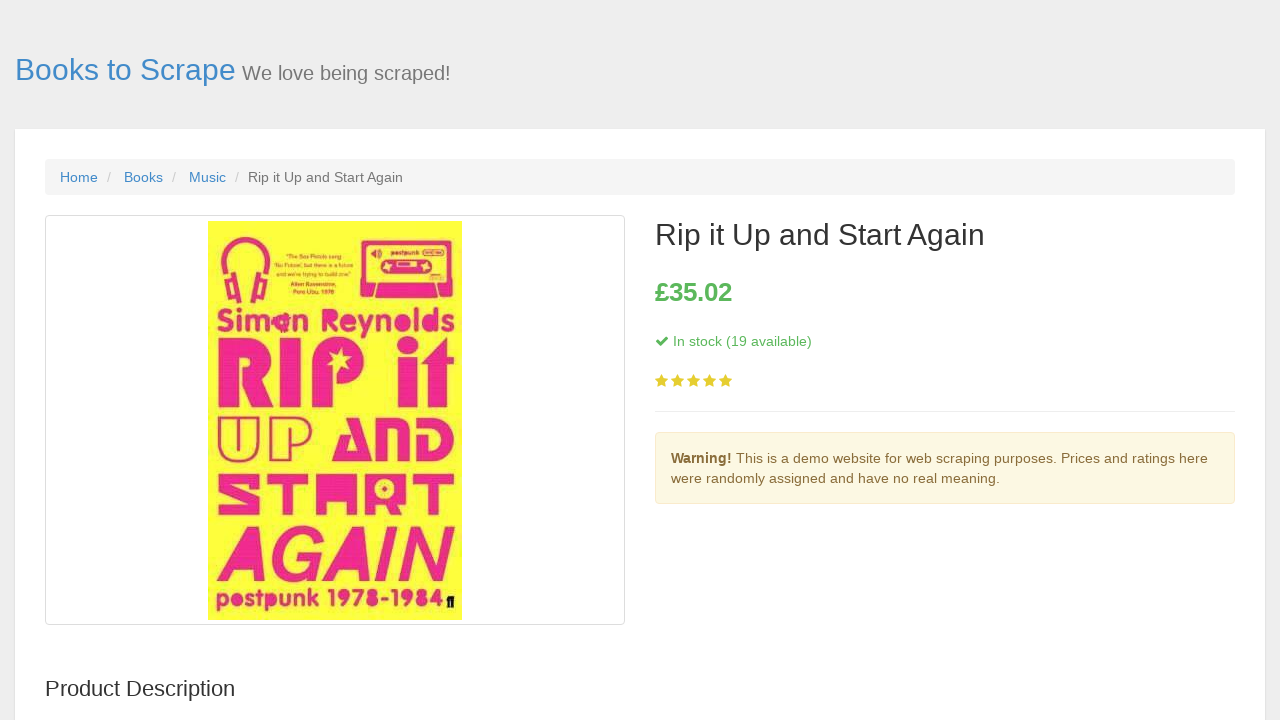

Navigated back to previous page
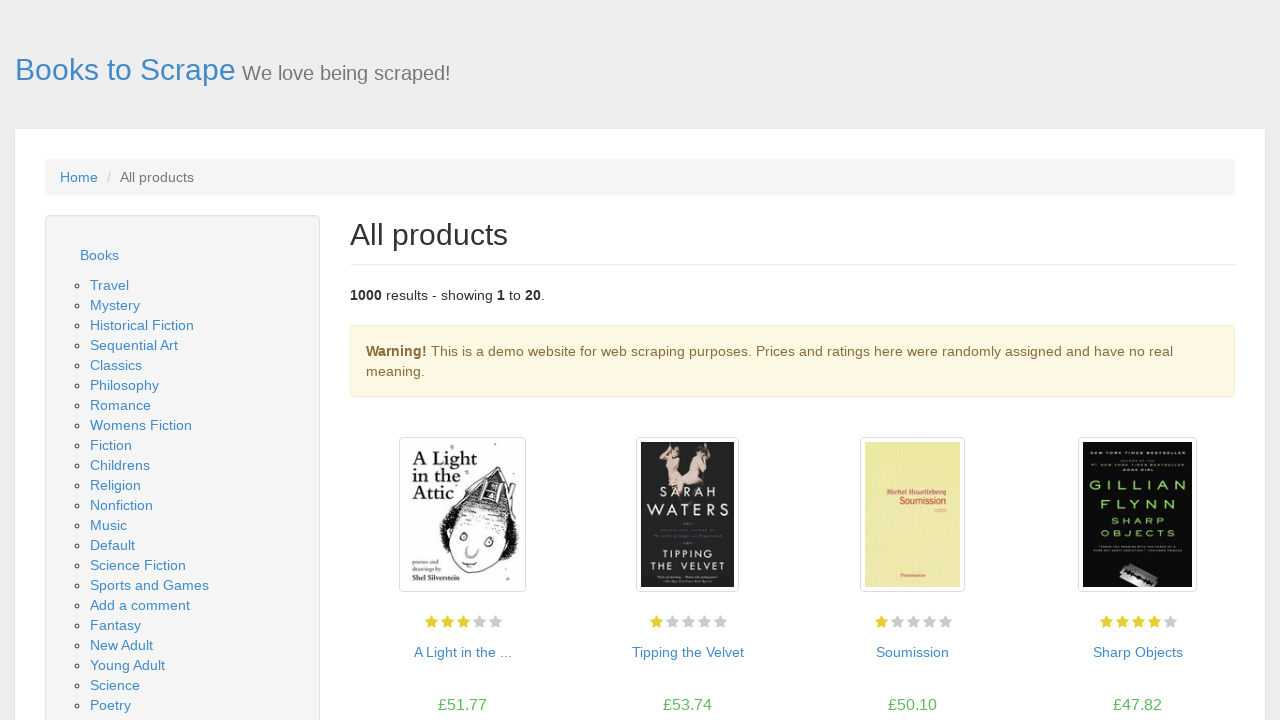

Book listing page loaded, link elements available
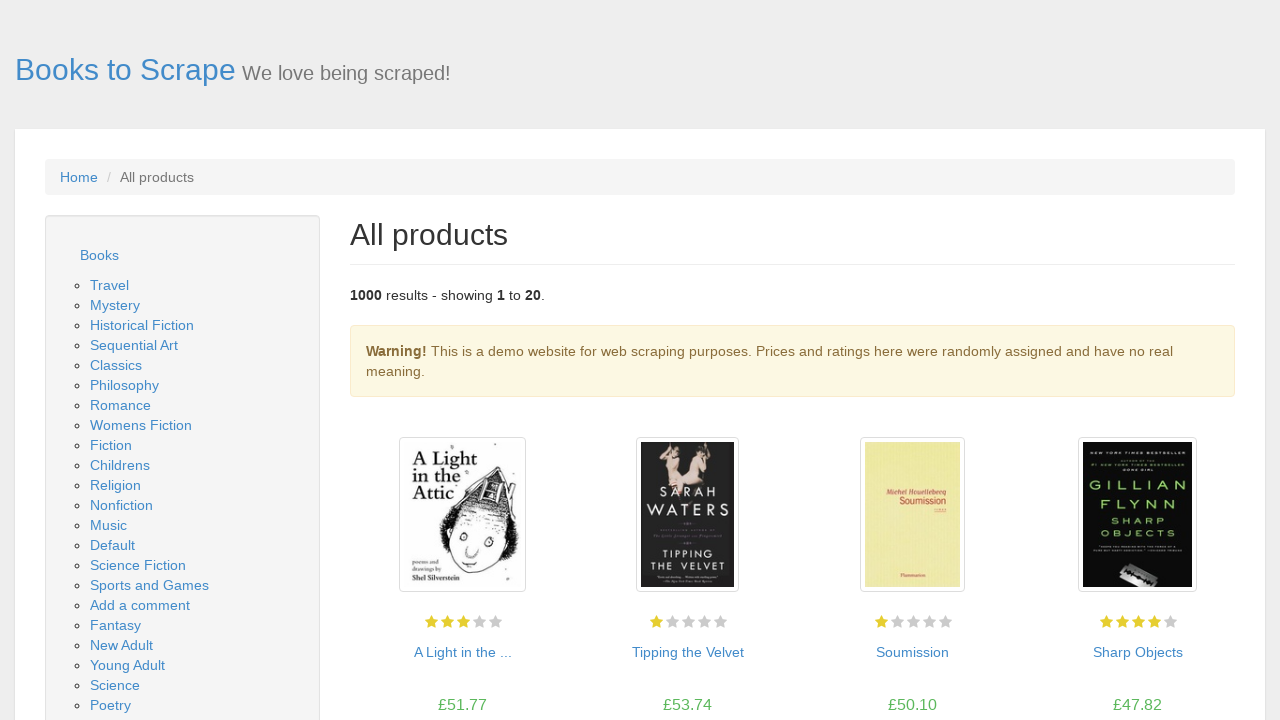

Navigated to book detail page: catalogue/our-band-could-be-your-life-scenes-from-the-american-indie-underground-1981-1991_985/index.html
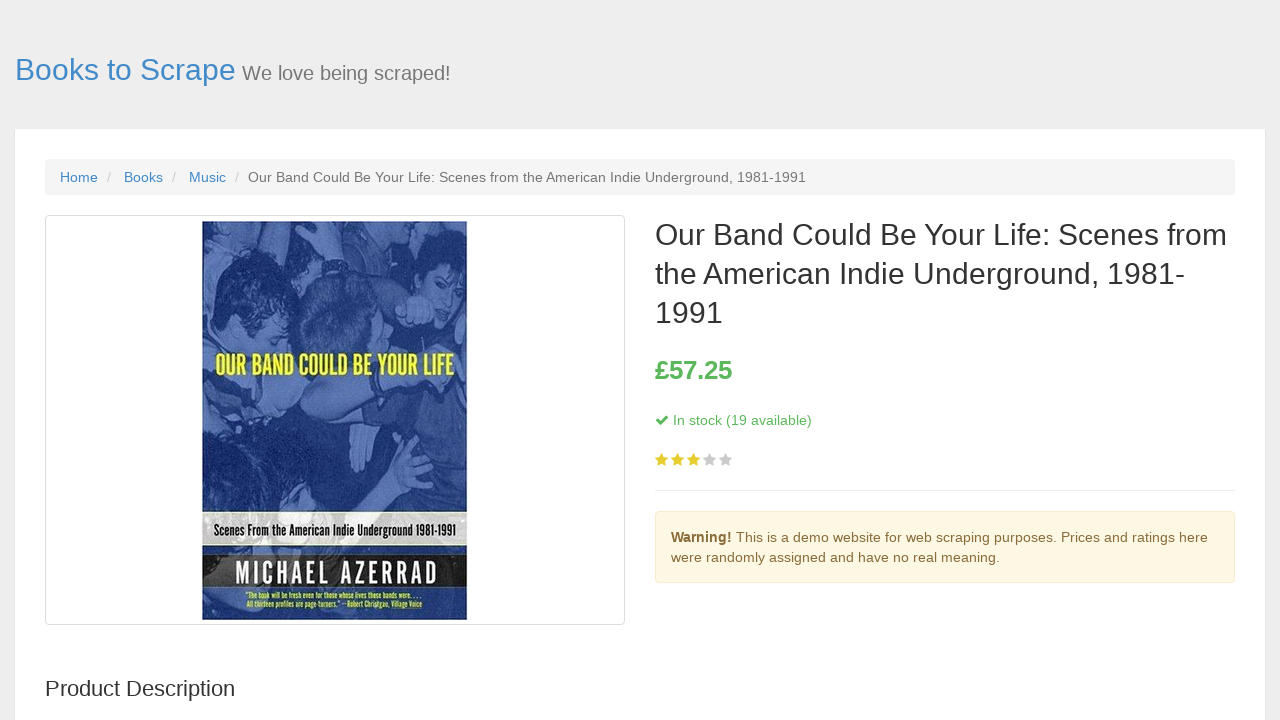

Stock information element (.instock) loaded on book detail page
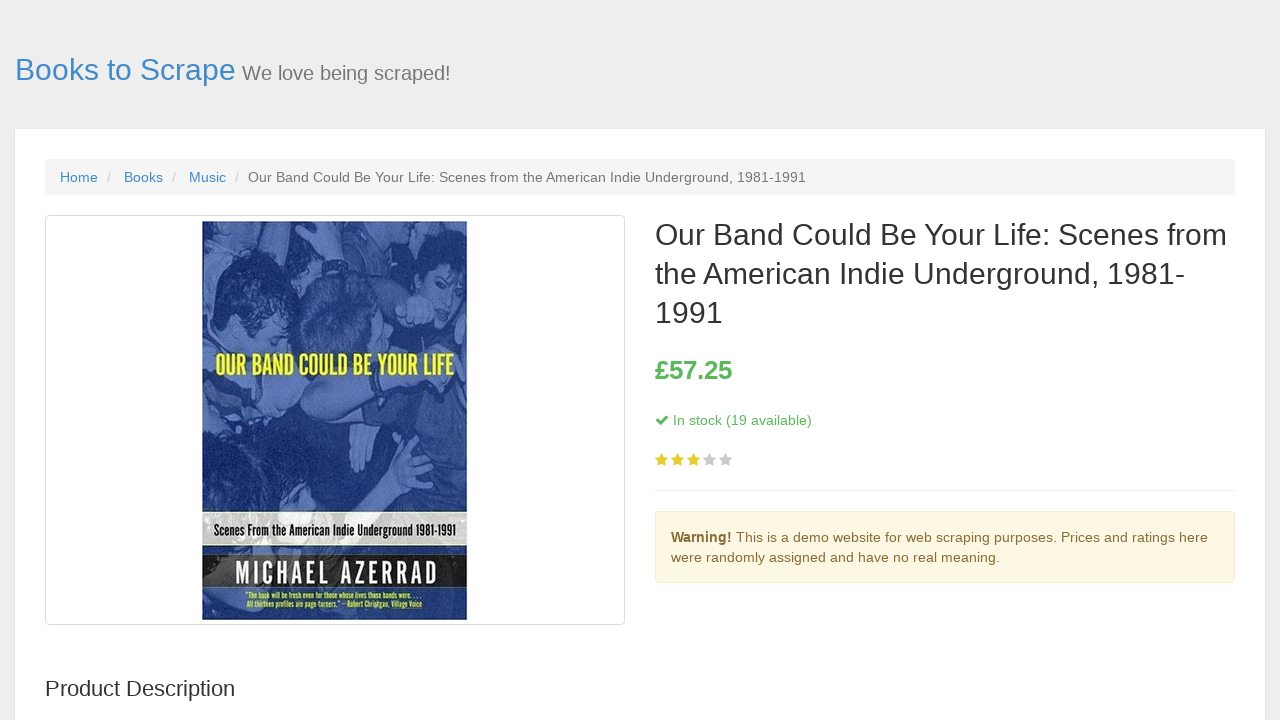

Navigated back to previous page
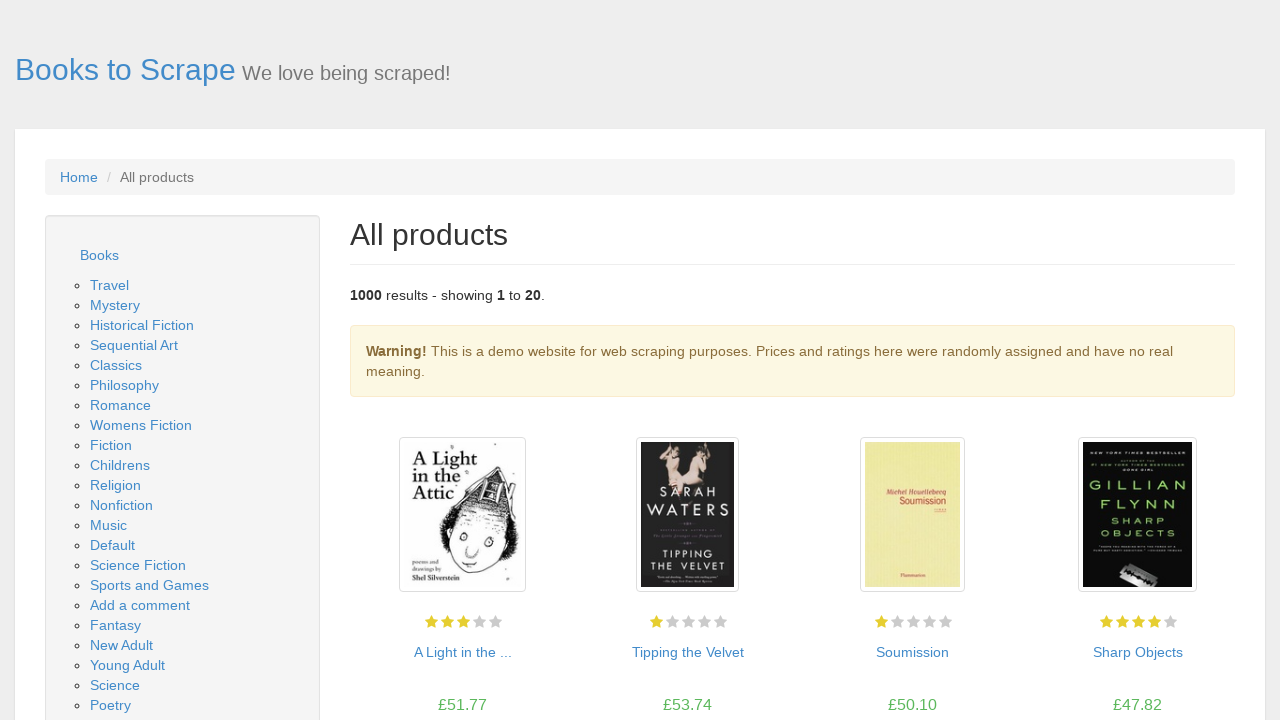

Book listing page loaded, link elements available
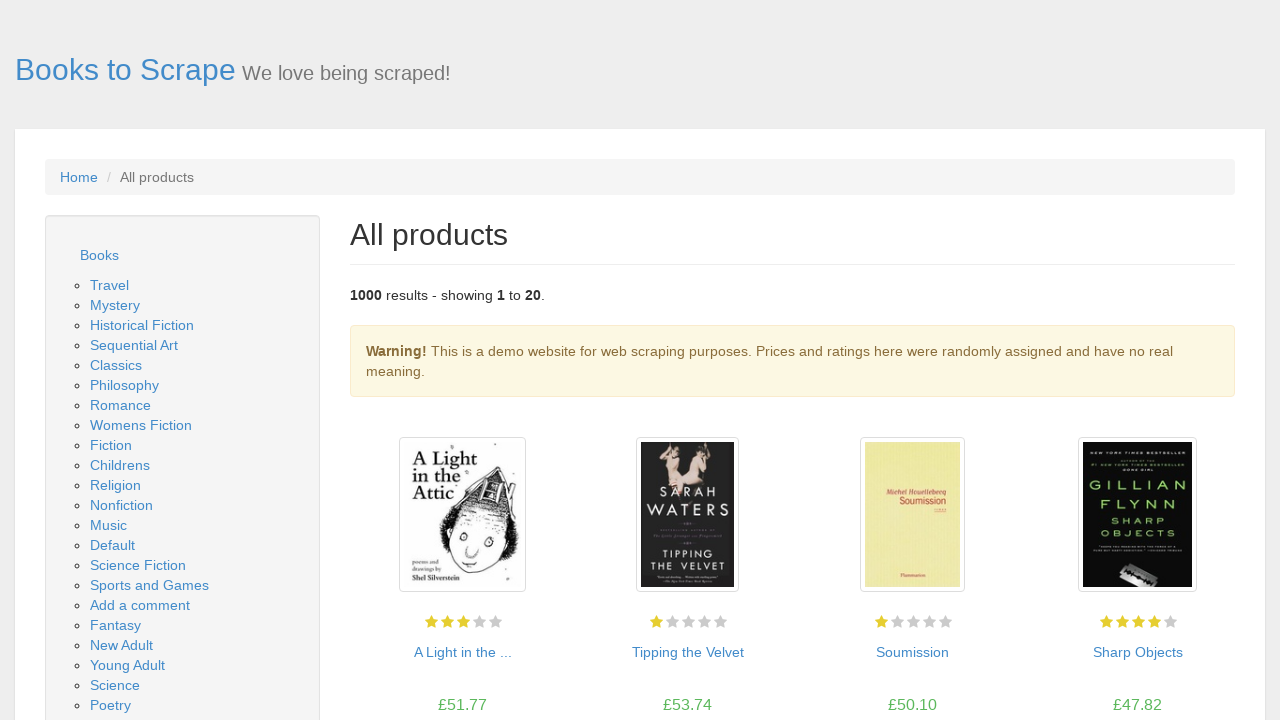

Navigated to book detail page: catalogue/olio_984/index.html
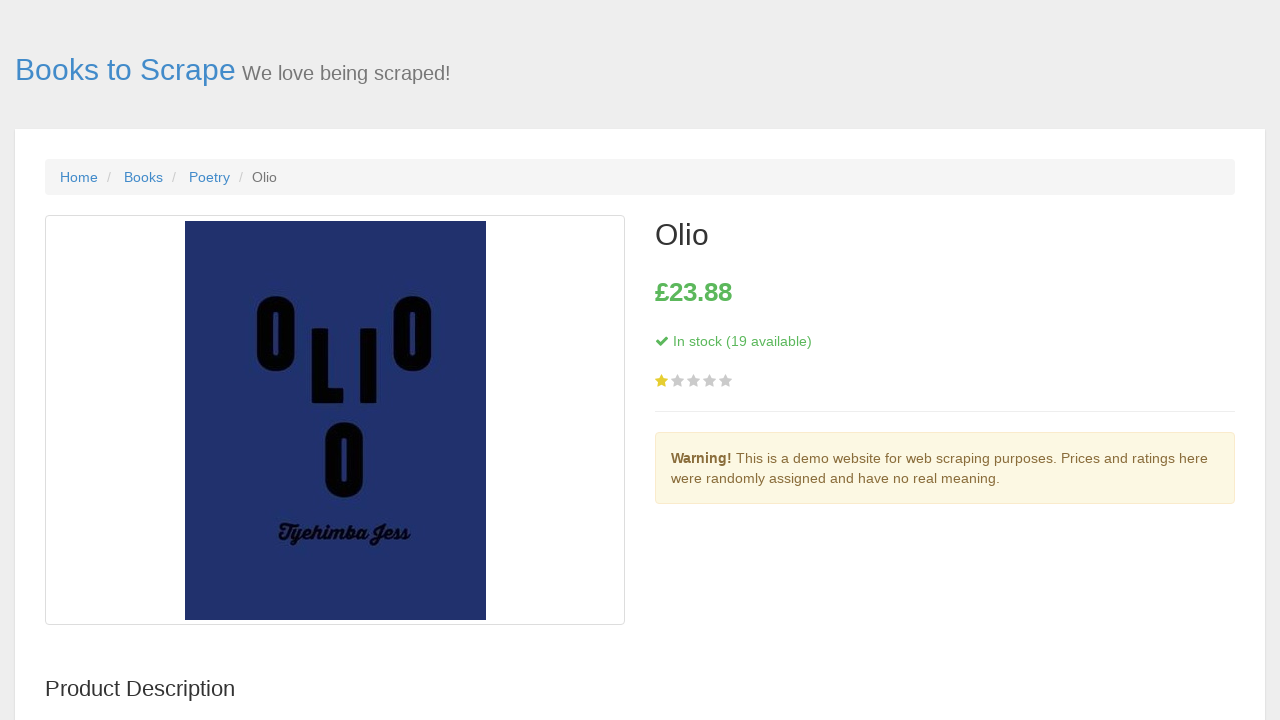

Stock information element (.instock) loaded on book detail page
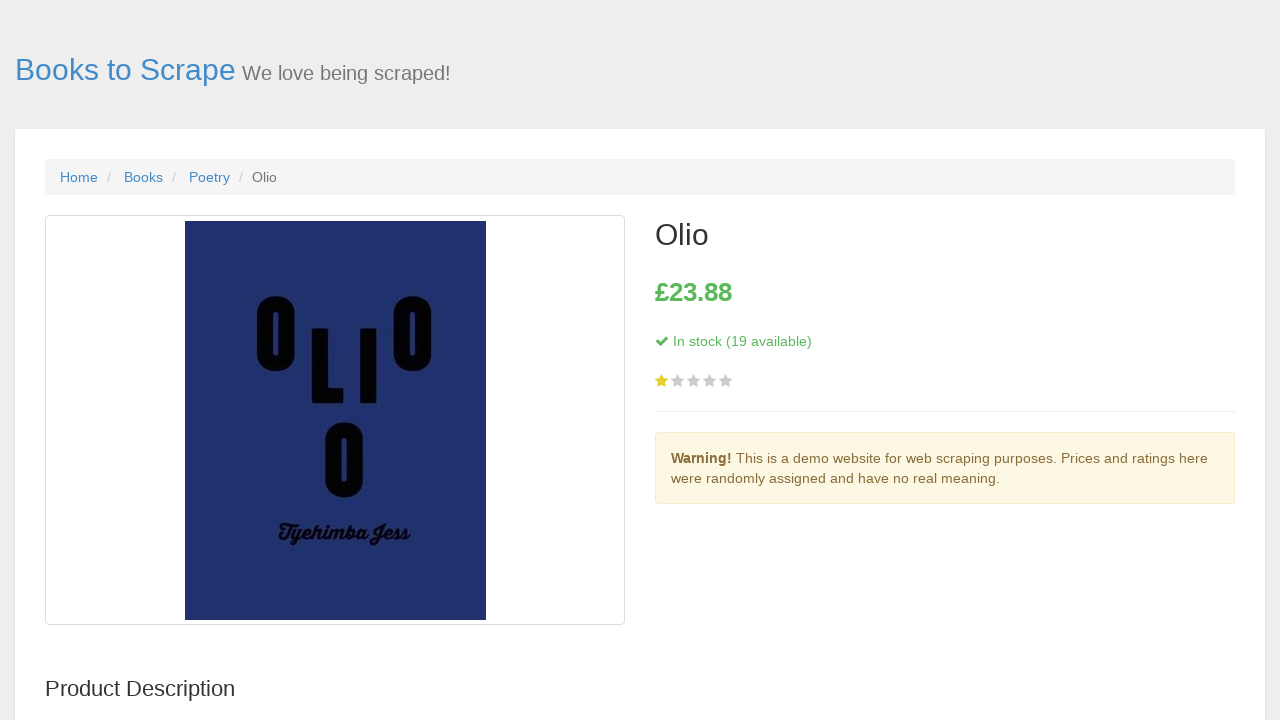

Navigated back to previous page
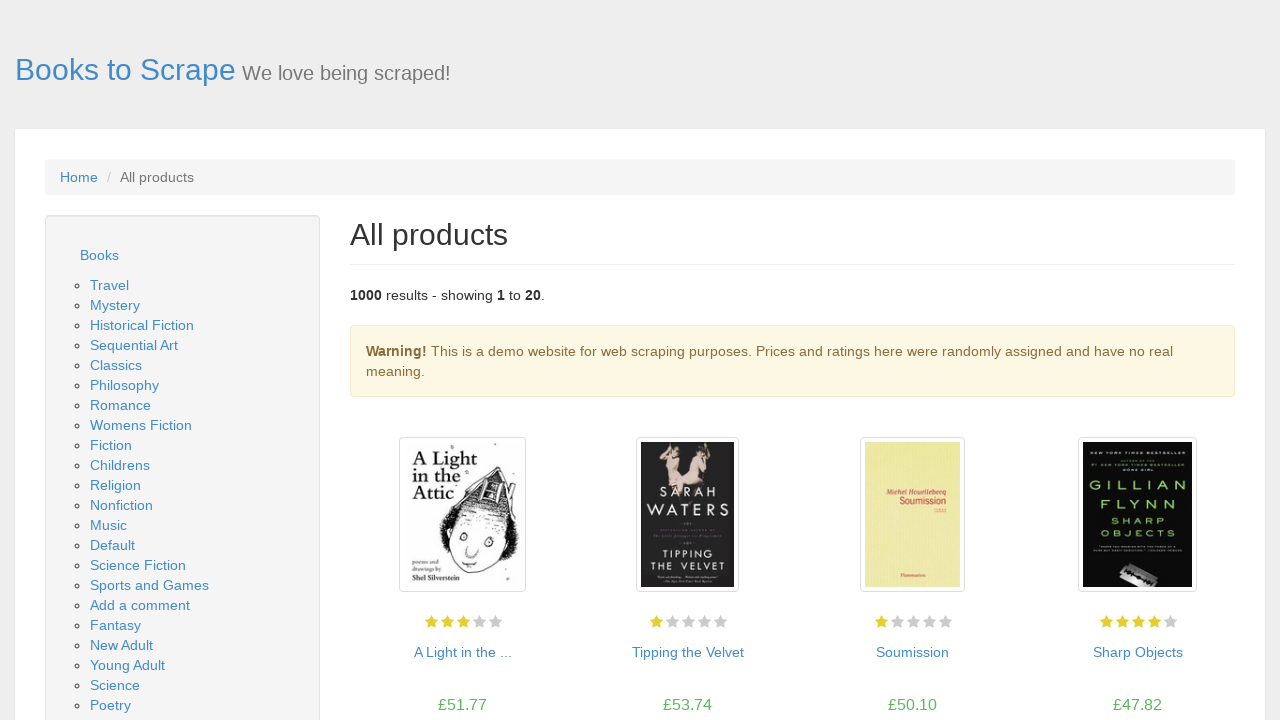

Book listing page loaded, link elements available
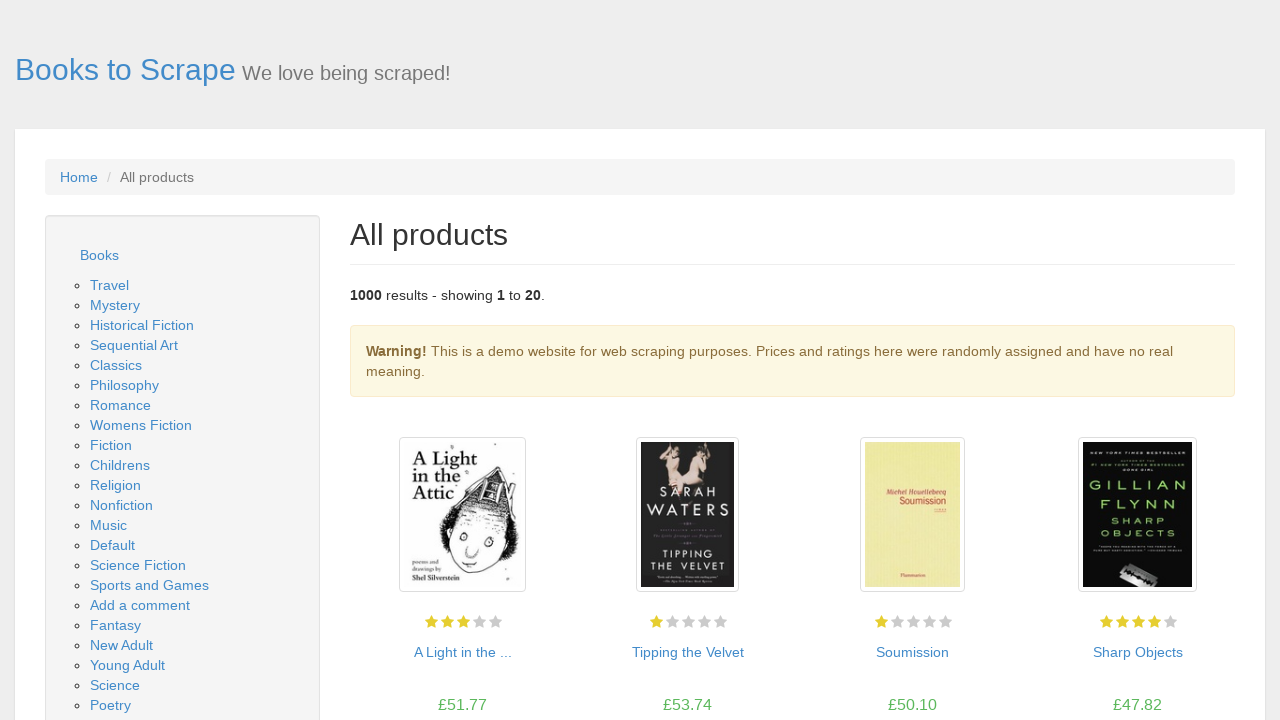

Navigated to book detail page: catalogue/mesaerion-the-best-science-fiction-stories-1800-1849_983/index.html
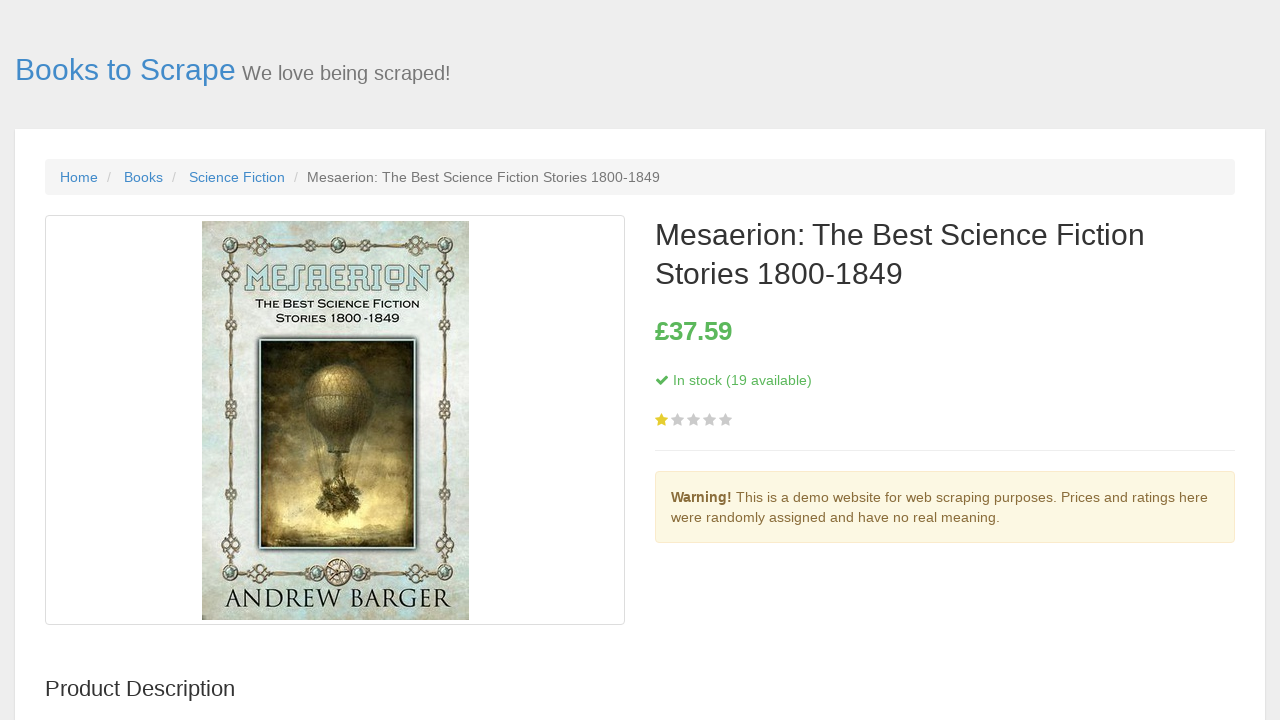

Stock information element (.instock) loaded on book detail page
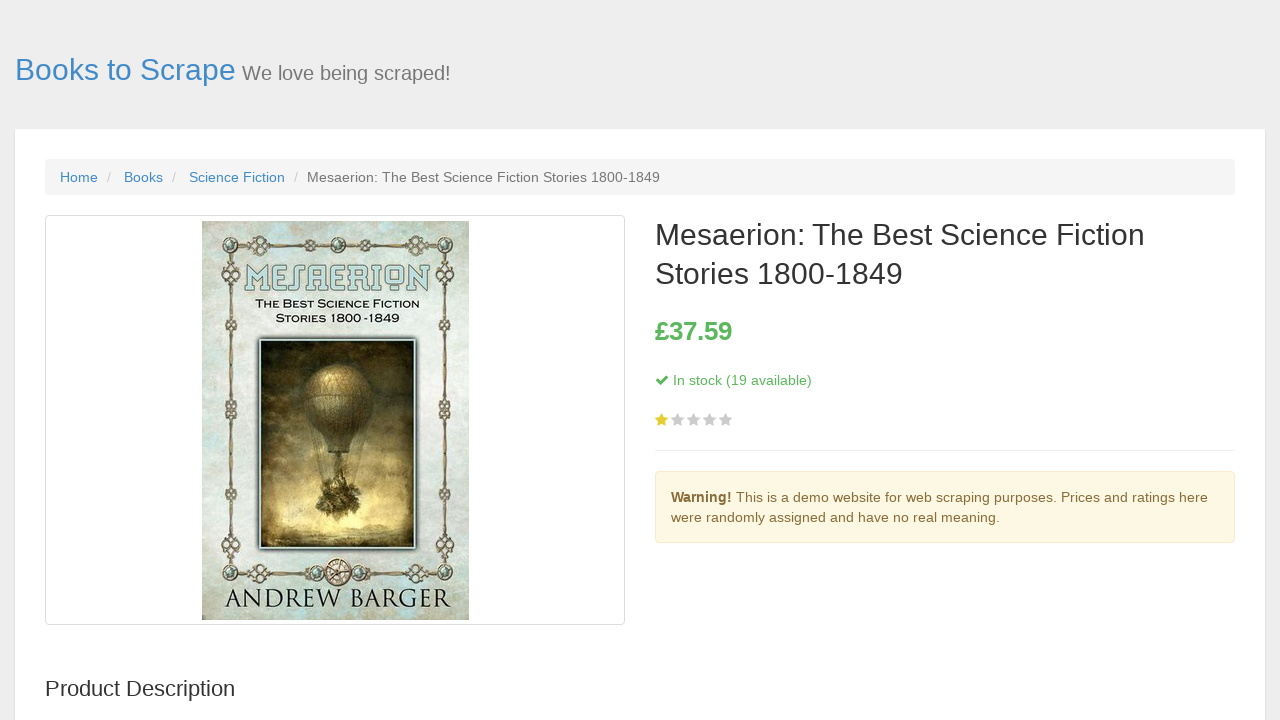

Navigated back to previous page
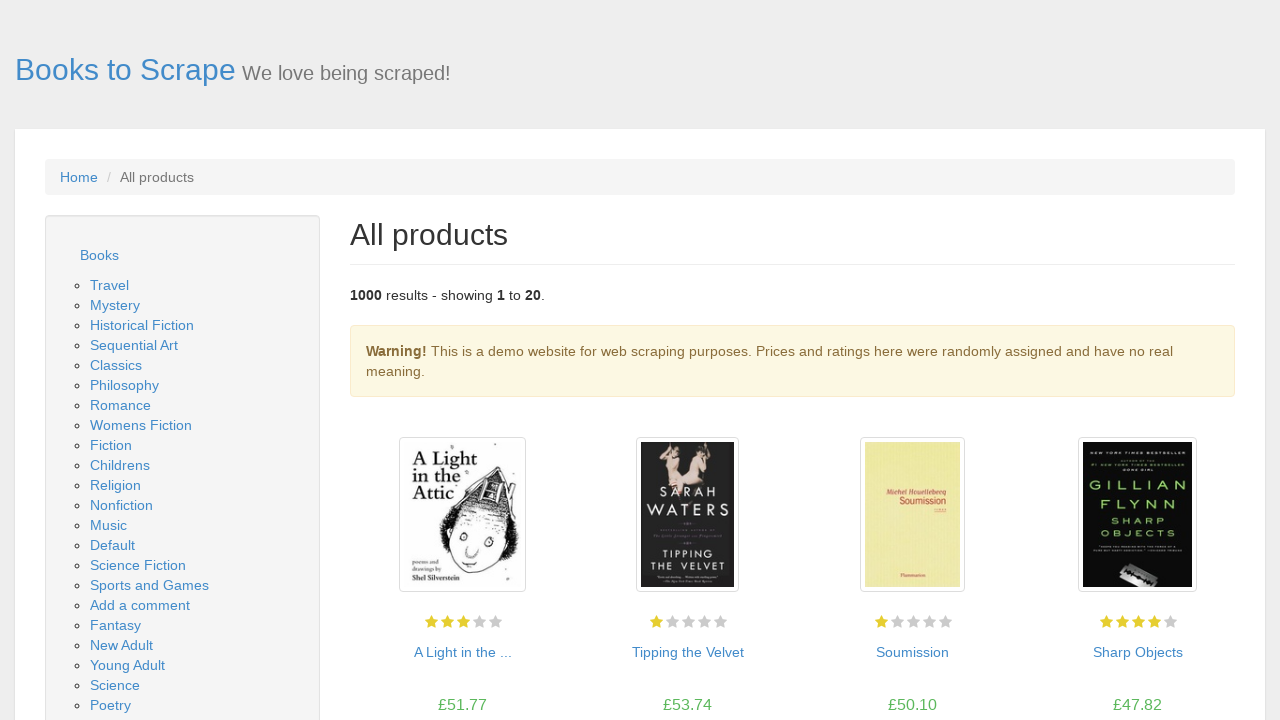

Book listing page loaded, link elements available
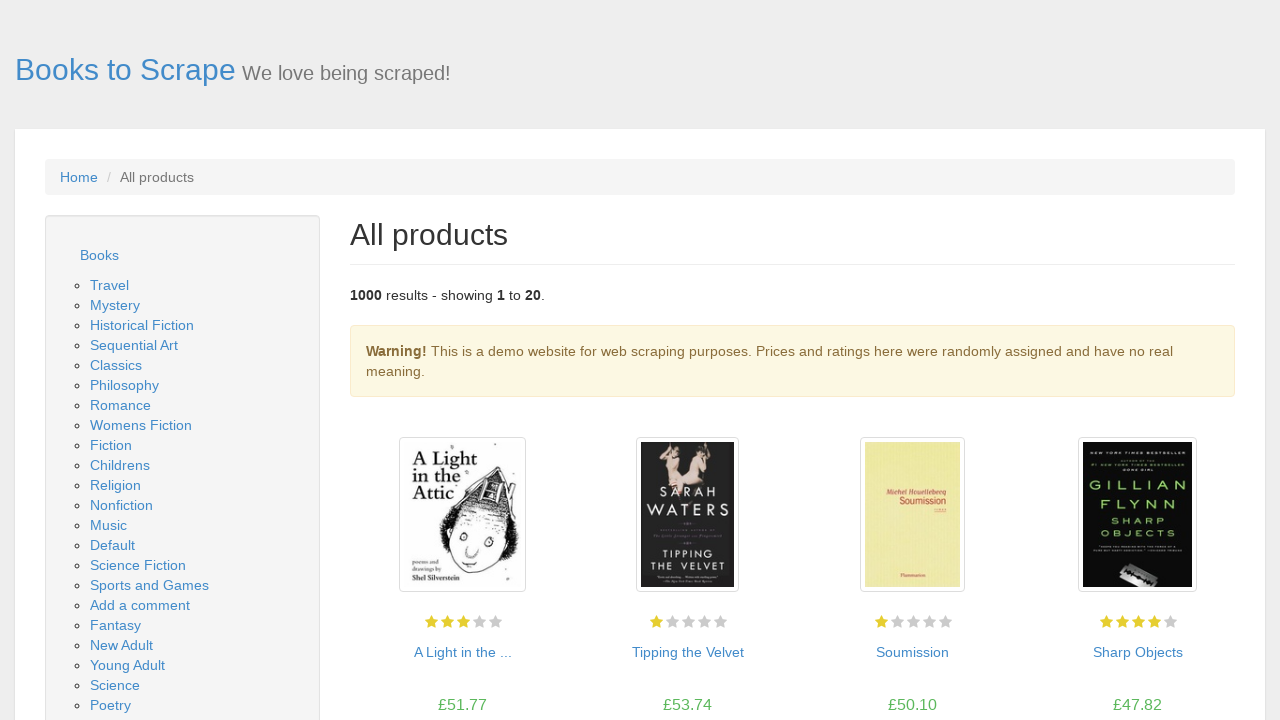

Navigated to book detail page: catalogue/libertarianism-for-beginners_982/index.html
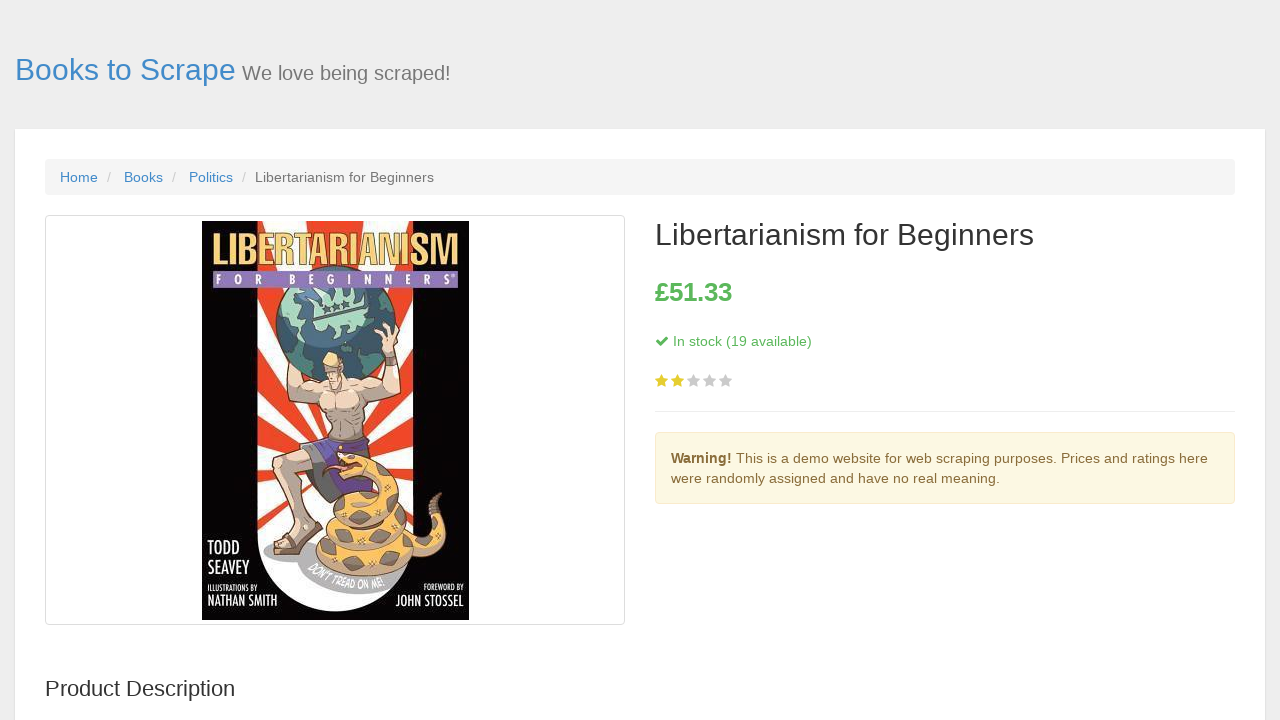

Stock information element (.instock) loaded on book detail page
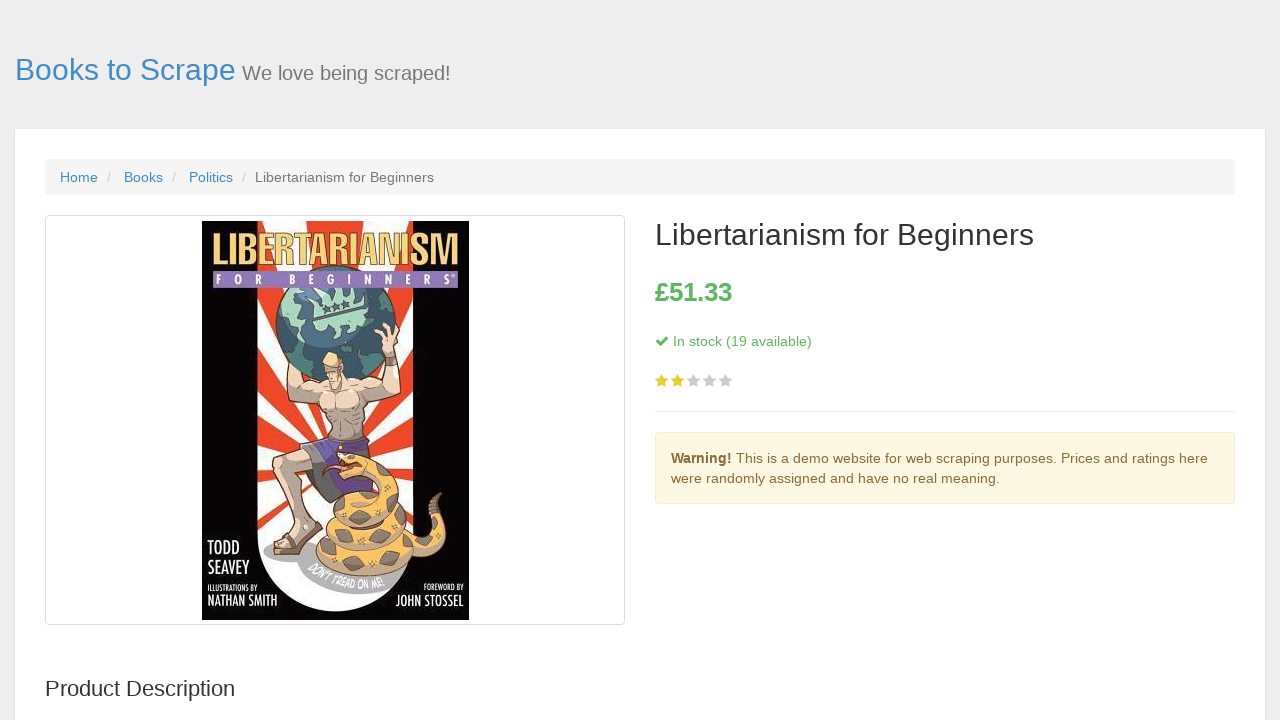

Navigated back to previous page
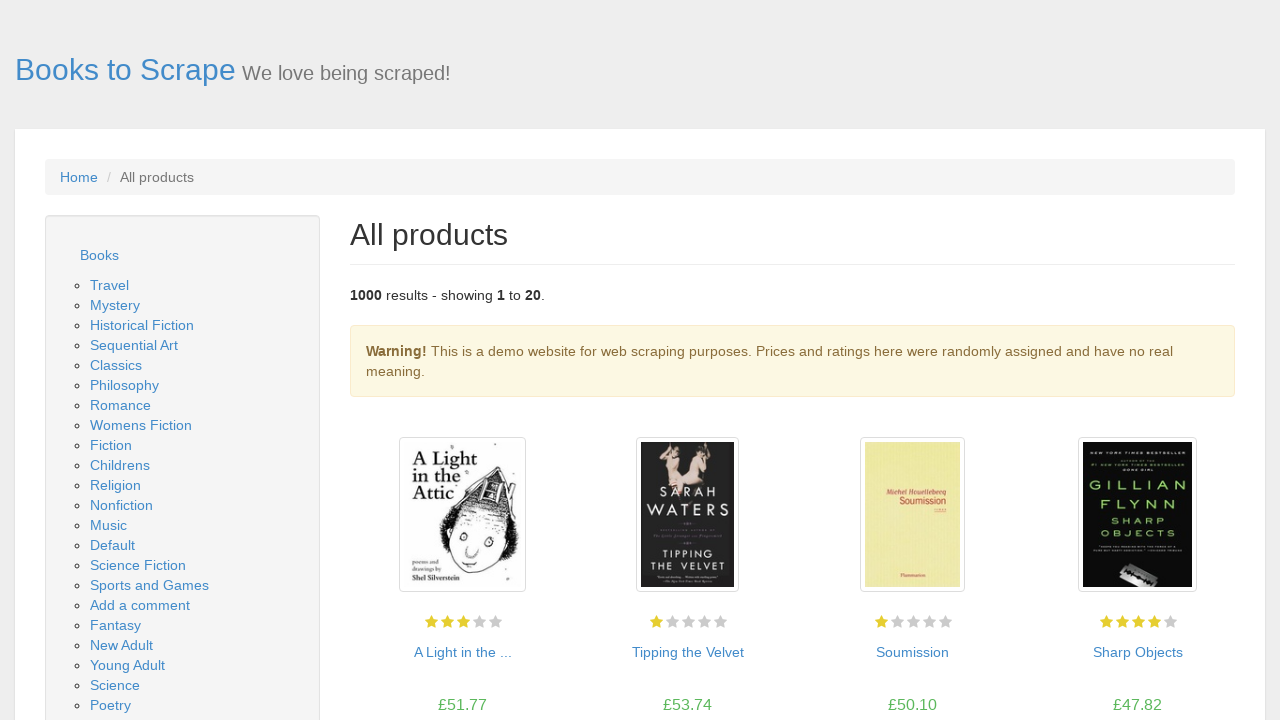

Book listing page loaded, link elements available
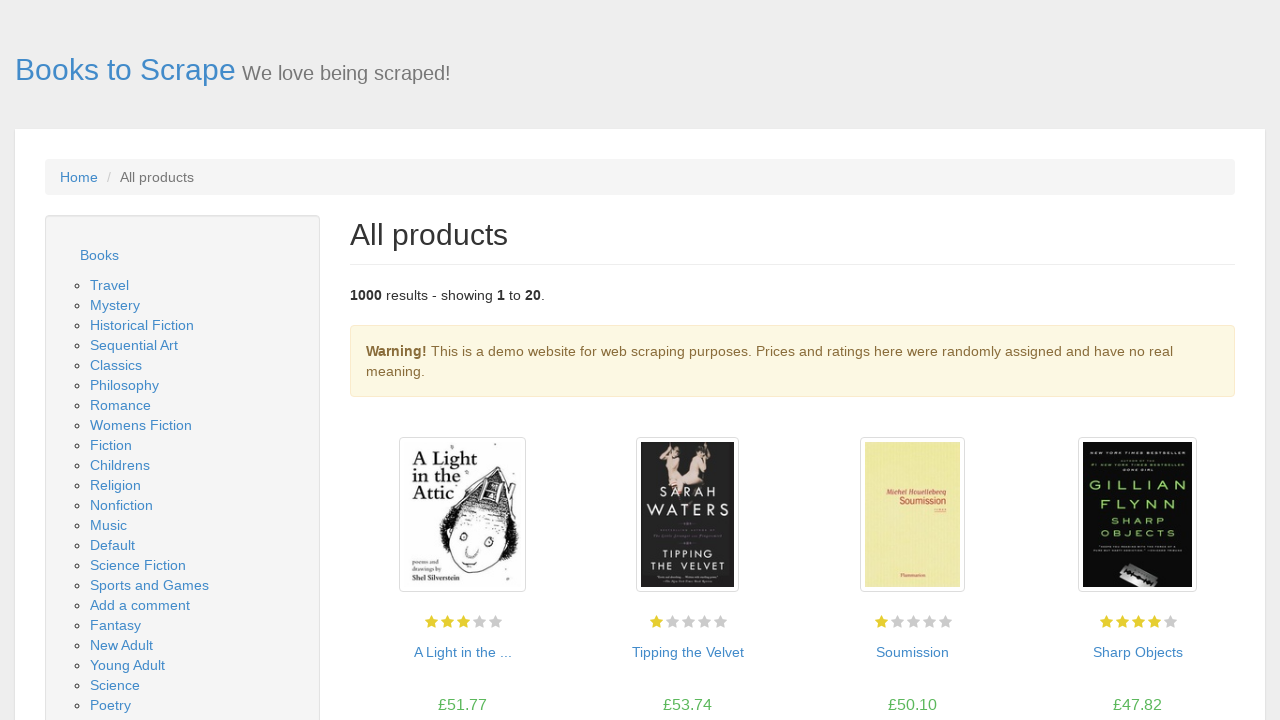

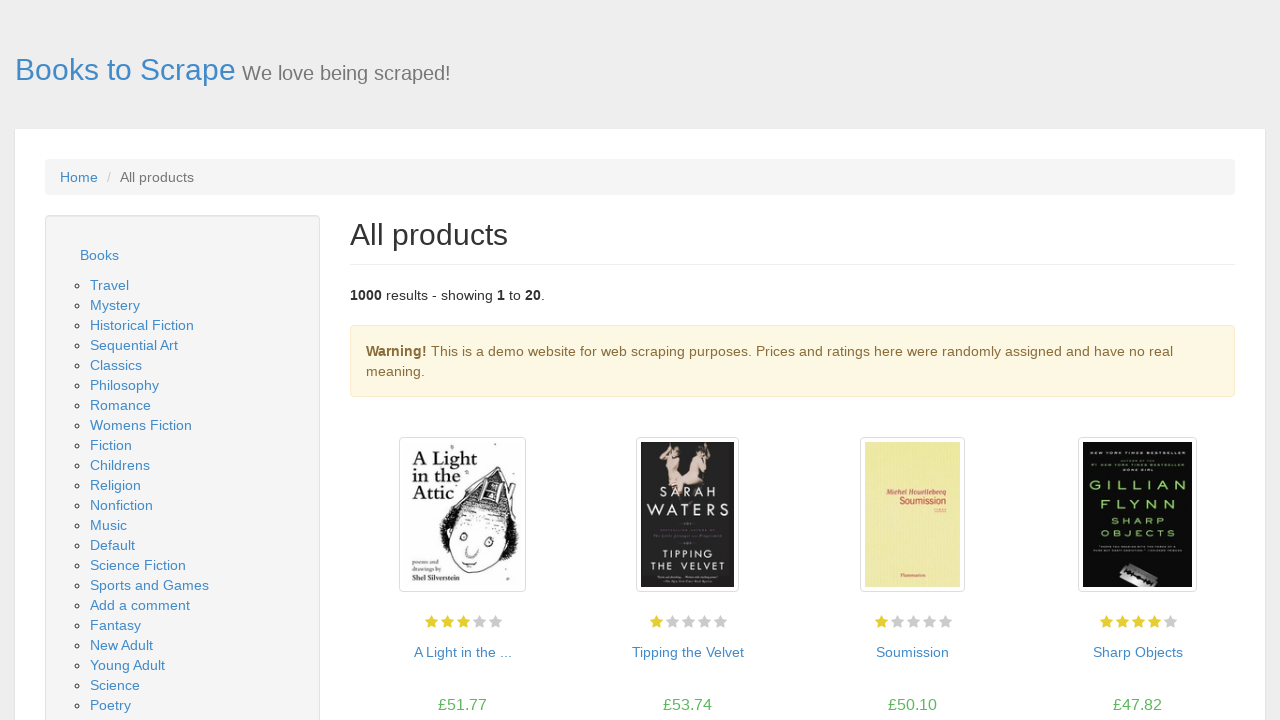